Fills all input fields on a large form with test data and submits the form by clicking the submit button

Starting URL: http://suninjuly.github.io/huge_form.html

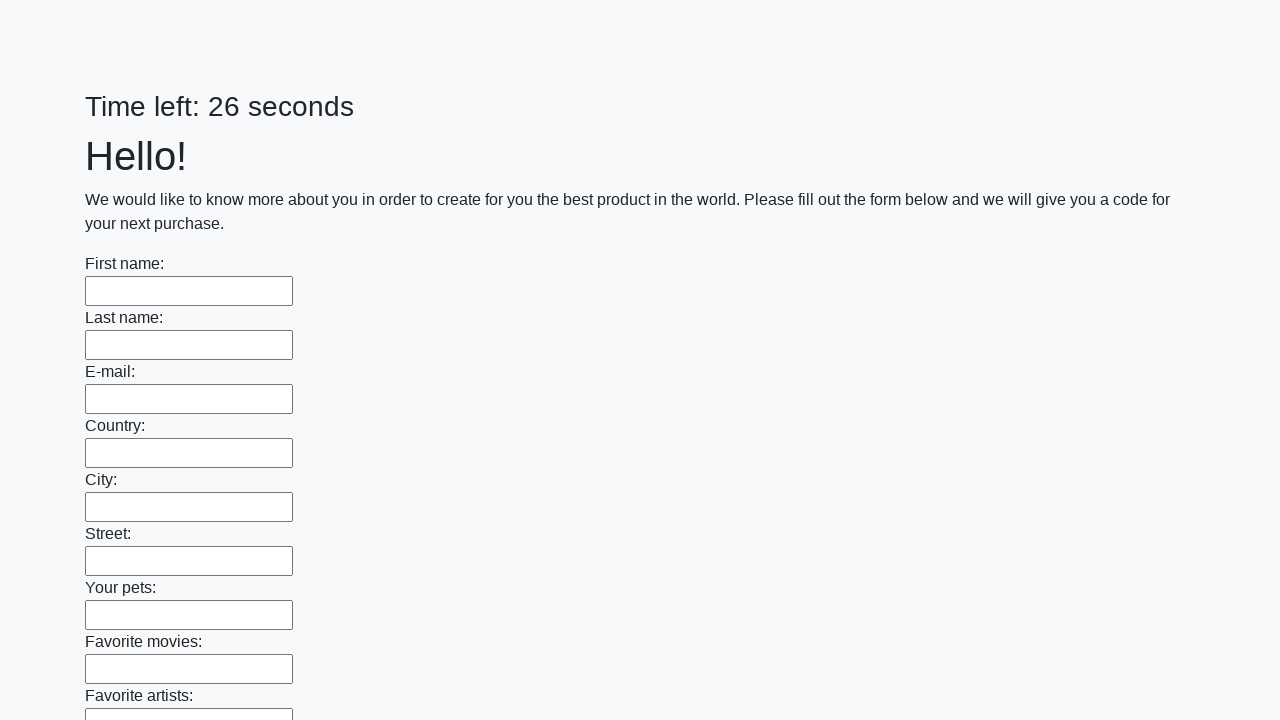

Located all input elements on the form
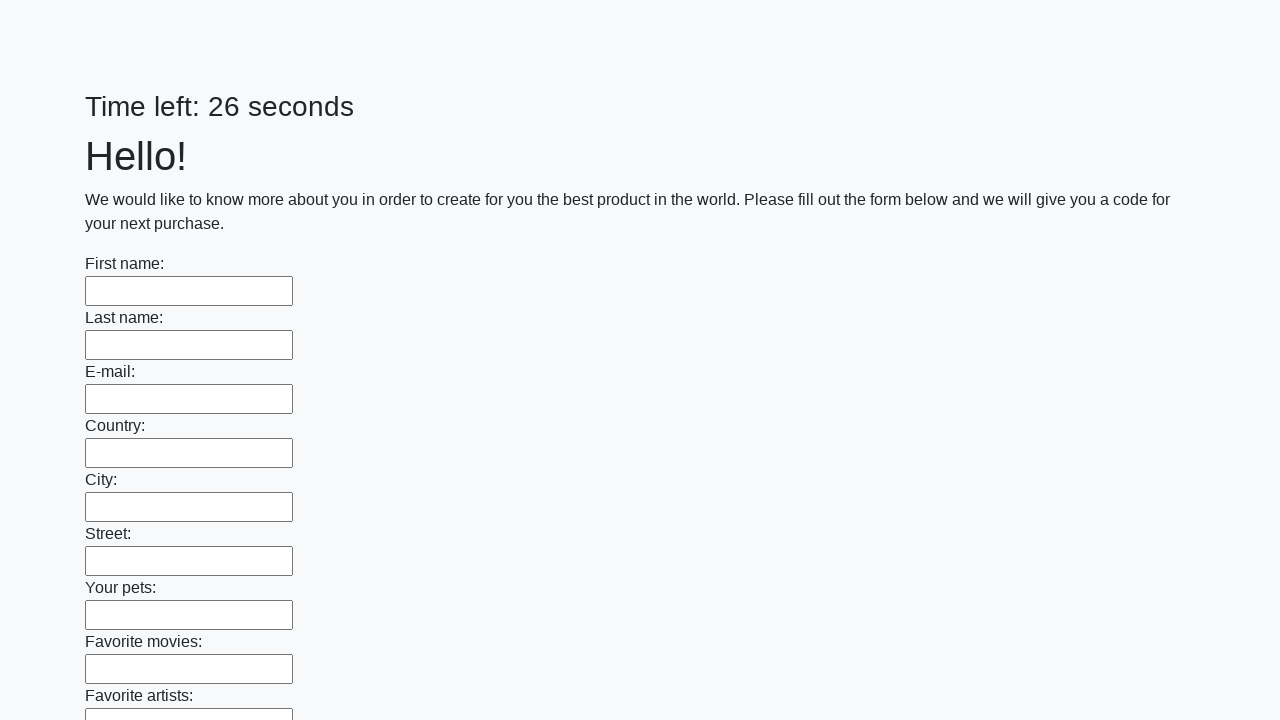

Filled an input field with test data 'Test Answer 123' on input >> nth=0
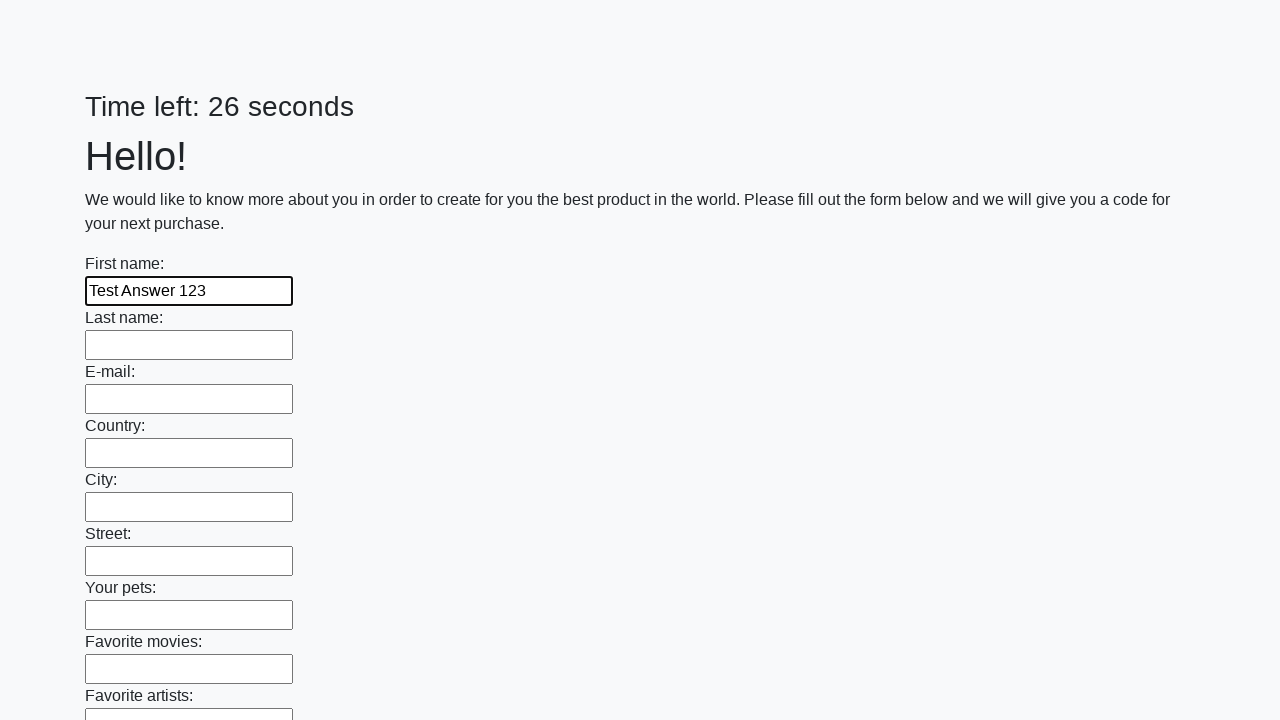

Filled an input field with test data 'Test Answer 123' on input >> nth=1
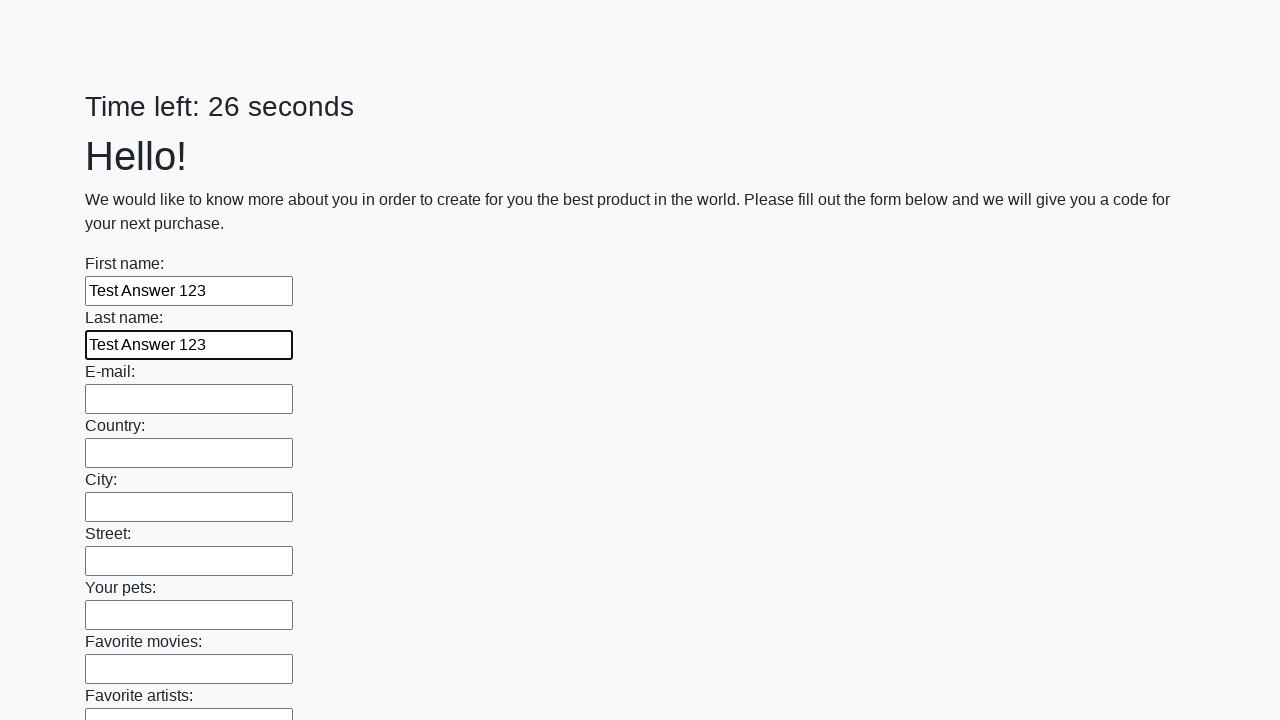

Filled an input field with test data 'Test Answer 123' on input >> nth=2
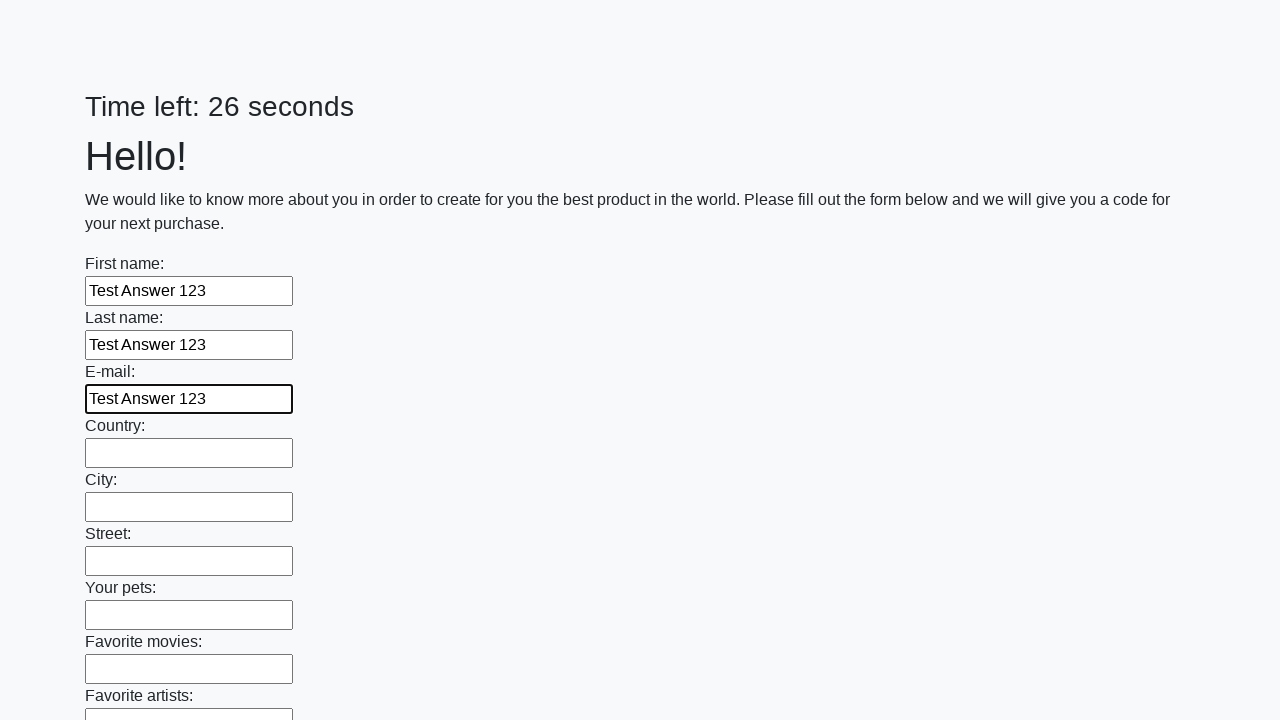

Filled an input field with test data 'Test Answer 123' on input >> nth=3
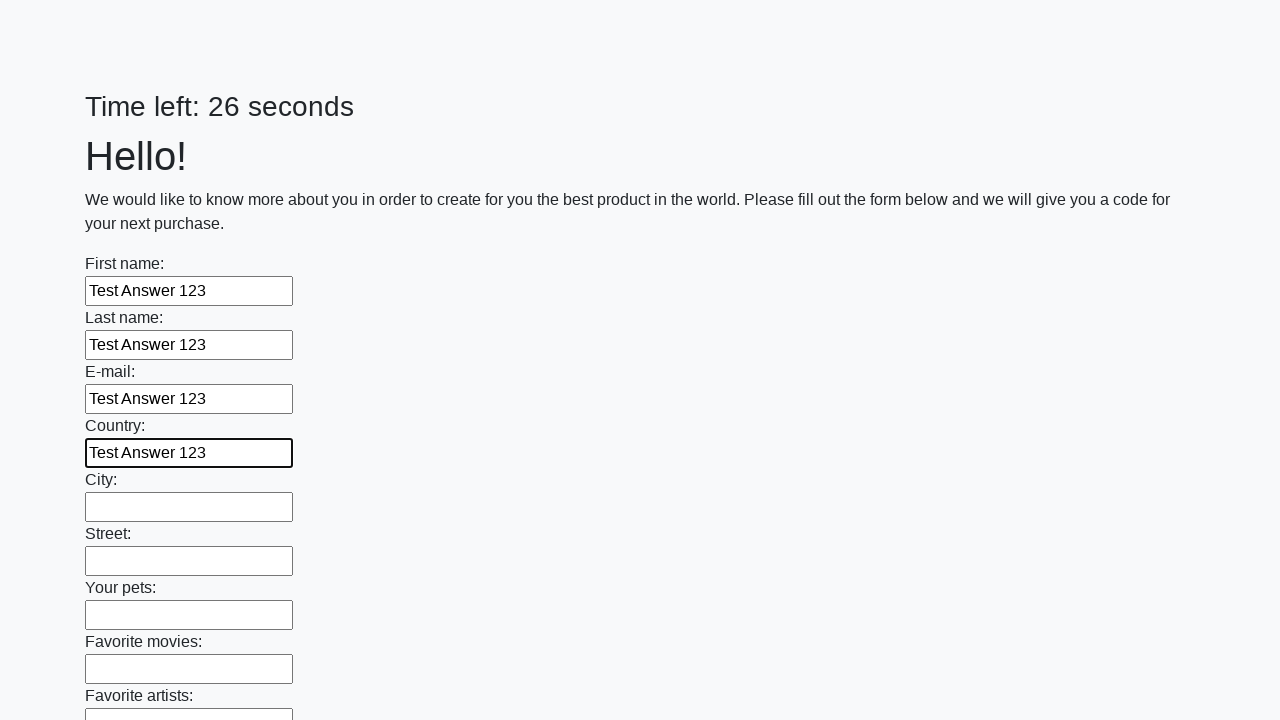

Filled an input field with test data 'Test Answer 123' on input >> nth=4
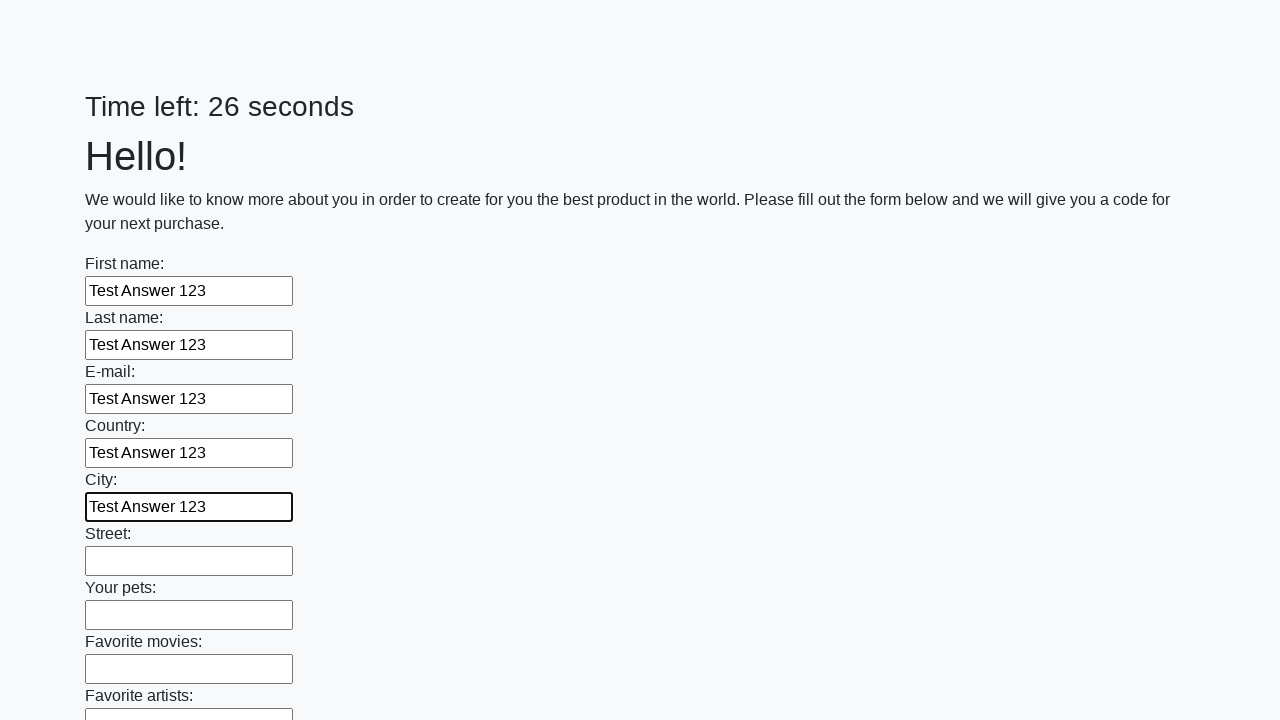

Filled an input field with test data 'Test Answer 123' on input >> nth=5
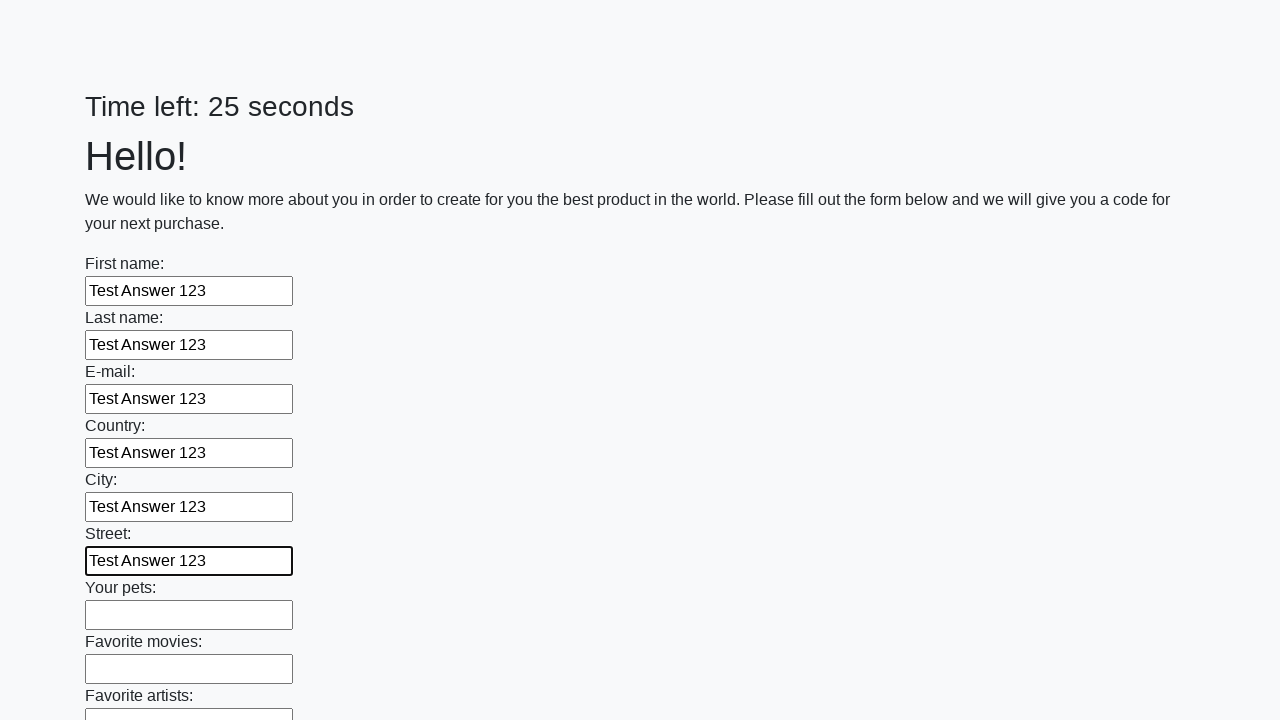

Filled an input field with test data 'Test Answer 123' on input >> nth=6
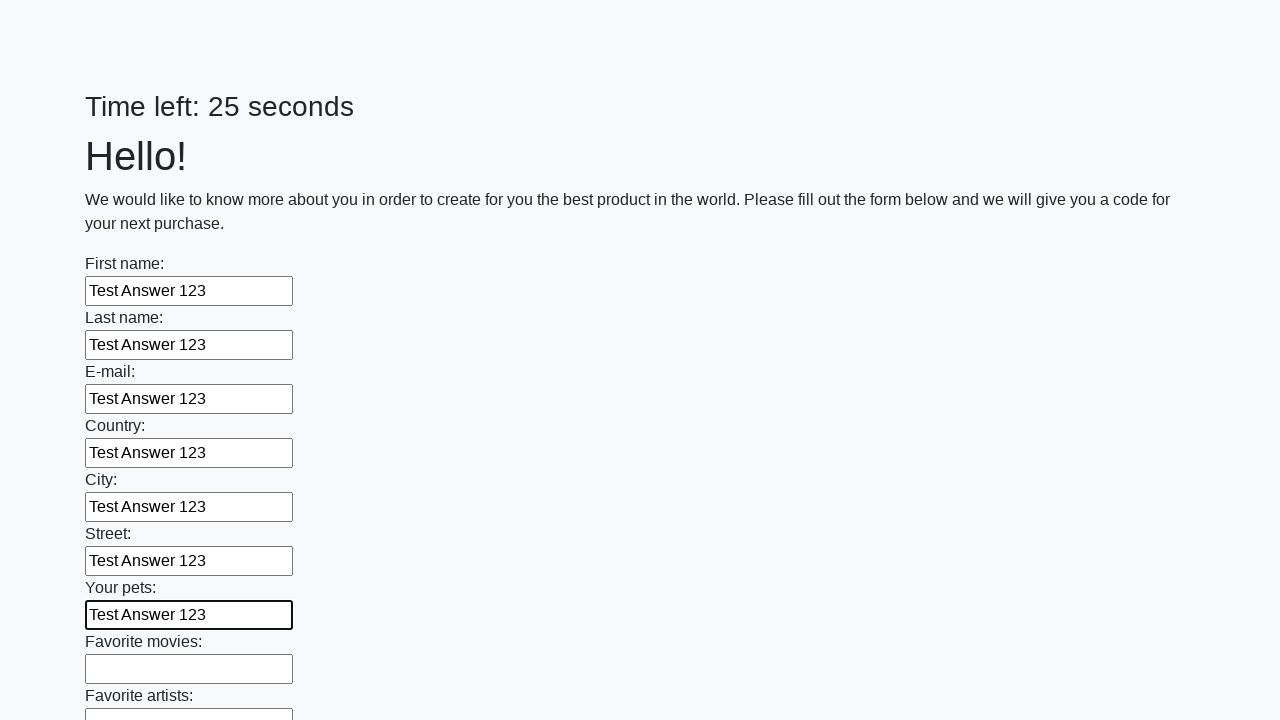

Filled an input field with test data 'Test Answer 123' on input >> nth=7
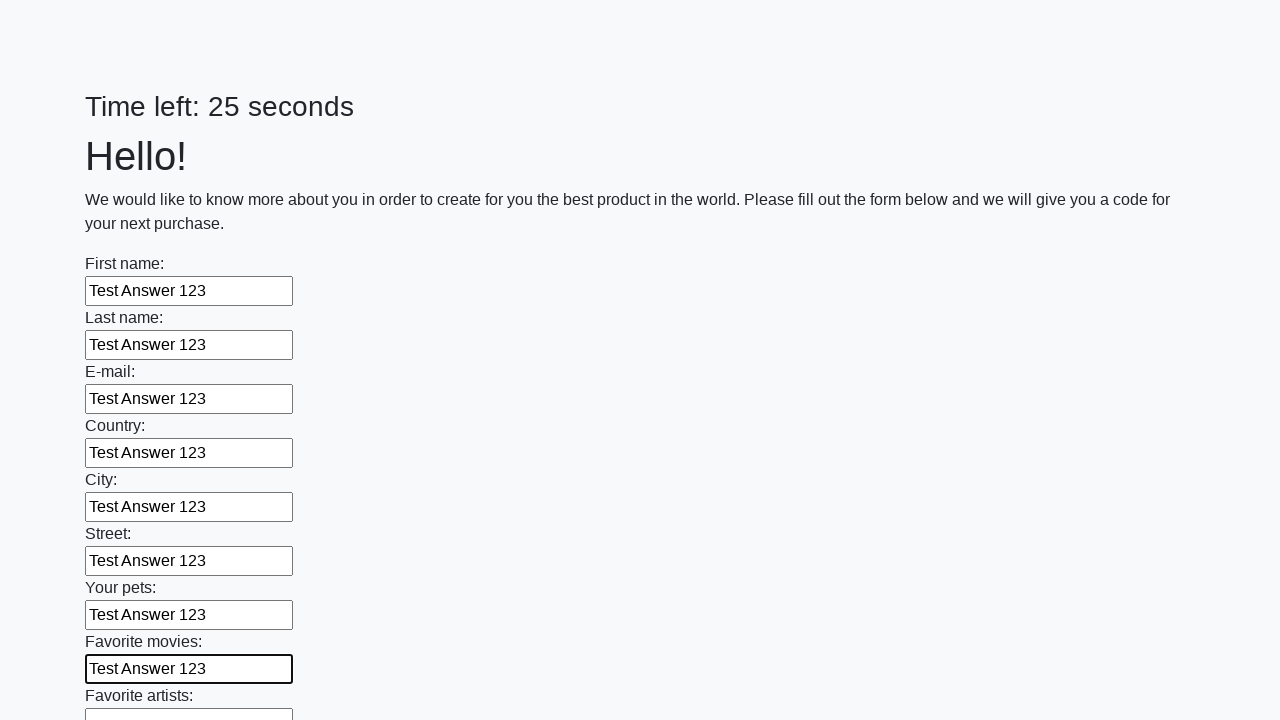

Filled an input field with test data 'Test Answer 123' on input >> nth=8
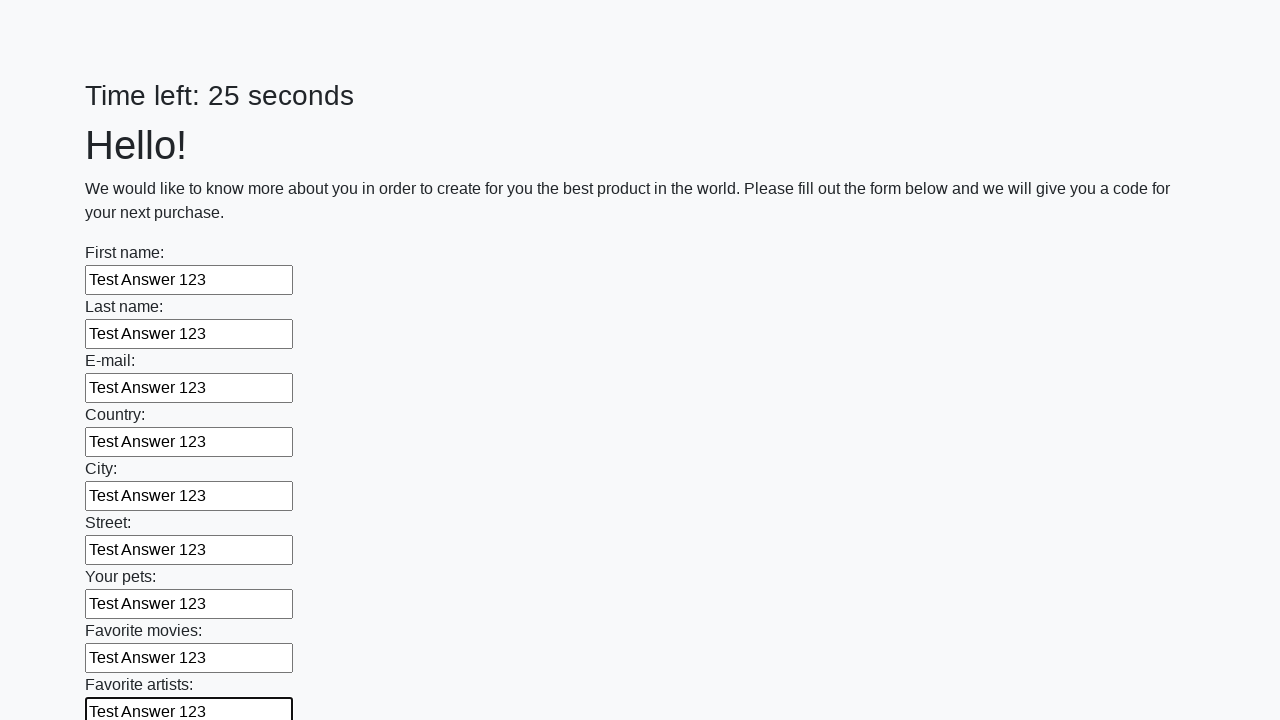

Filled an input field with test data 'Test Answer 123' on input >> nth=9
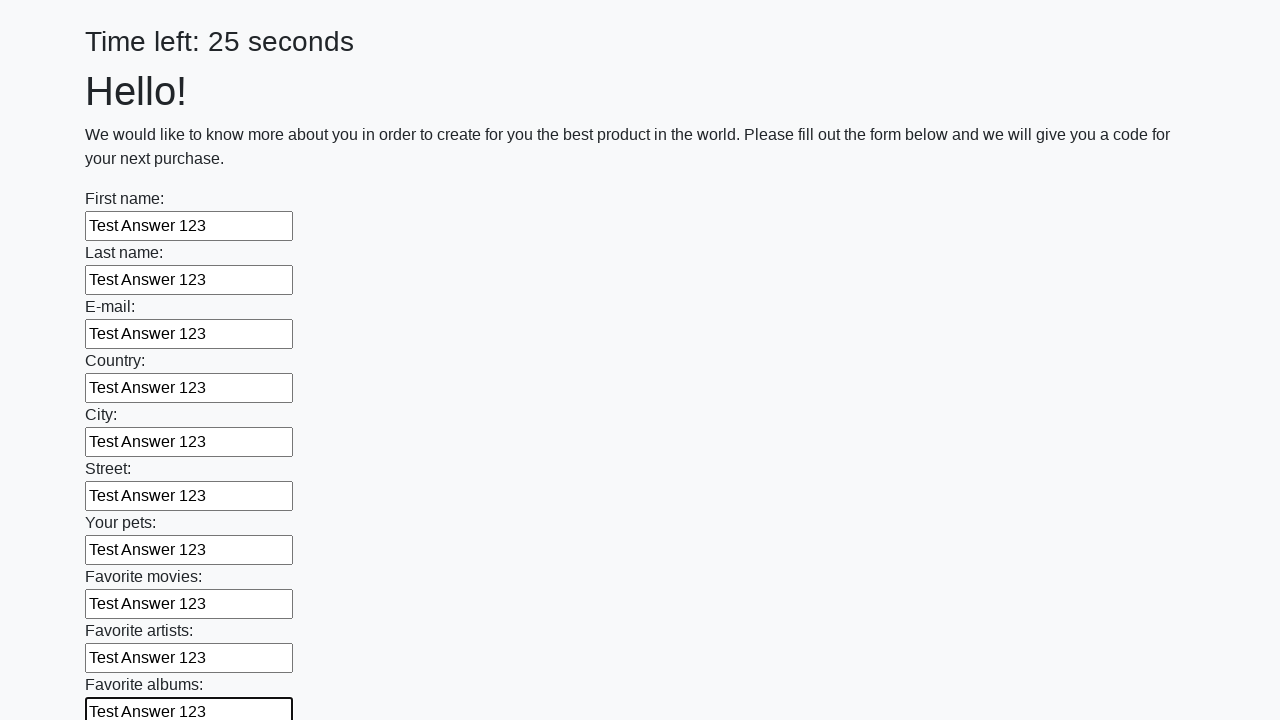

Filled an input field with test data 'Test Answer 123' on input >> nth=10
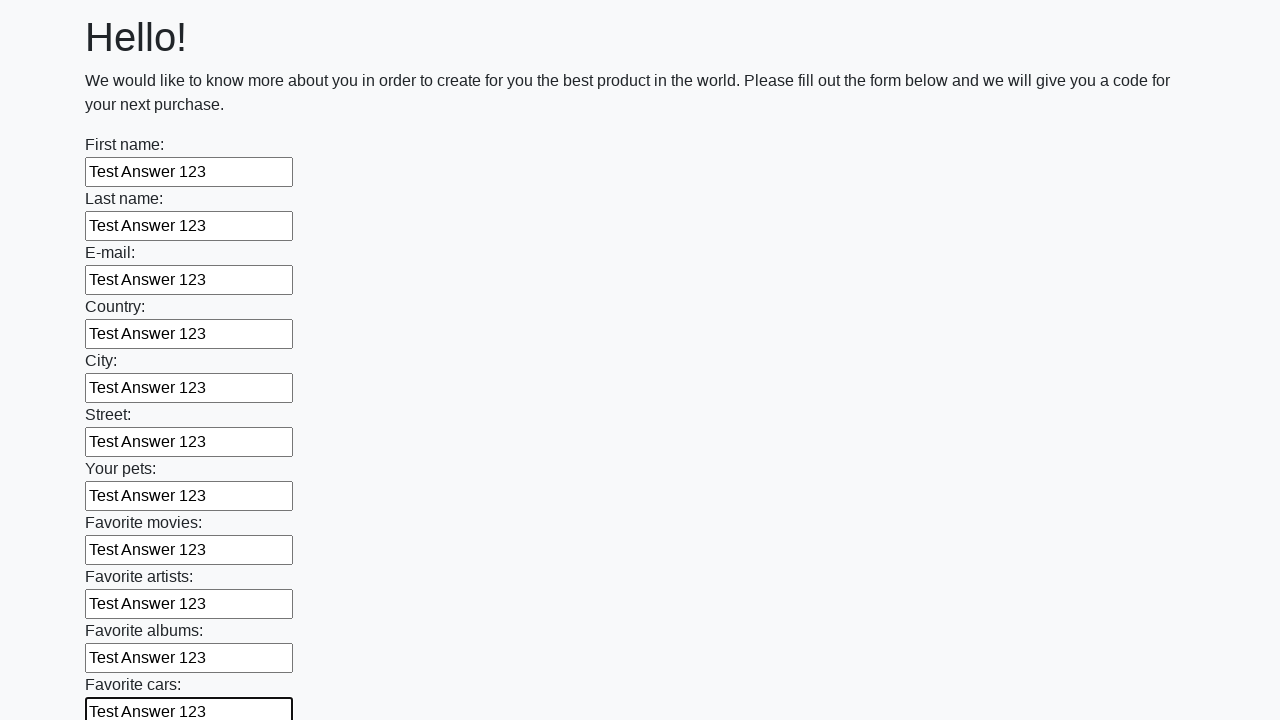

Filled an input field with test data 'Test Answer 123' on input >> nth=11
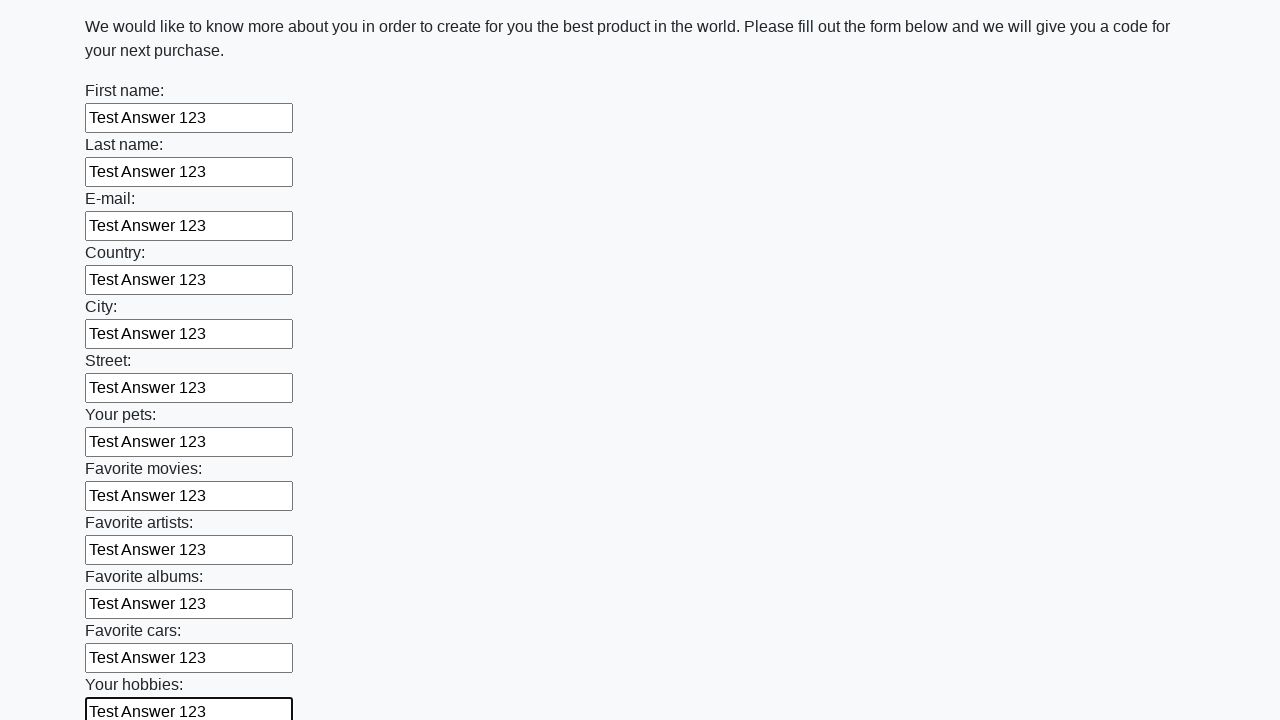

Filled an input field with test data 'Test Answer 123' on input >> nth=12
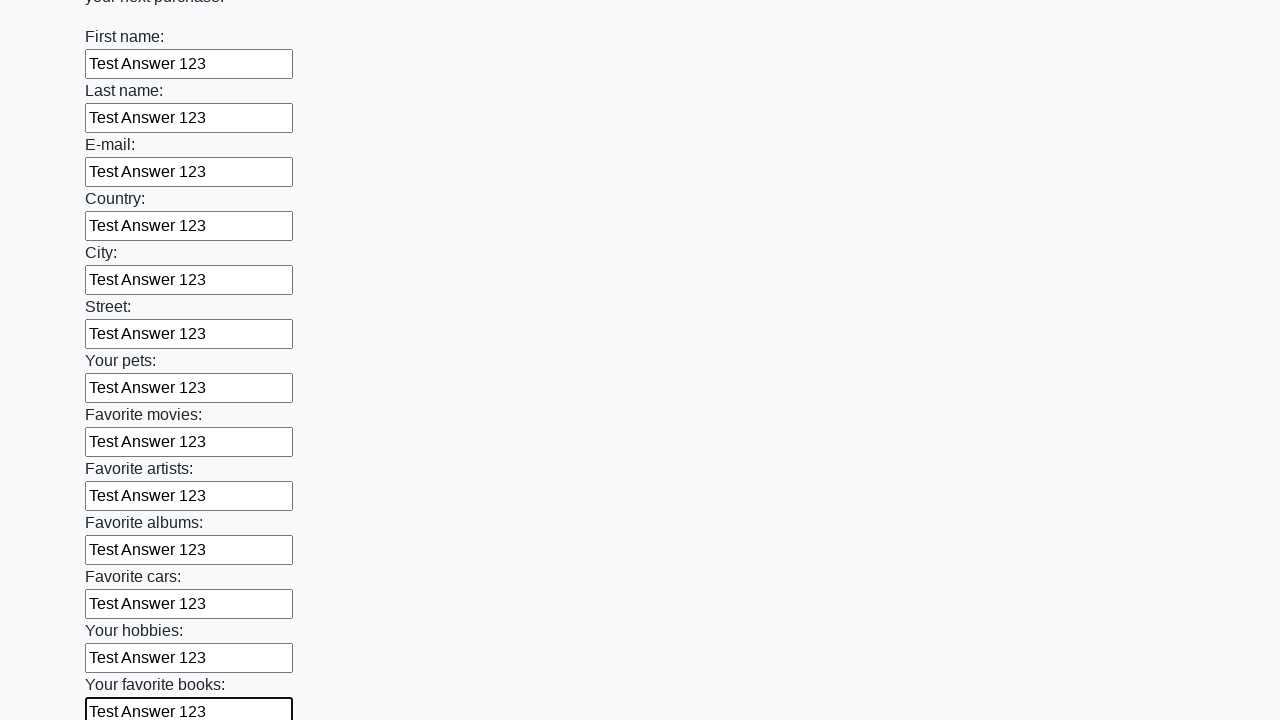

Filled an input field with test data 'Test Answer 123' on input >> nth=13
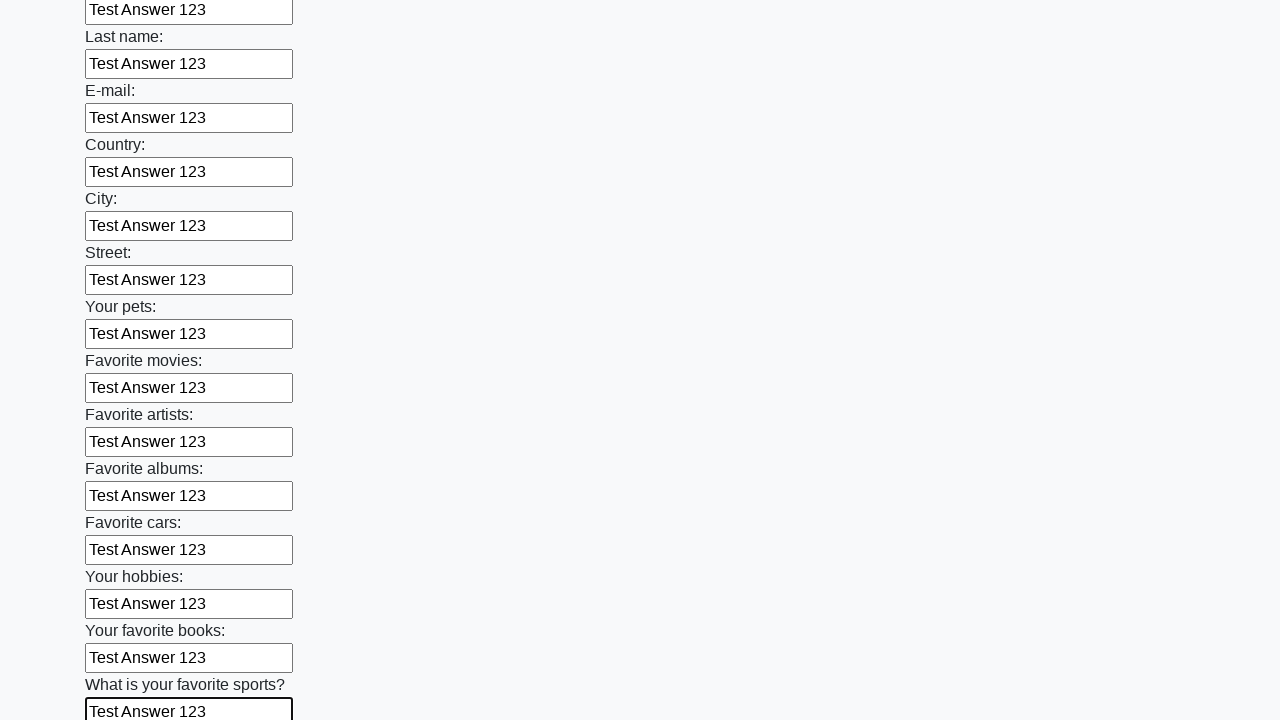

Filled an input field with test data 'Test Answer 123' on input >> nth=14
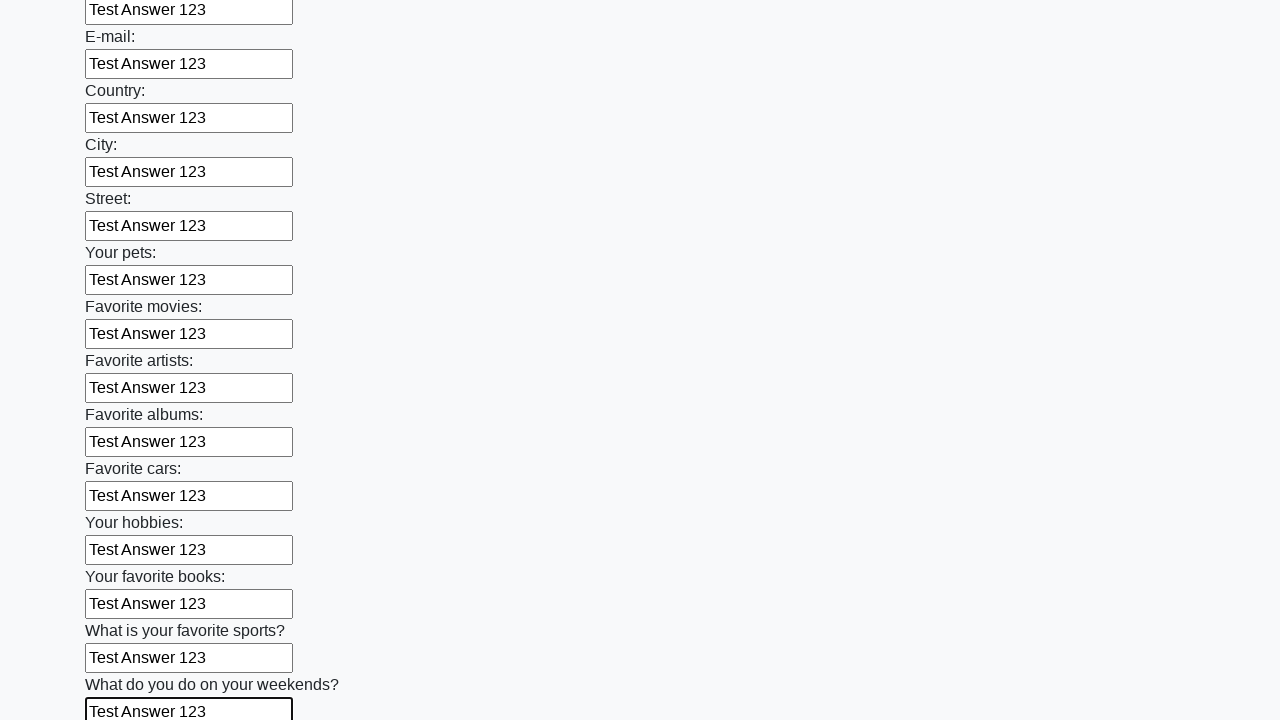

Filled an input field with test data 'Test Answer 123' on input >> nth=15
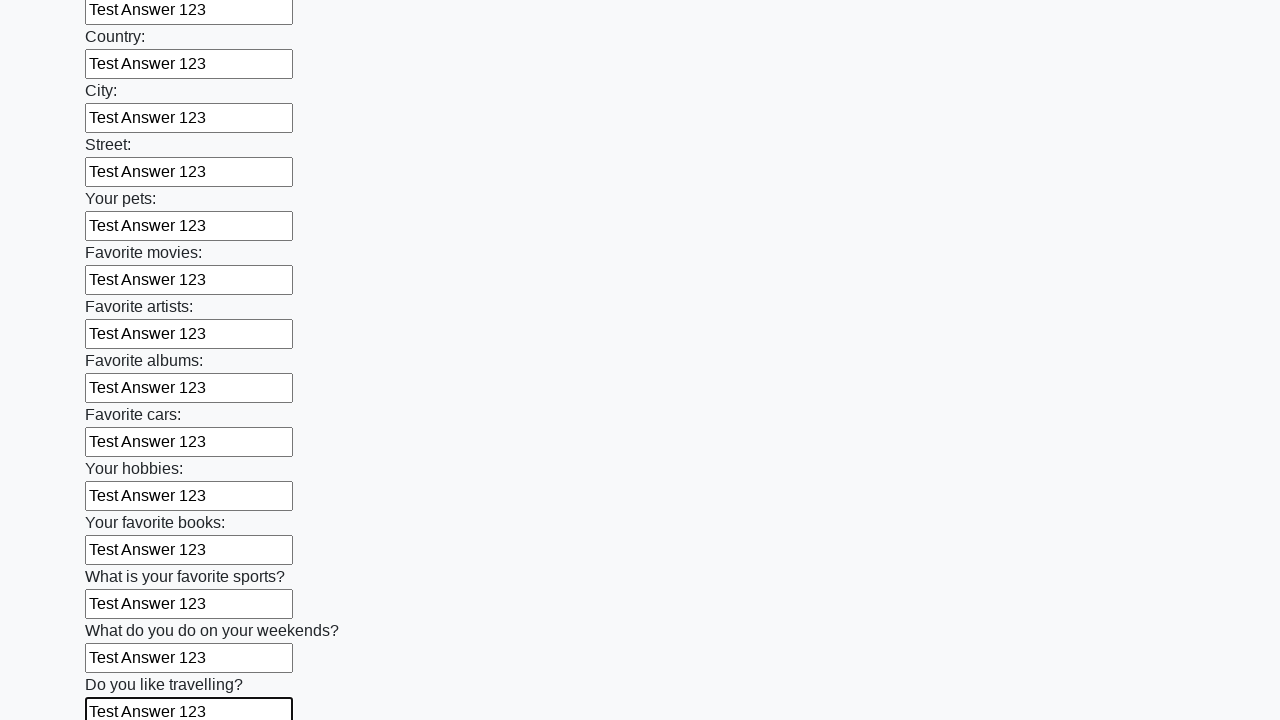

Filled an input field with test data 'Test Answer 123' on input >> nth=16
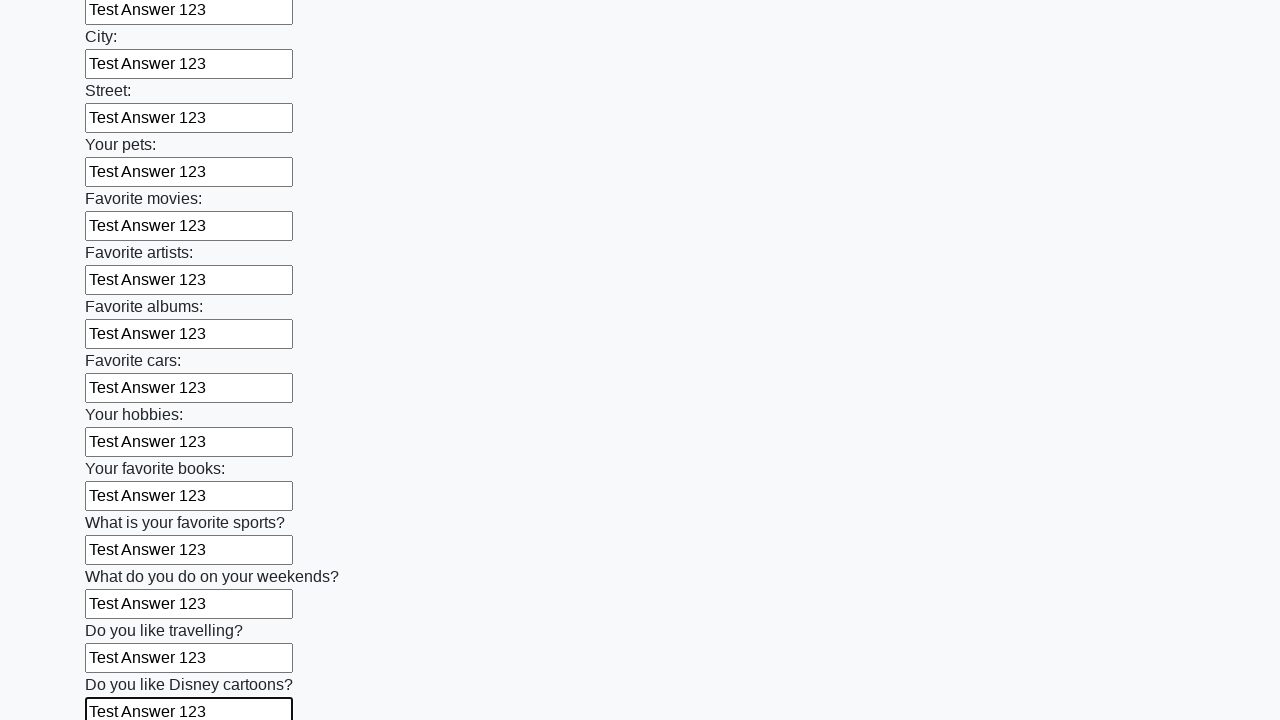

Filled an input field with test data 'Test Answer 123' on input >> nth=17
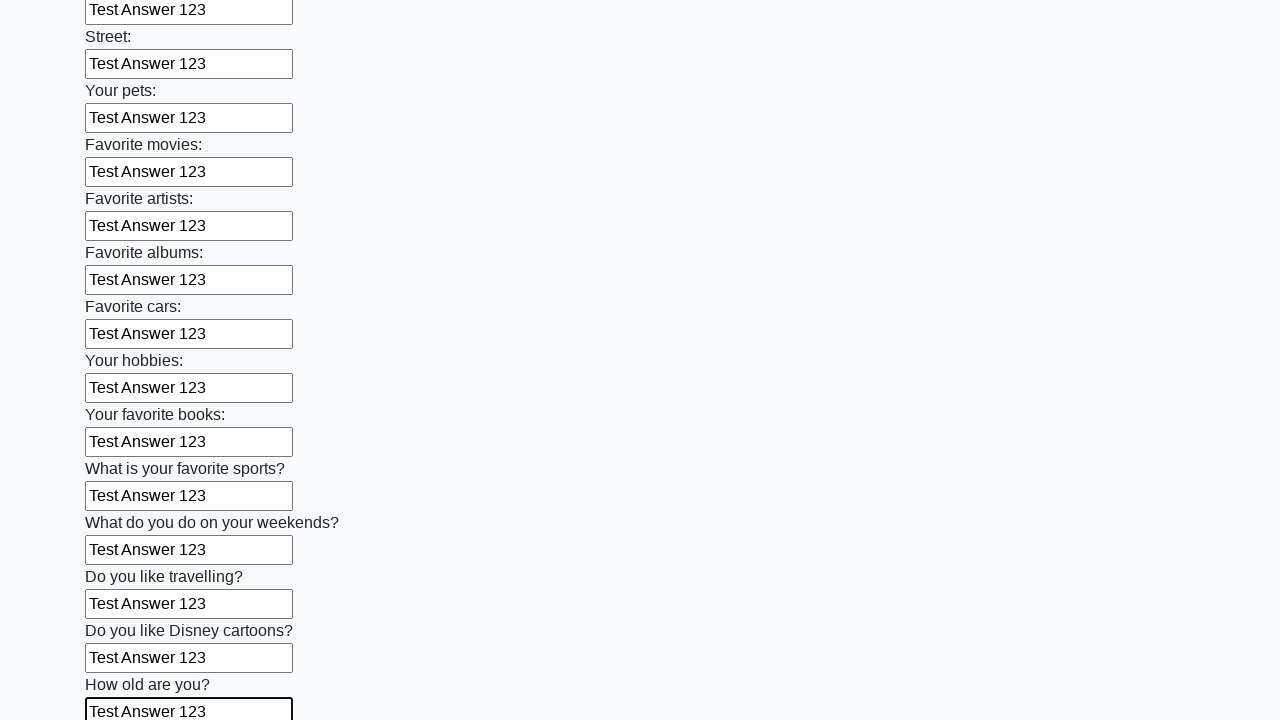

Filled an input field with test data 'Test Answer 123' on input >> nth=18
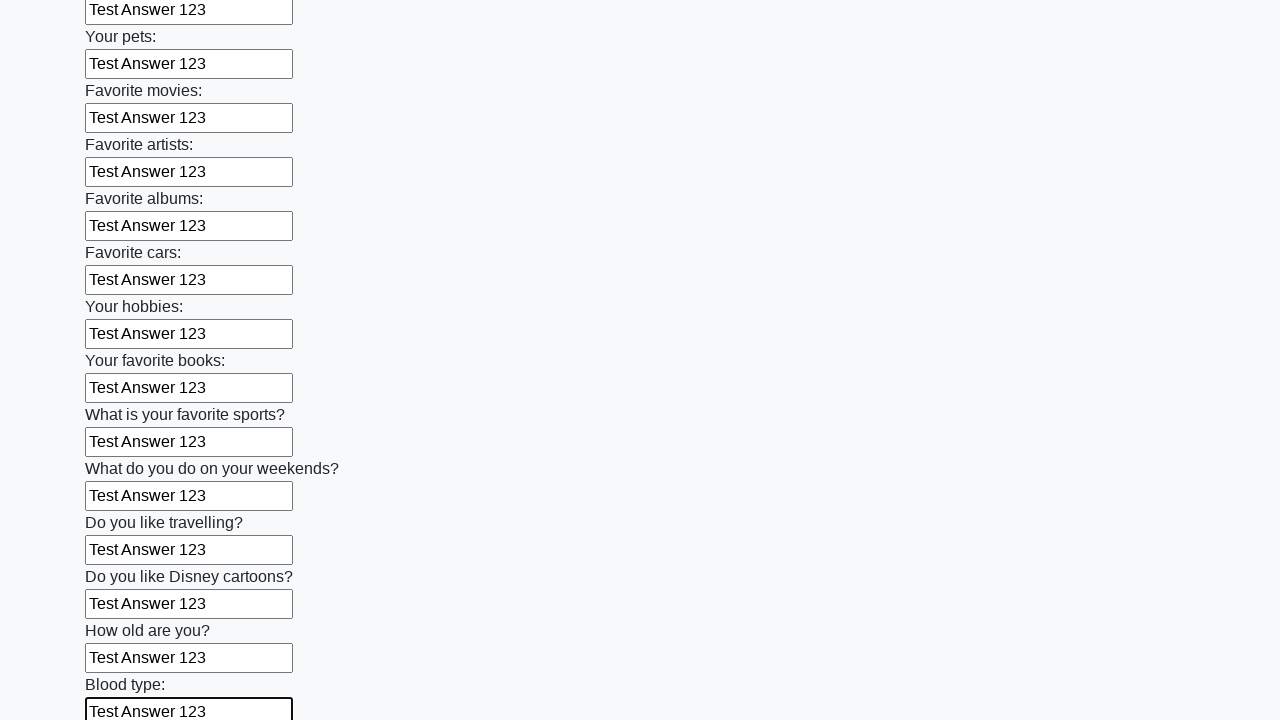

Filled an input field with test data 'Test Answer 123' on input >> nth=19
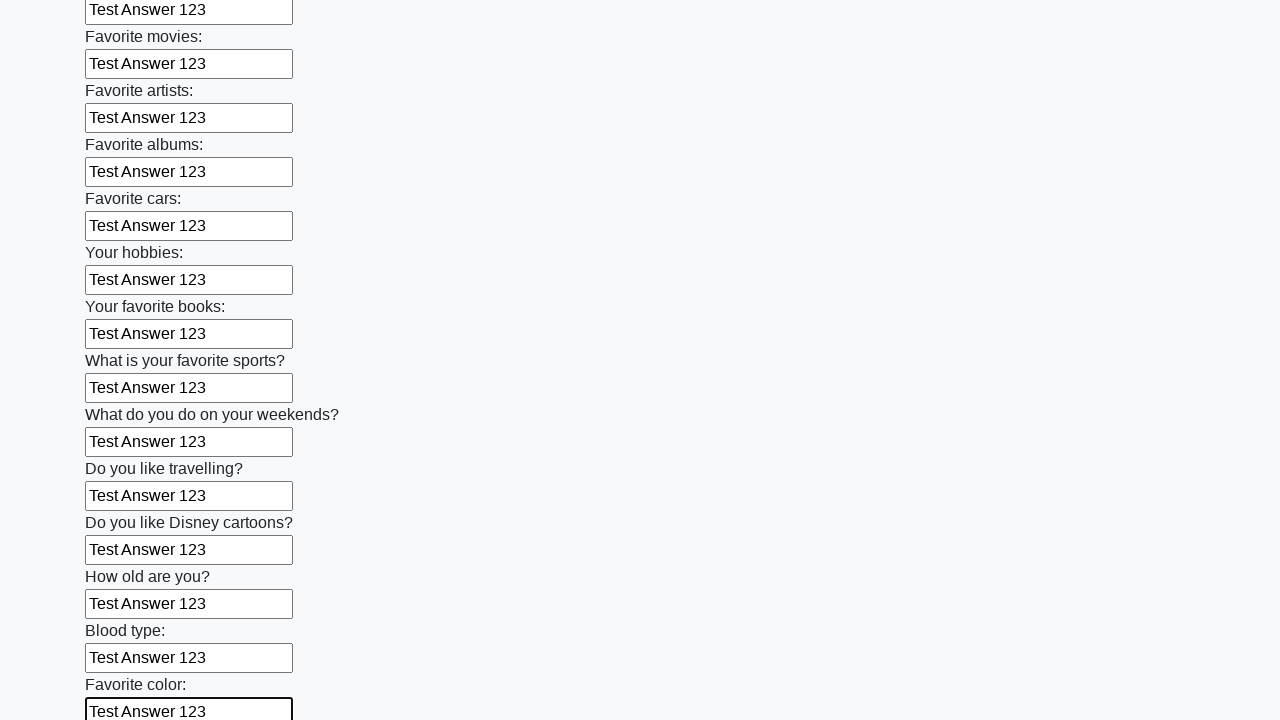

Filled an input field with test data 'Test Answer 123' on input >> nth=20
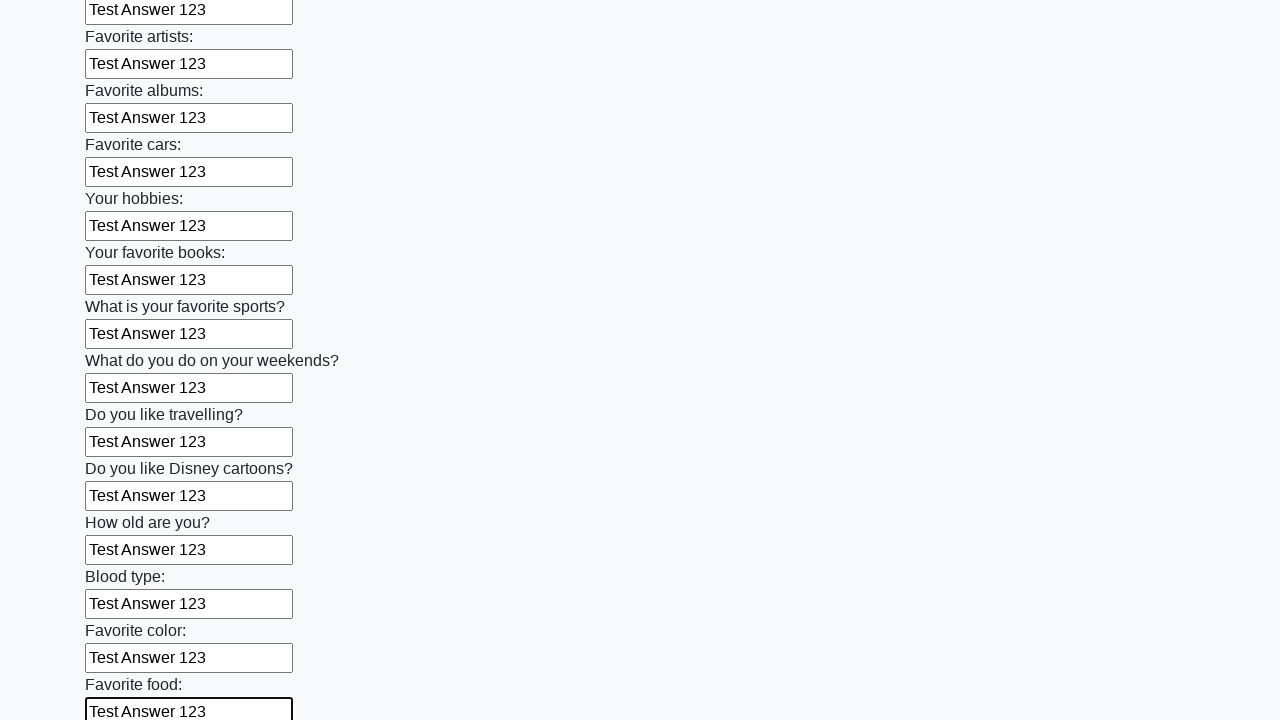

Filled an input field with test data 'Test Answer 123' on input >> nth=21
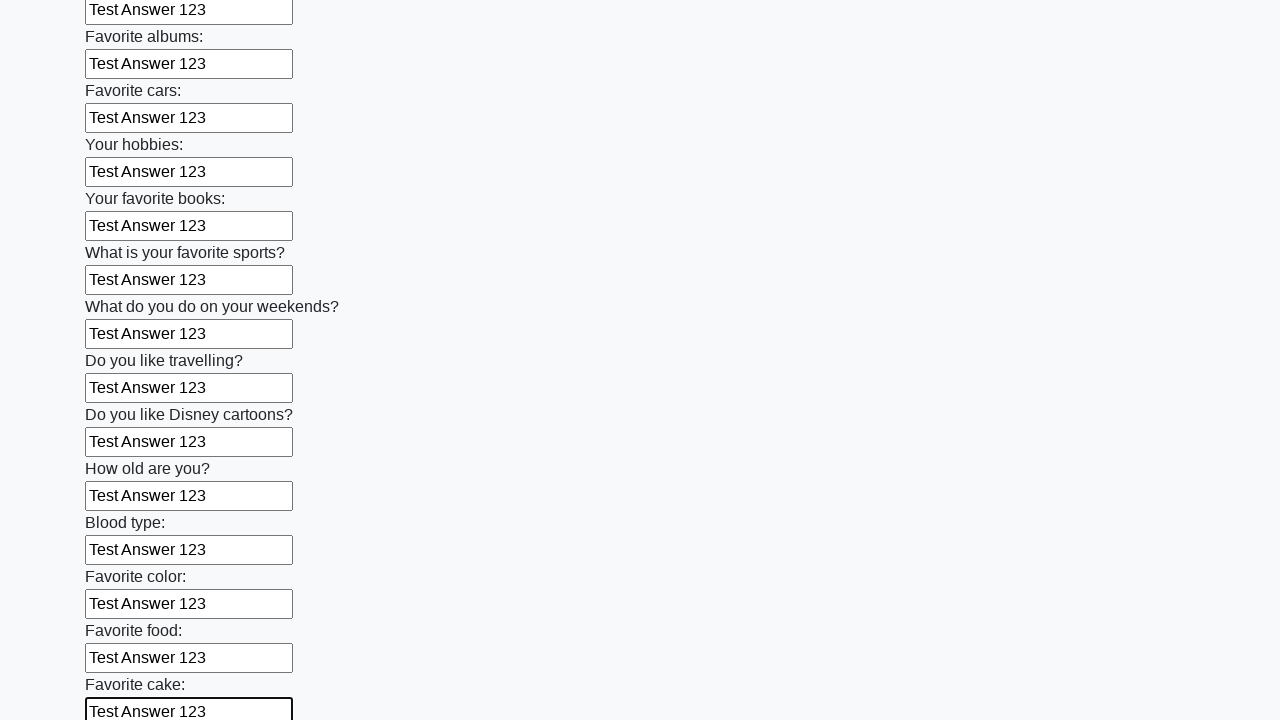

Filled an input field with test data 'Test Answer 123' on input >> nth=22
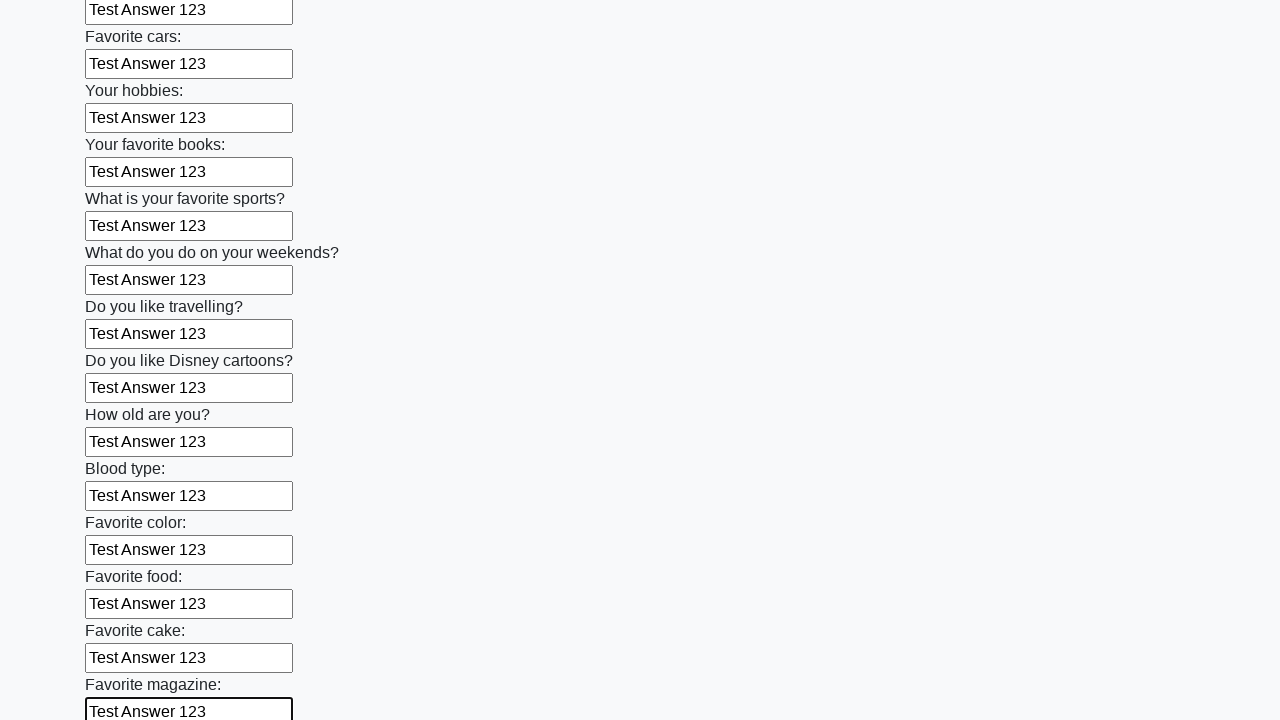

Filled an input field with test data 'Test Answer 123' on input >> nth=23
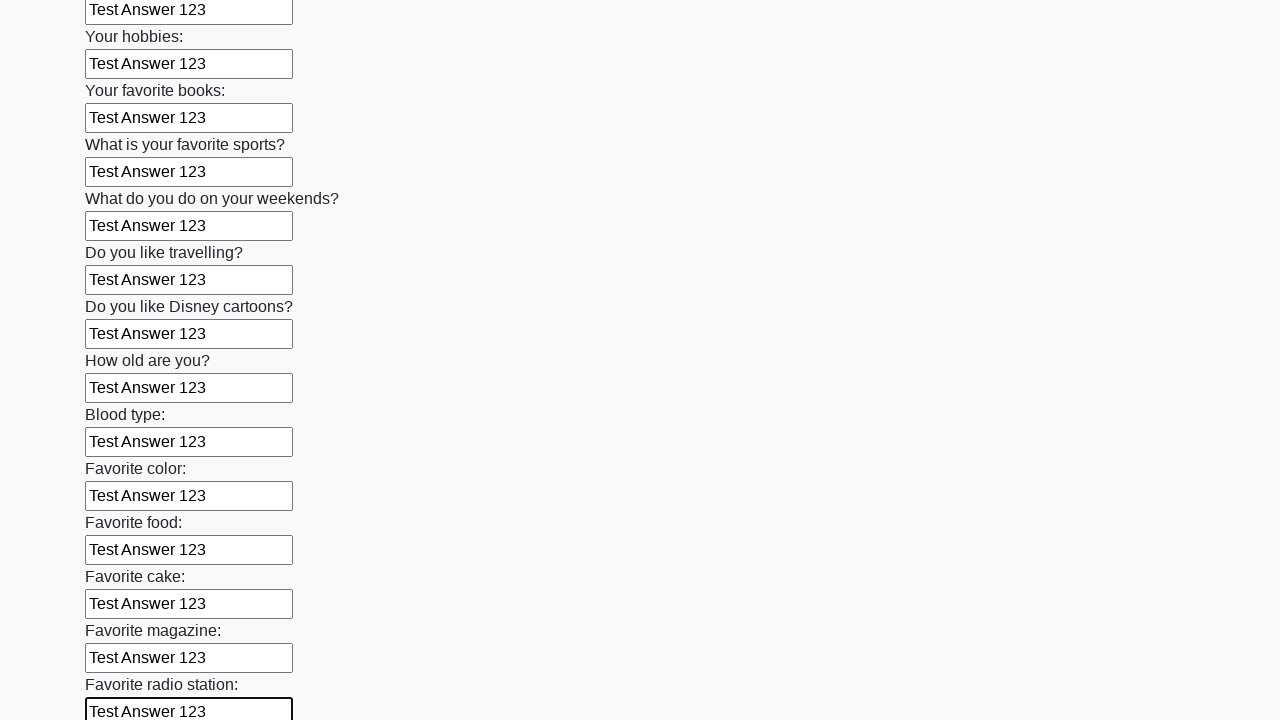

Filled an input field with test data 'Test Answer 123' on input >> nth=24
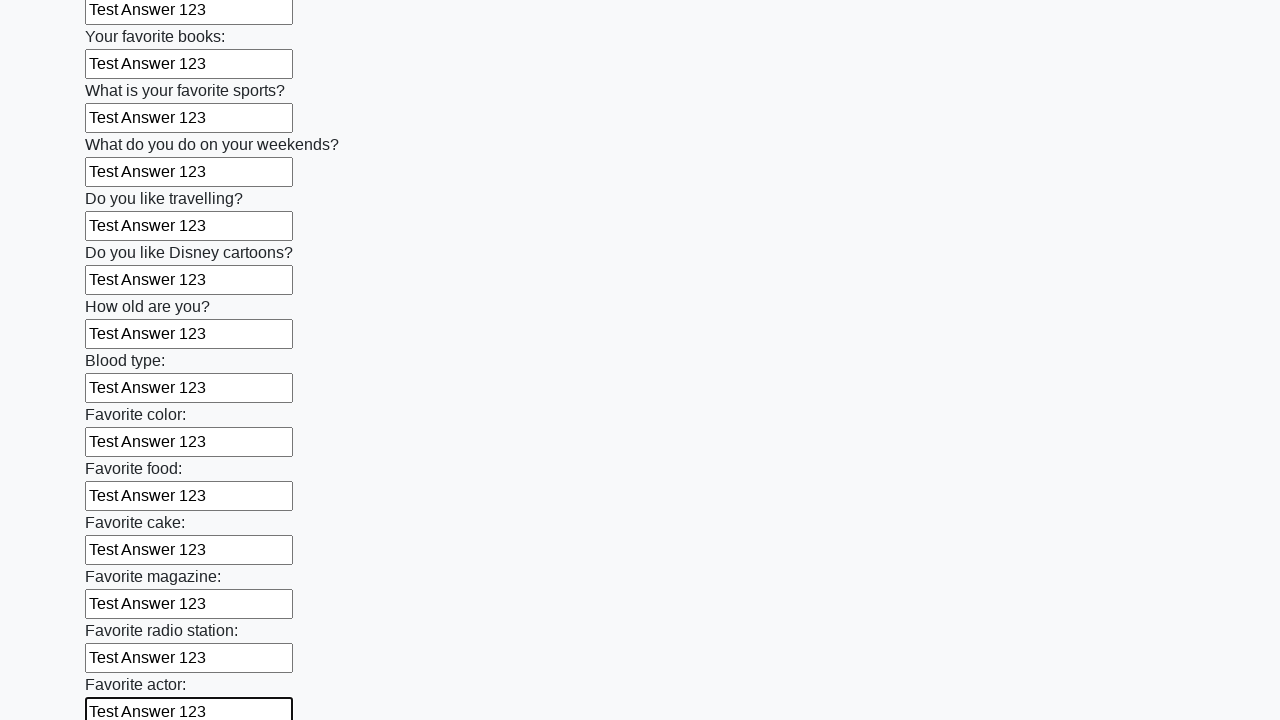

Filled an input field with test data 'Test Answer 123' on input >> nth=25
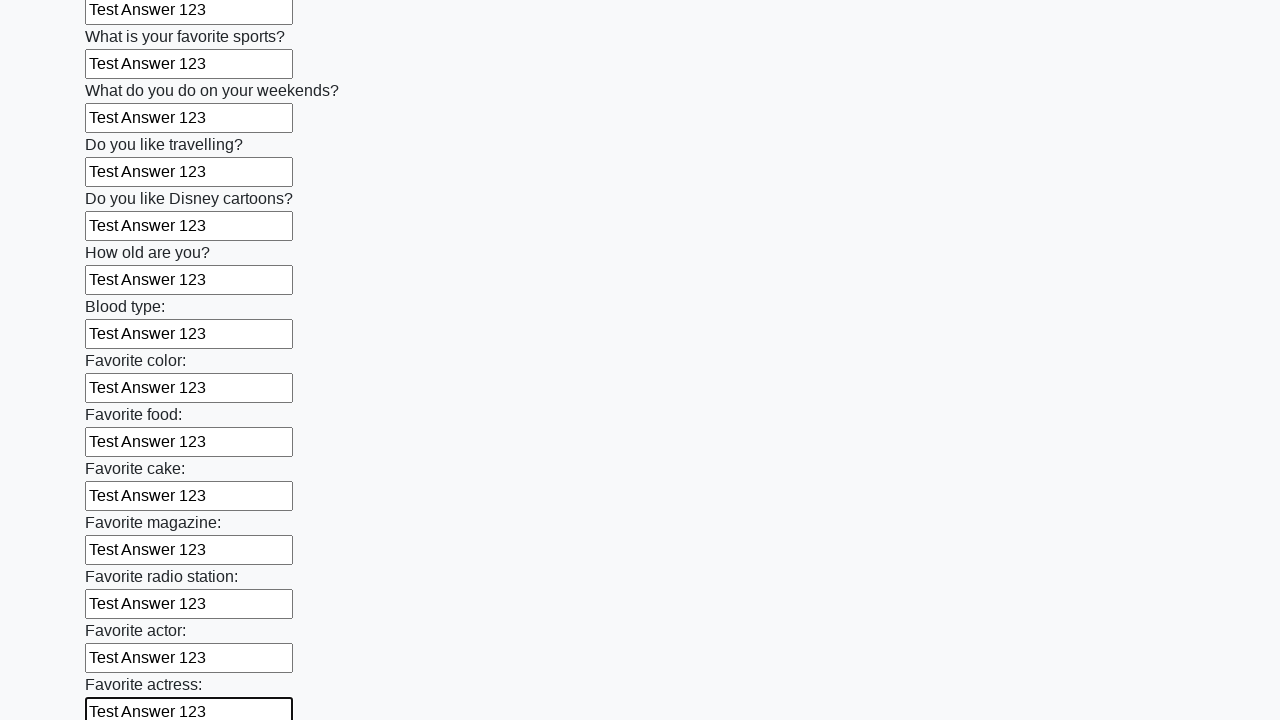

Filled an input field with test data 'Test Answer 123' on input >> nth=26
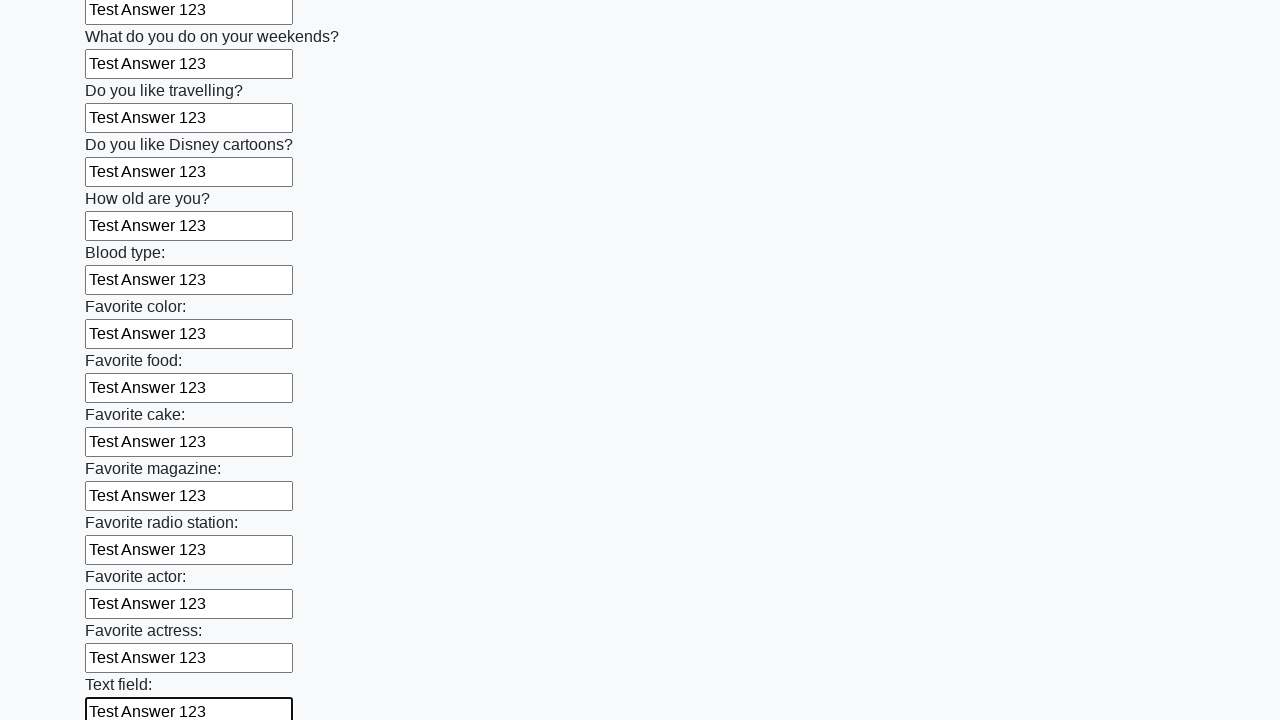

Filled an input field with test data 'Test Answer 123' on input >> nth=27
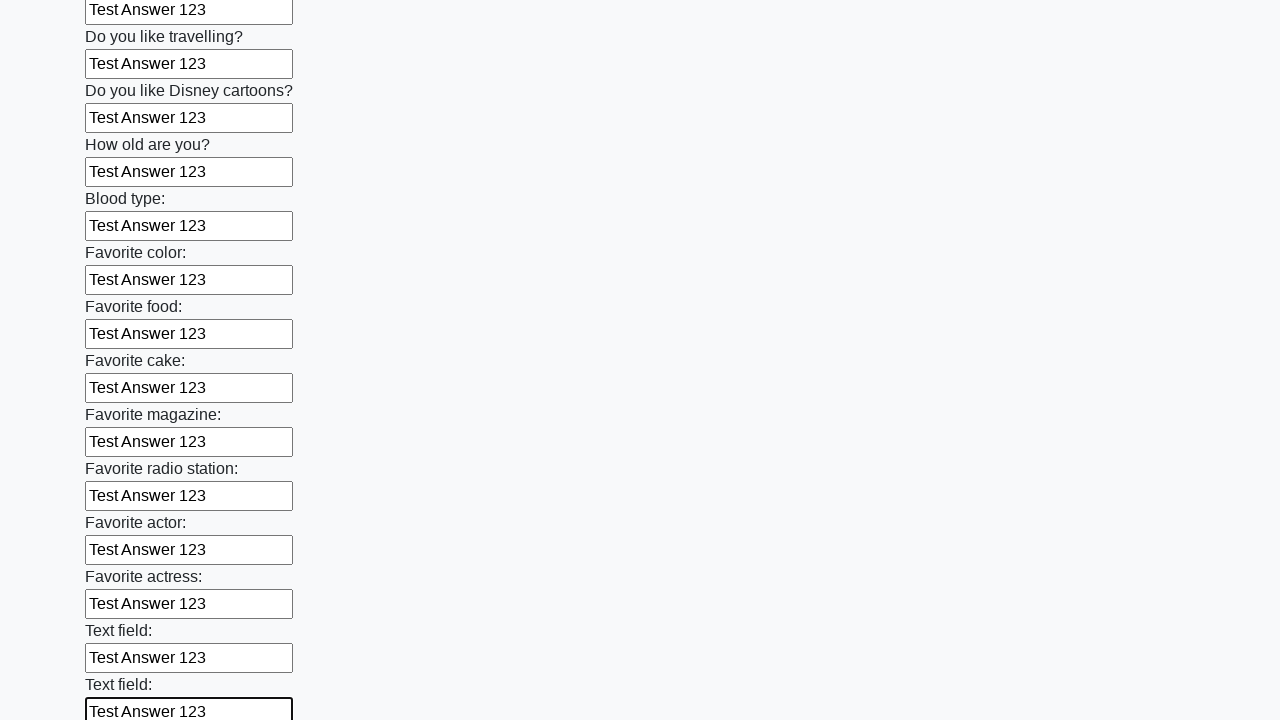

Filled an input field with test data 'Test Answer 123' on input >> nth=28
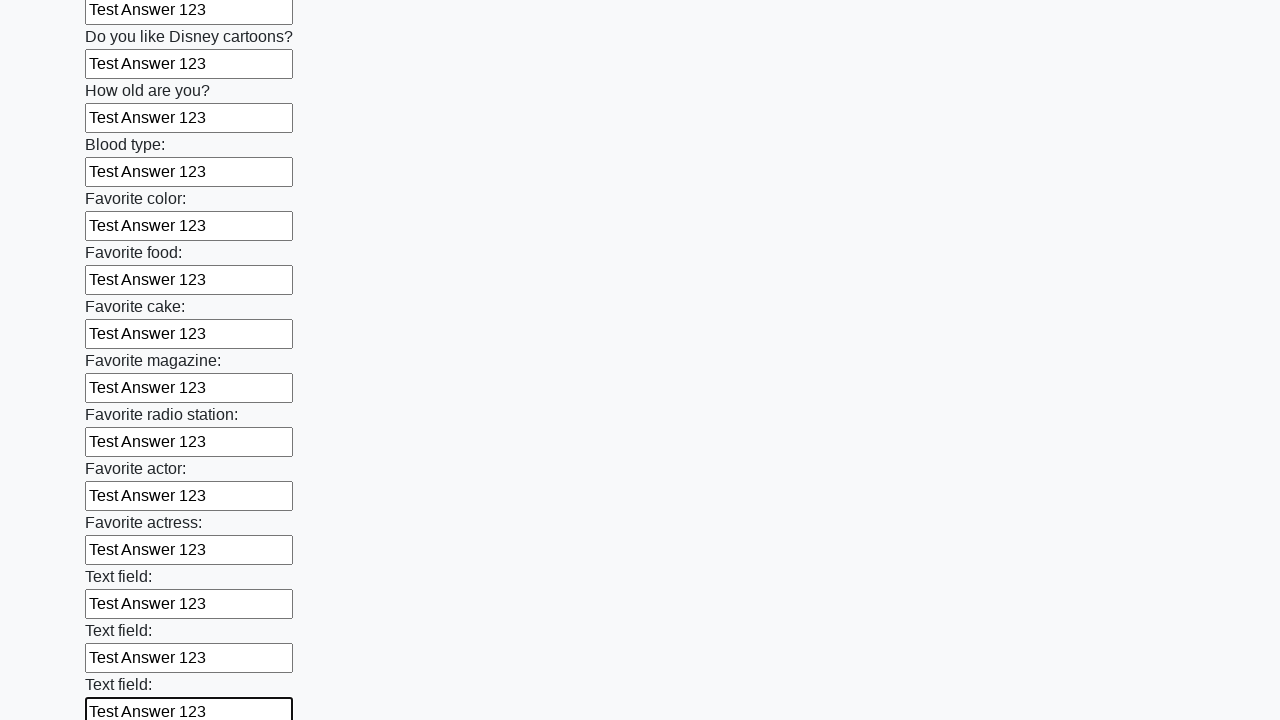

Filled an input field with test data 'Test Answer 123' on input >> nth=29
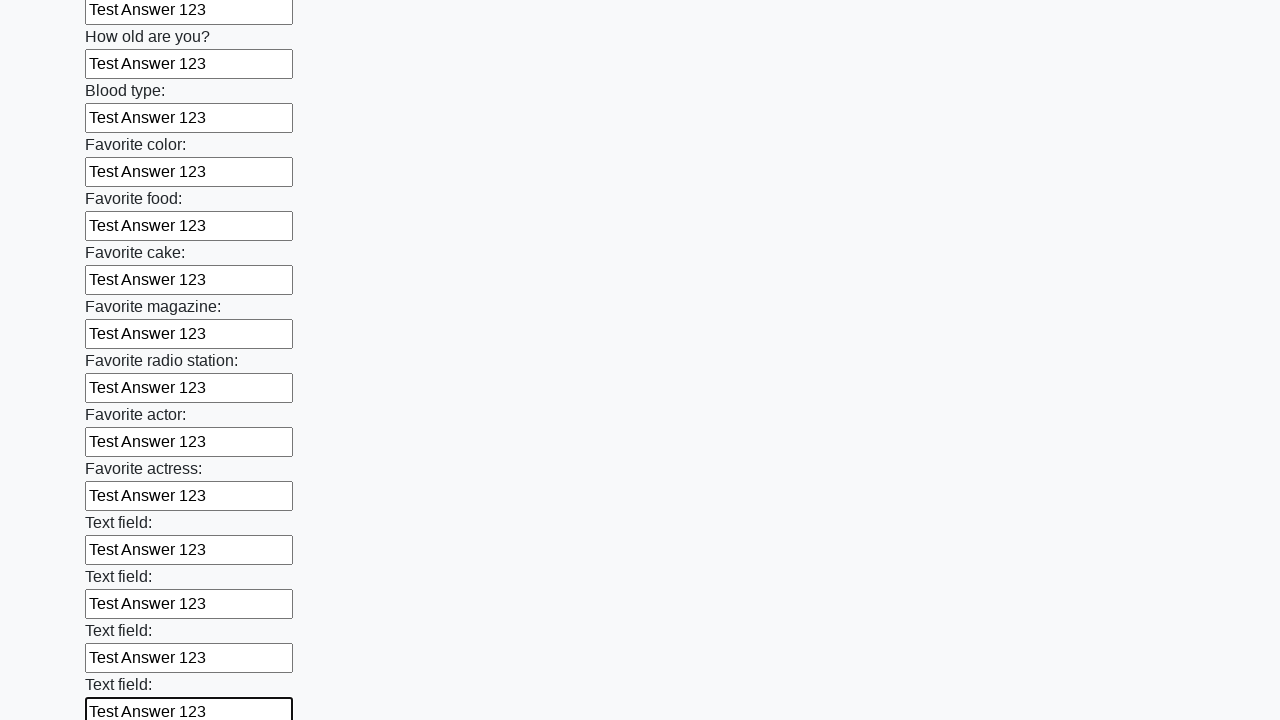

Filled an input field with test data 'Test Answer 123' on input >> nth=30
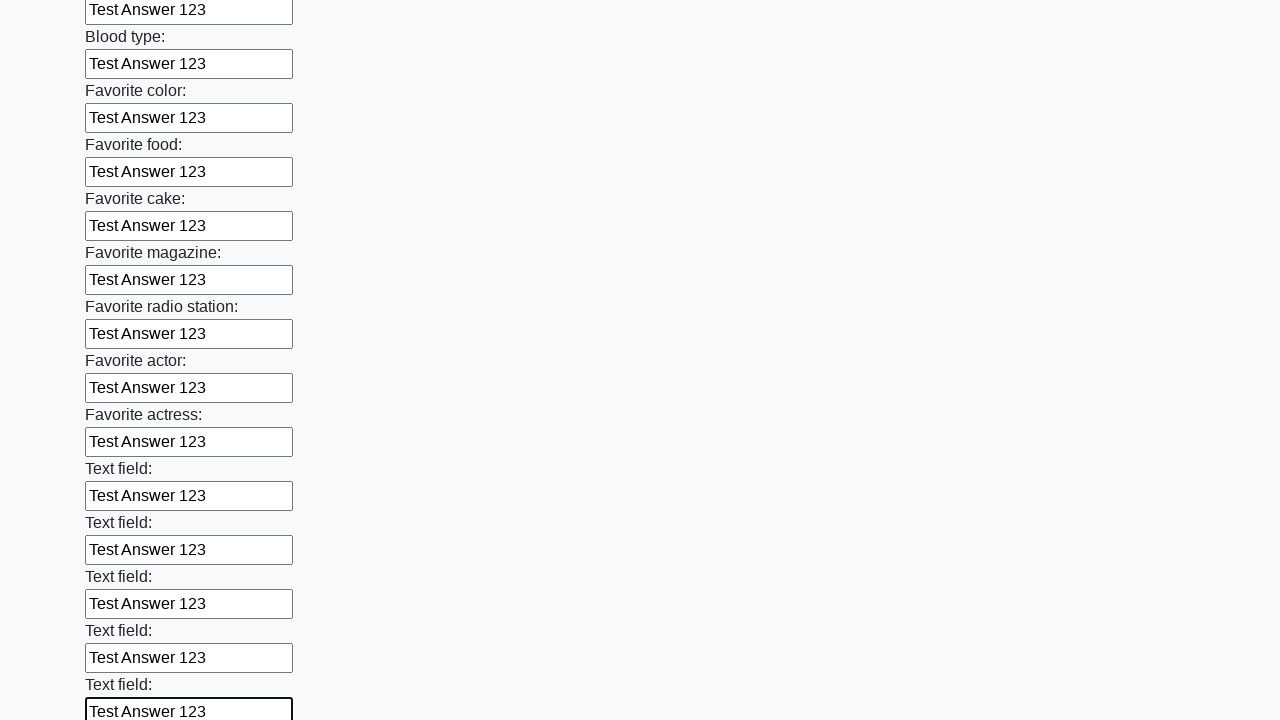

Filled an input field with test data 'Test Answer 123' on input >> nth=31
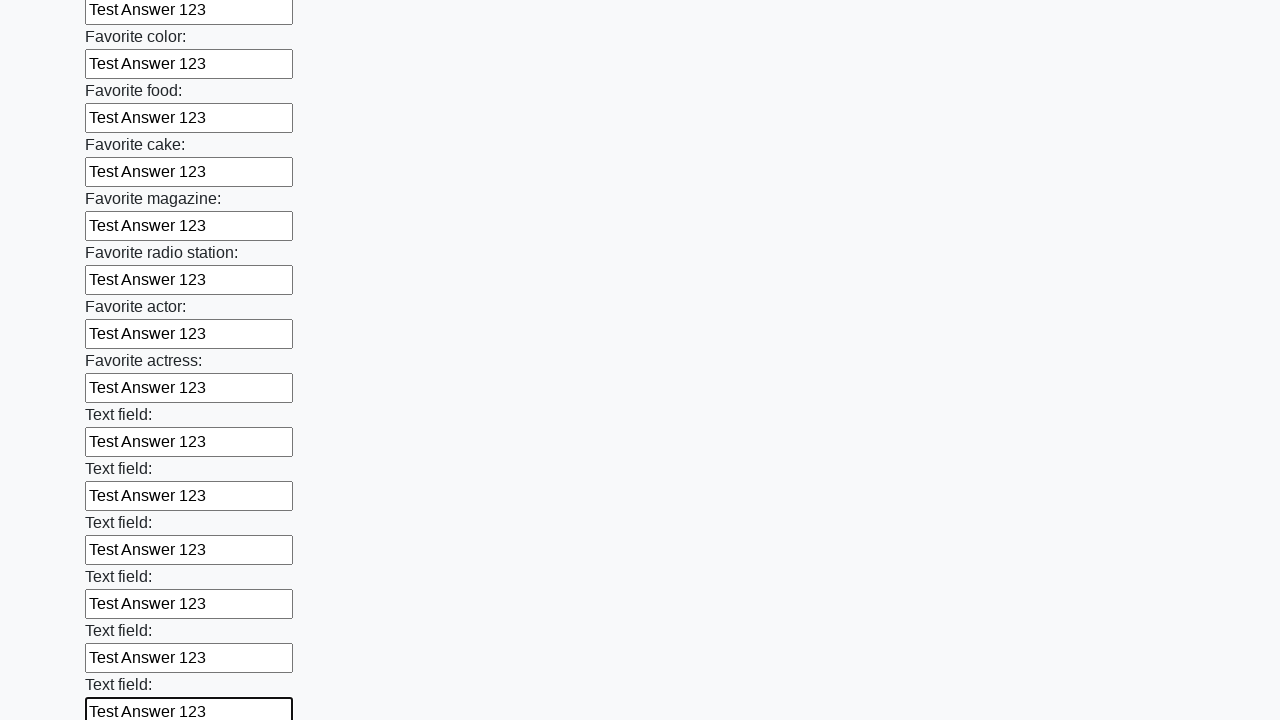

Filled an input field with test data 'Test Answer 123' on input >> nth=32
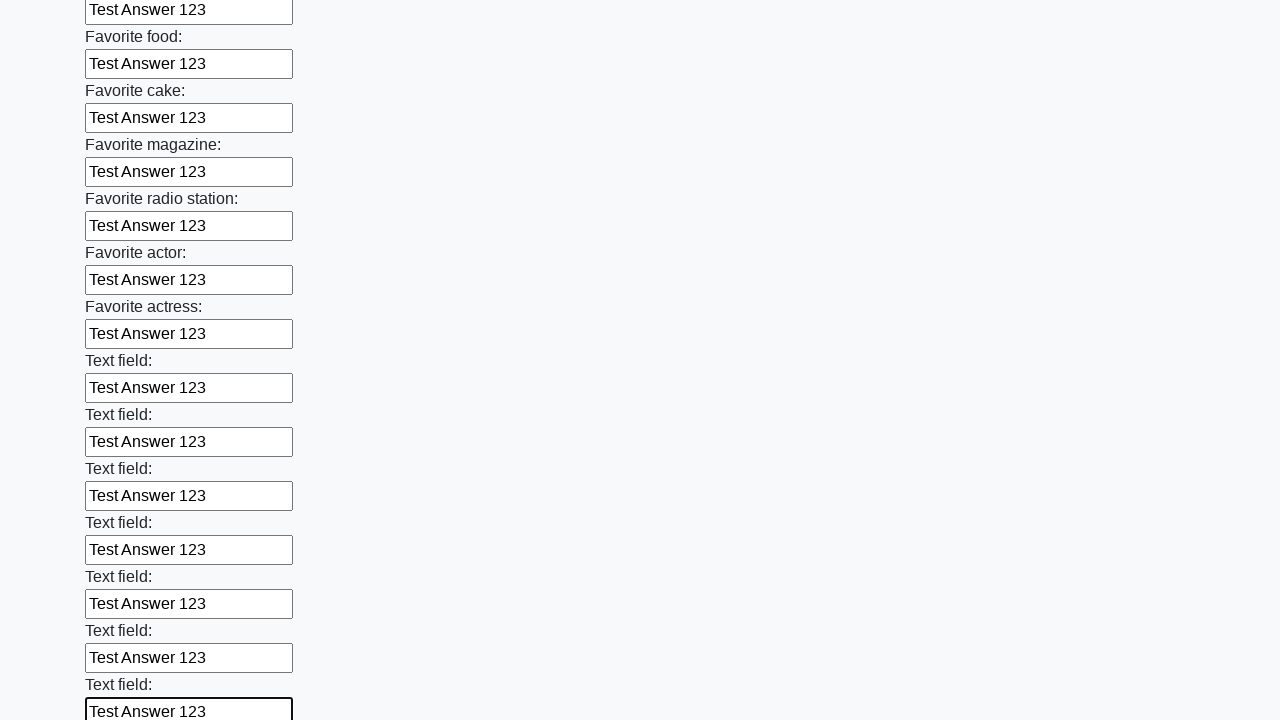

Filled an input field with test data 'Test Answer 123' on input >> nth=33
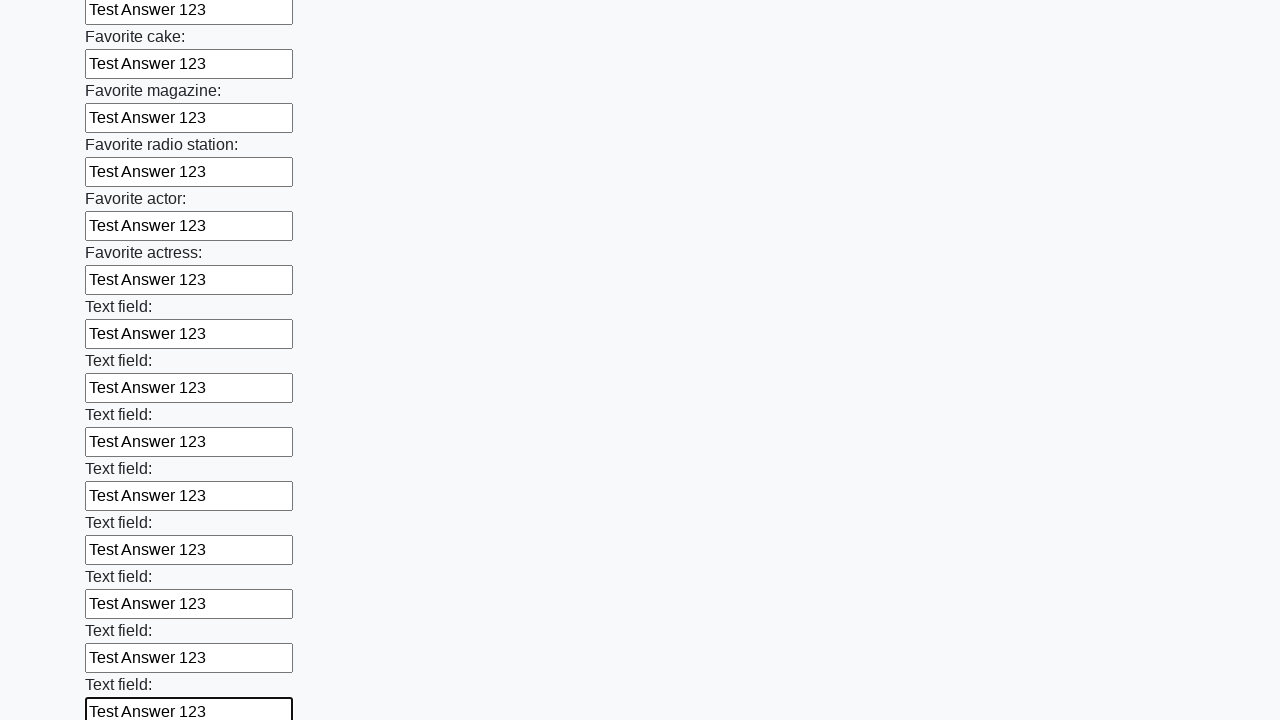

Filled an input field with test data 'Test Answer 123' on input >> nth=34
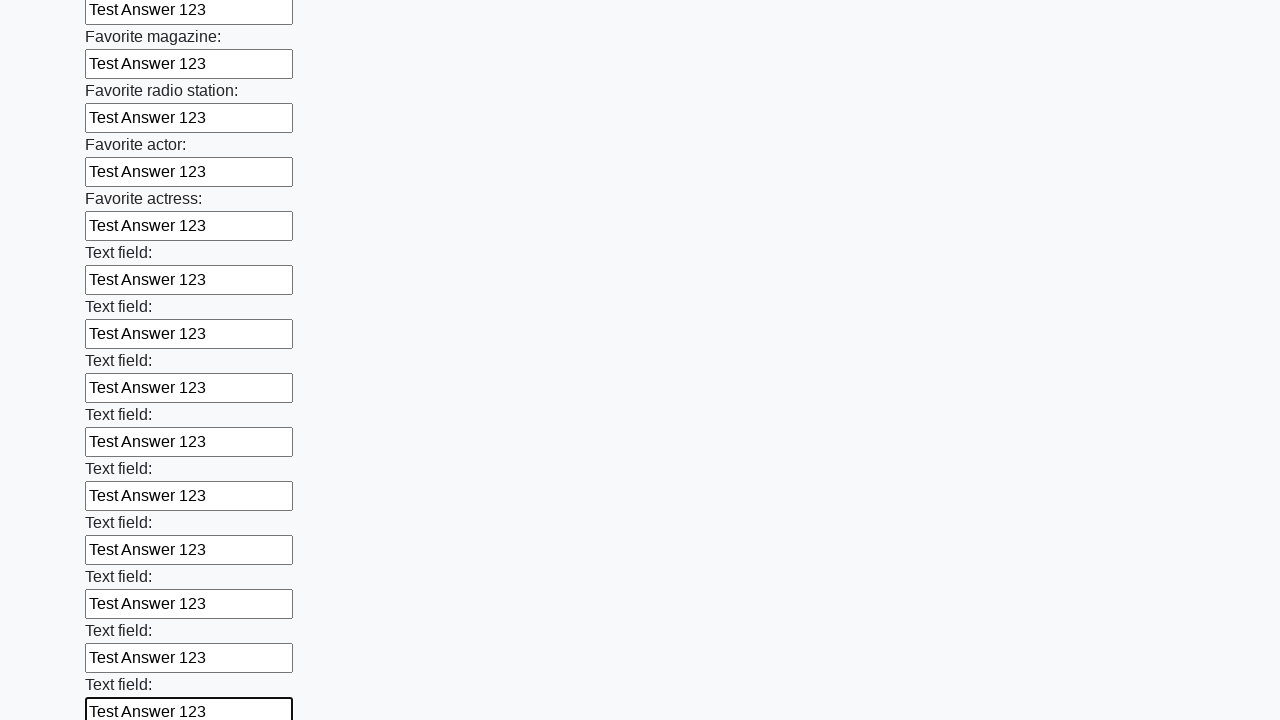

Filled an input field with test data 'Test Answer 123' on input >> nth=35
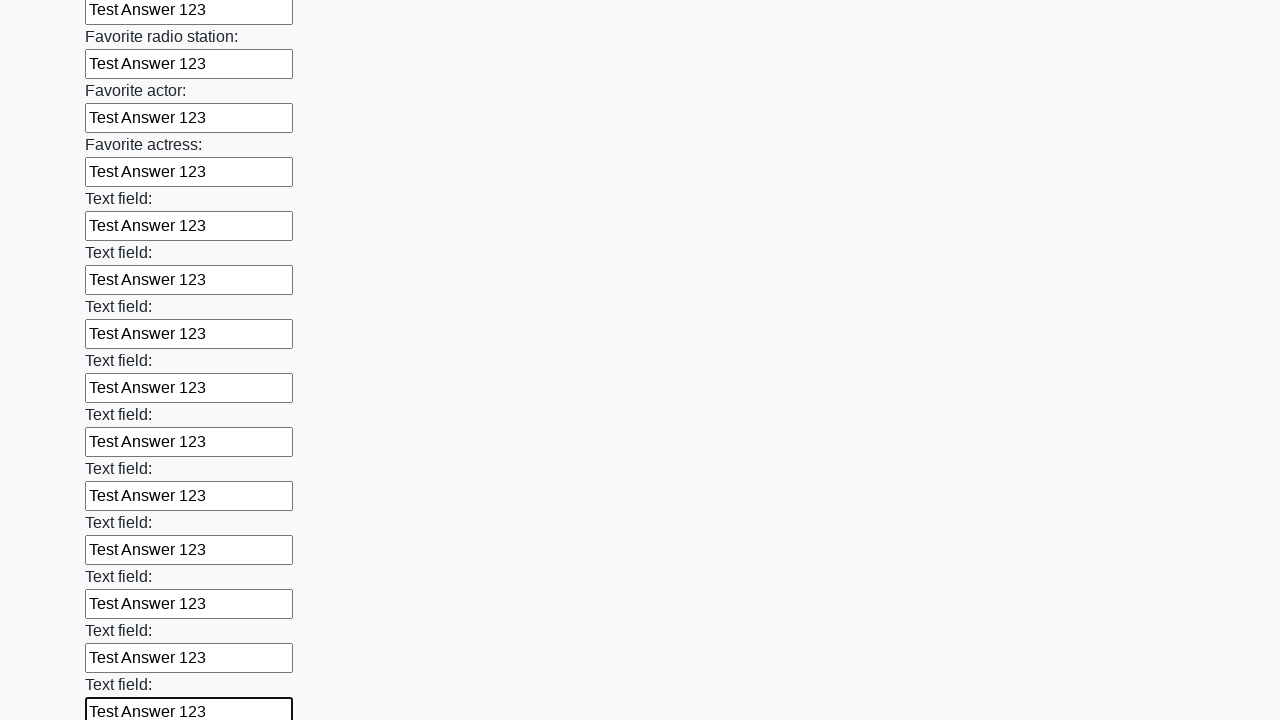

Filled an input field with test data 'Test Answer 123' on input >> nth=36
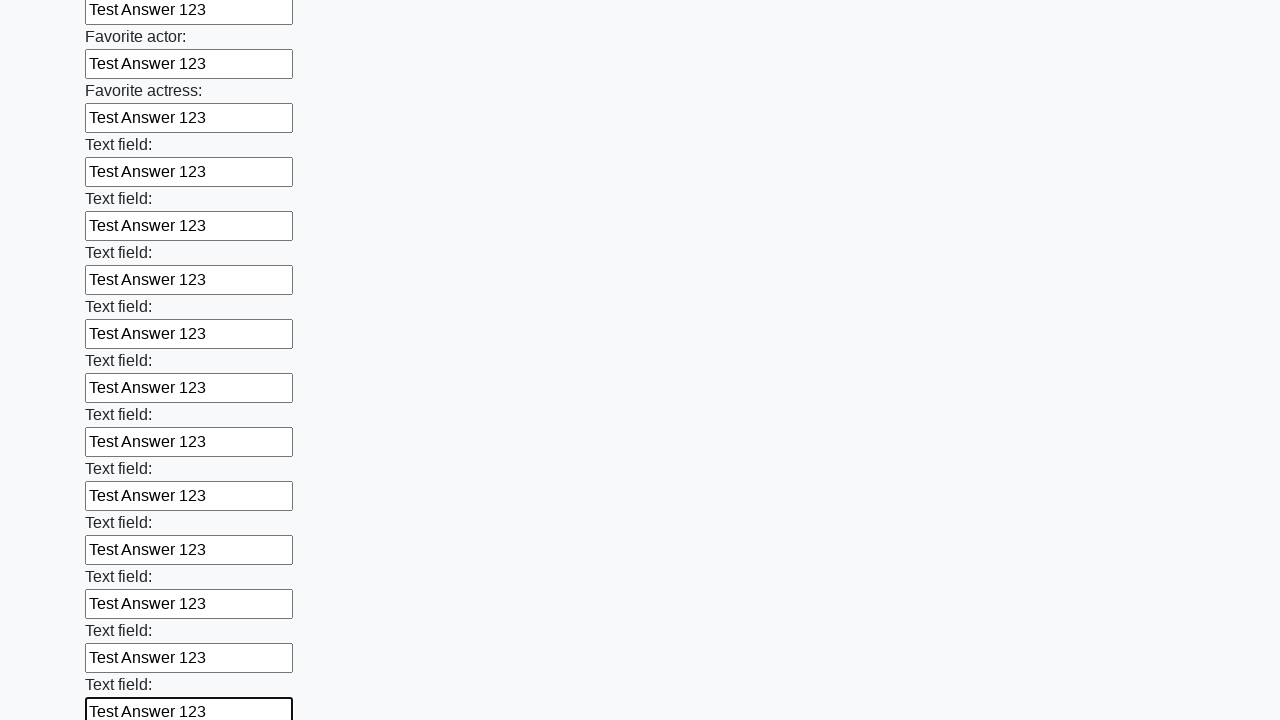

Filled an input field with test data 'Test Answer 123' on input >> nth=37
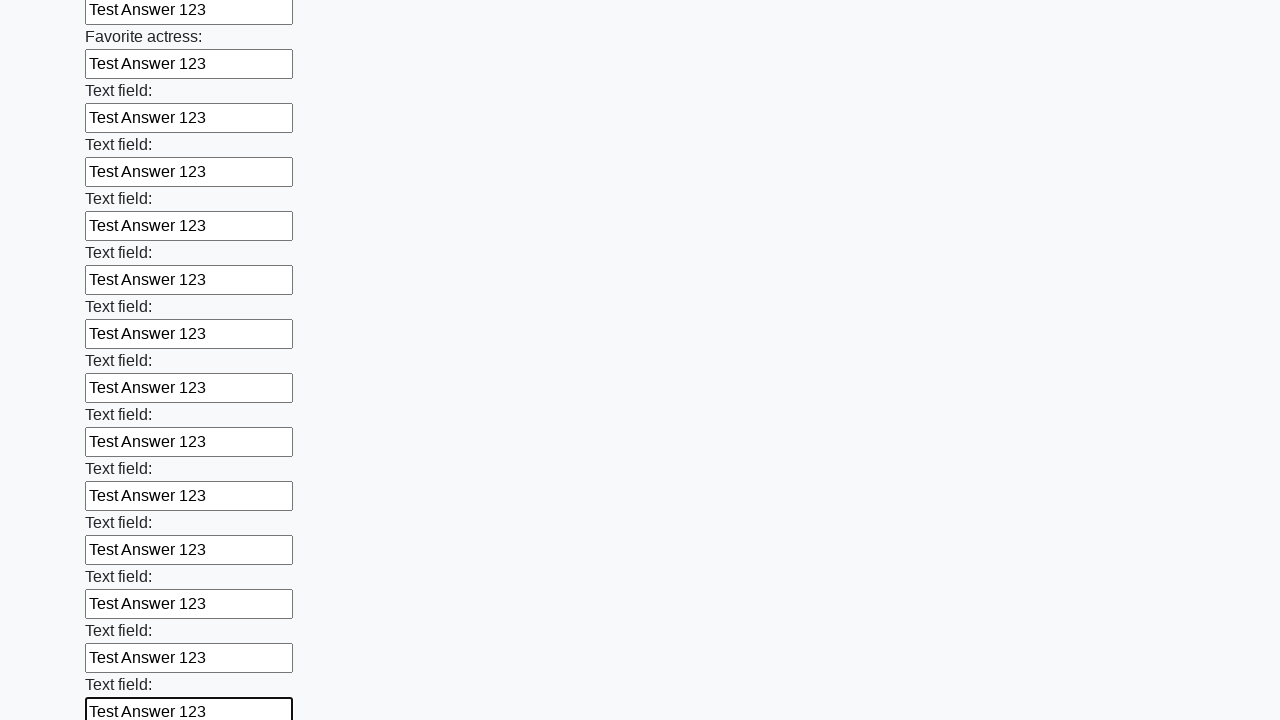

Filled an input field with test data 'Test Answer 123' on input >> nth=38
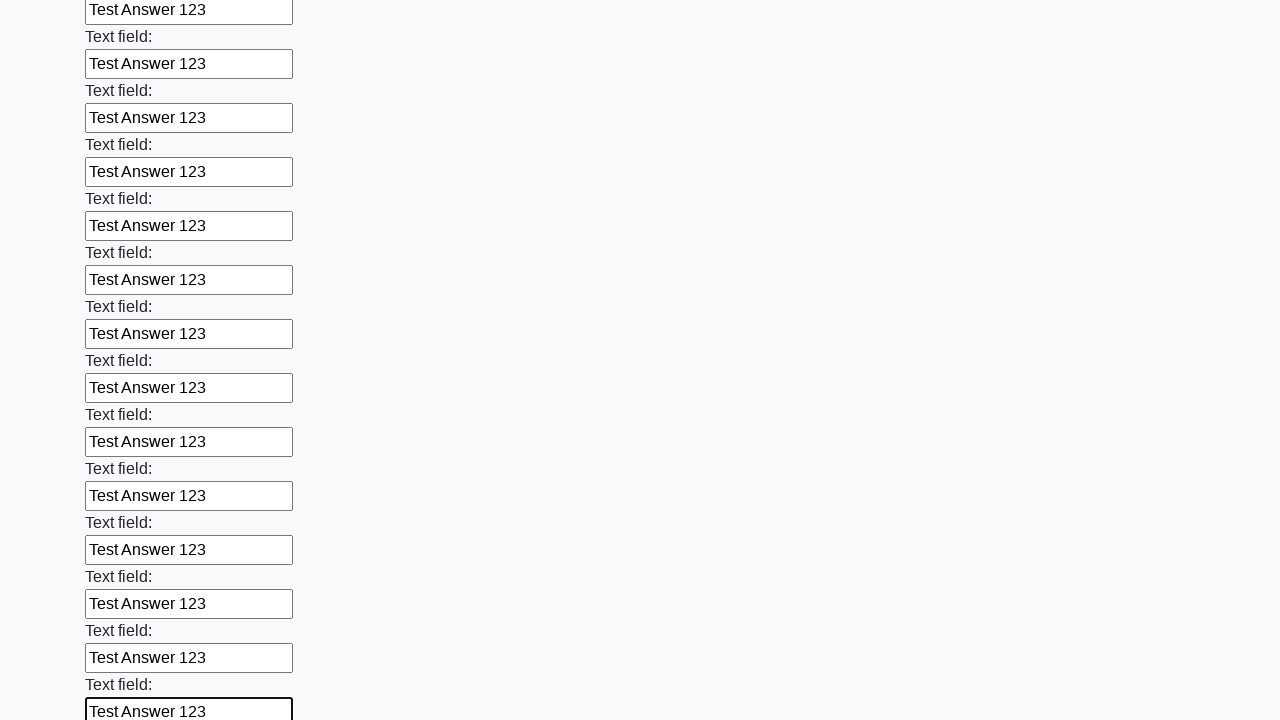

Filled an input field with test data 'Test Answer 123' on input >> nth=39
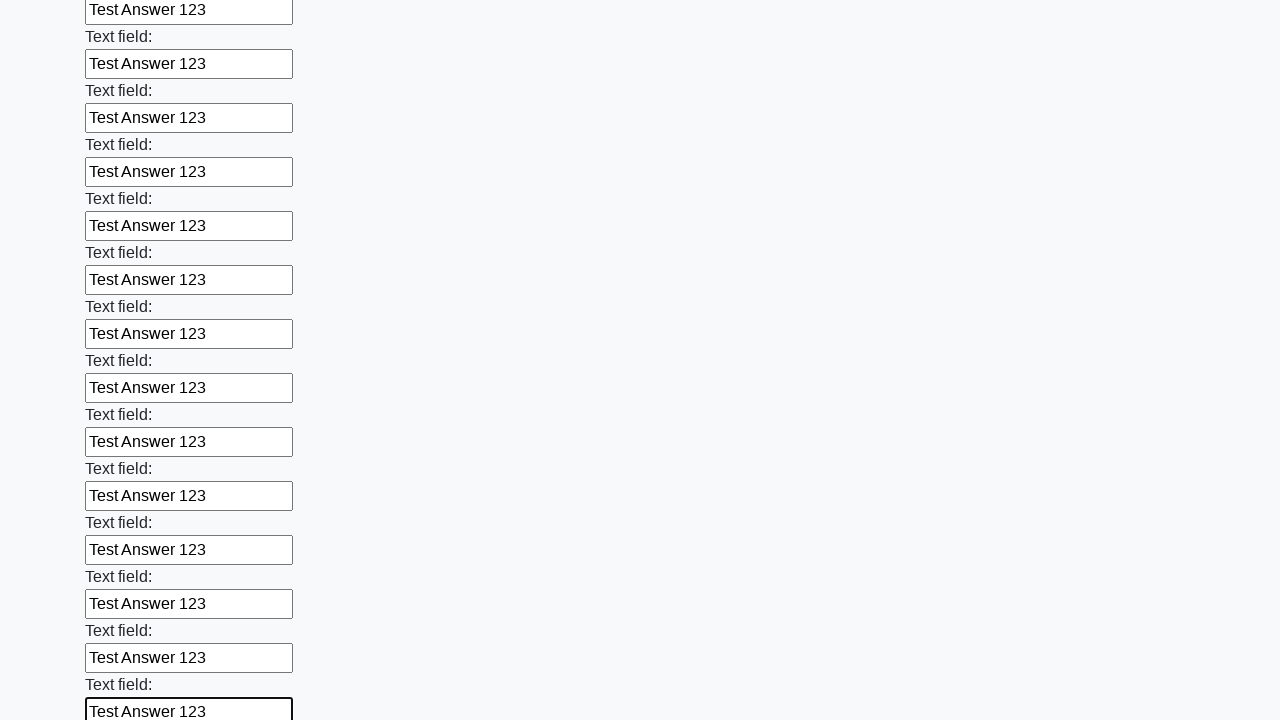

Filled an input field with test data 'Test Answer 123' on input >> nth=40
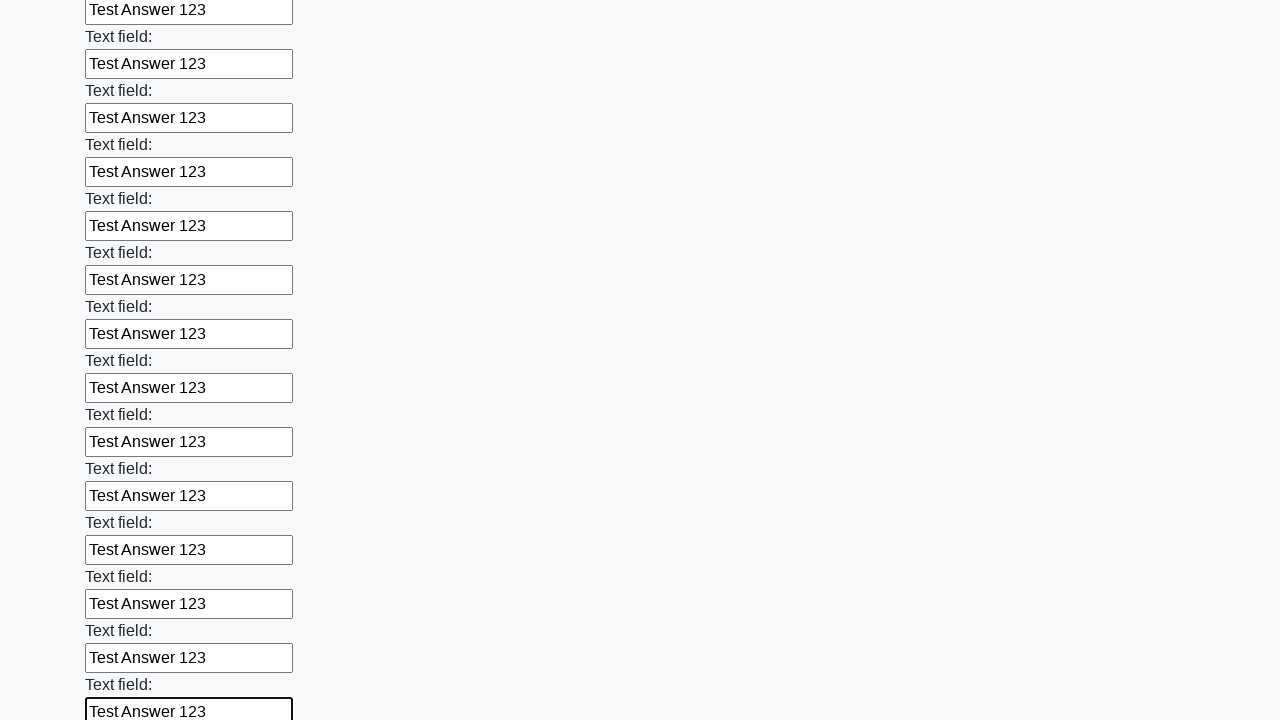

Filled an input field with test data 'Test Answer 123' on input >> nth=41
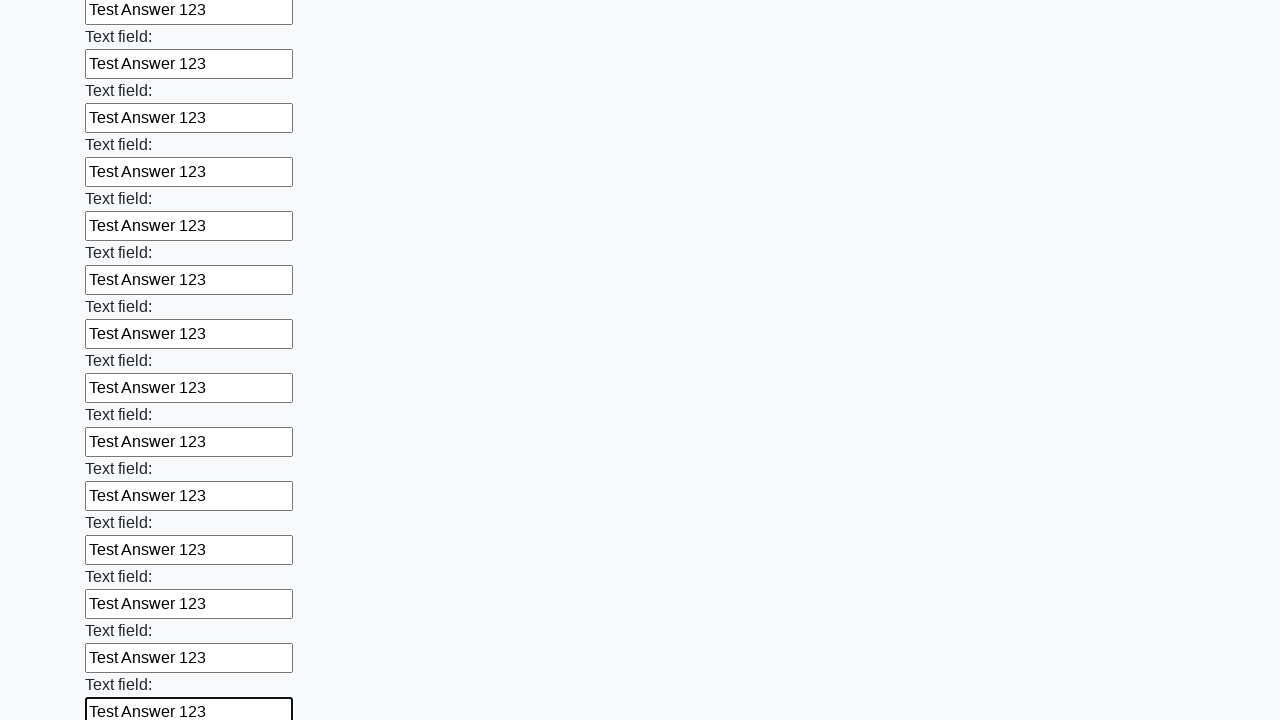

Filled an input field with test data 'Test Answer 123' on input >> nth=42
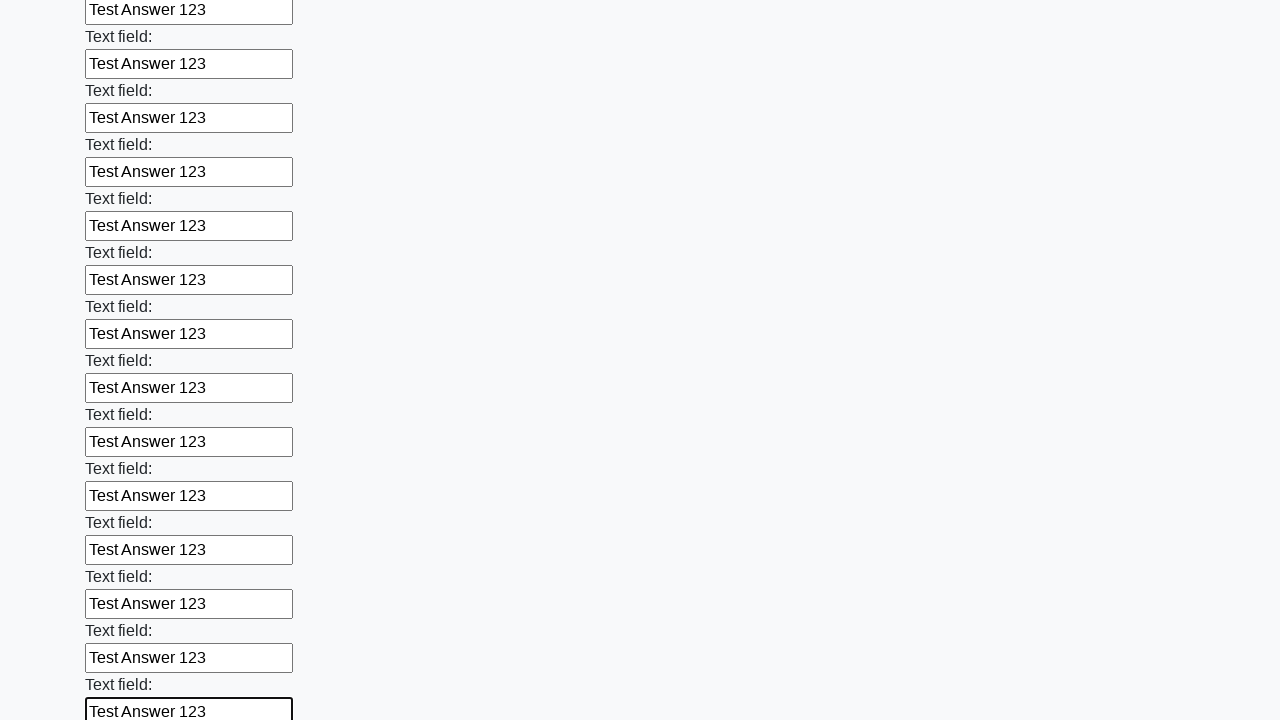

Filled an input field with test data 'Test Answer 123' on input >> nth=43
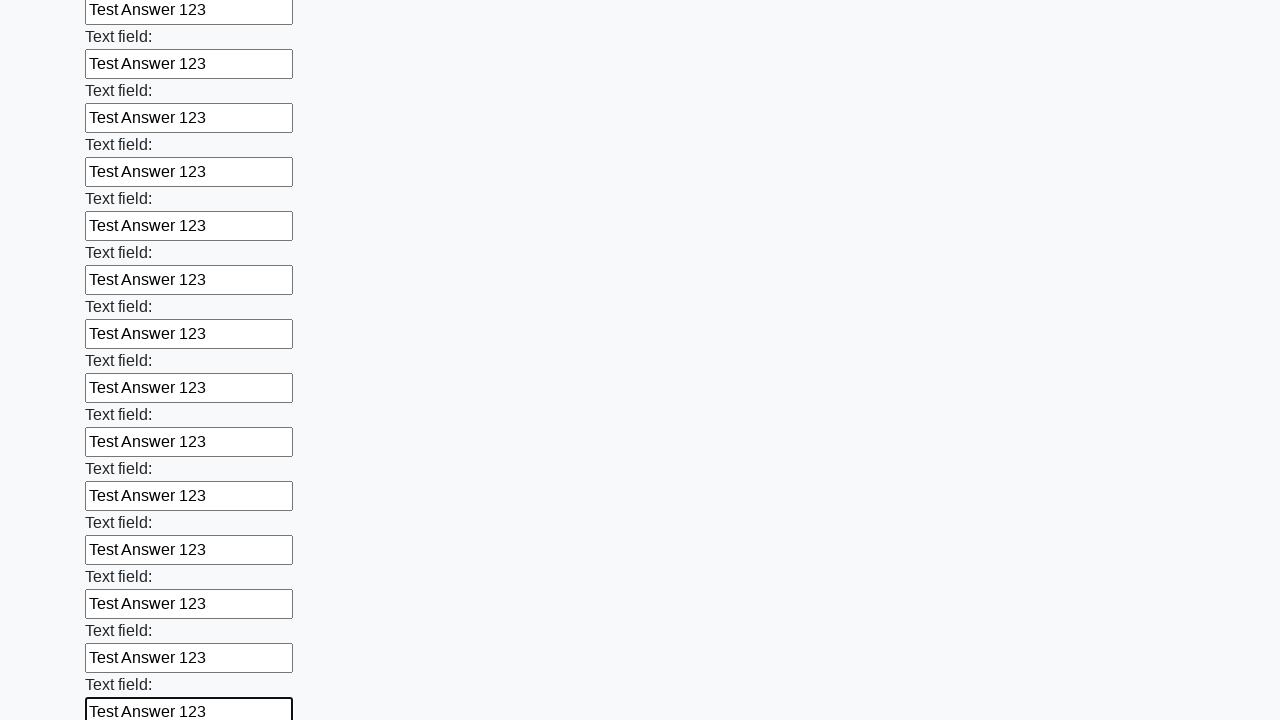

Filled an input field with test data 'Test Answer 123' on input >> nth=44
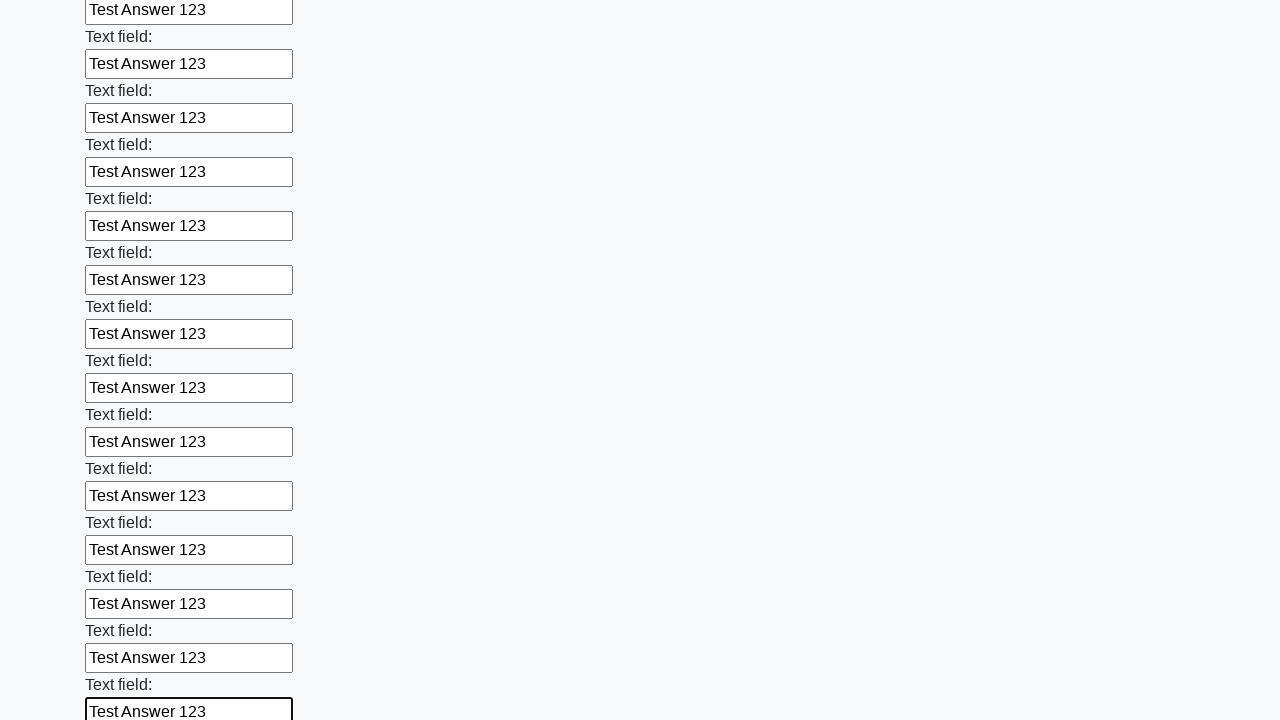

Filled an input field with test data 'Test Answer 123' on input >> nth=45
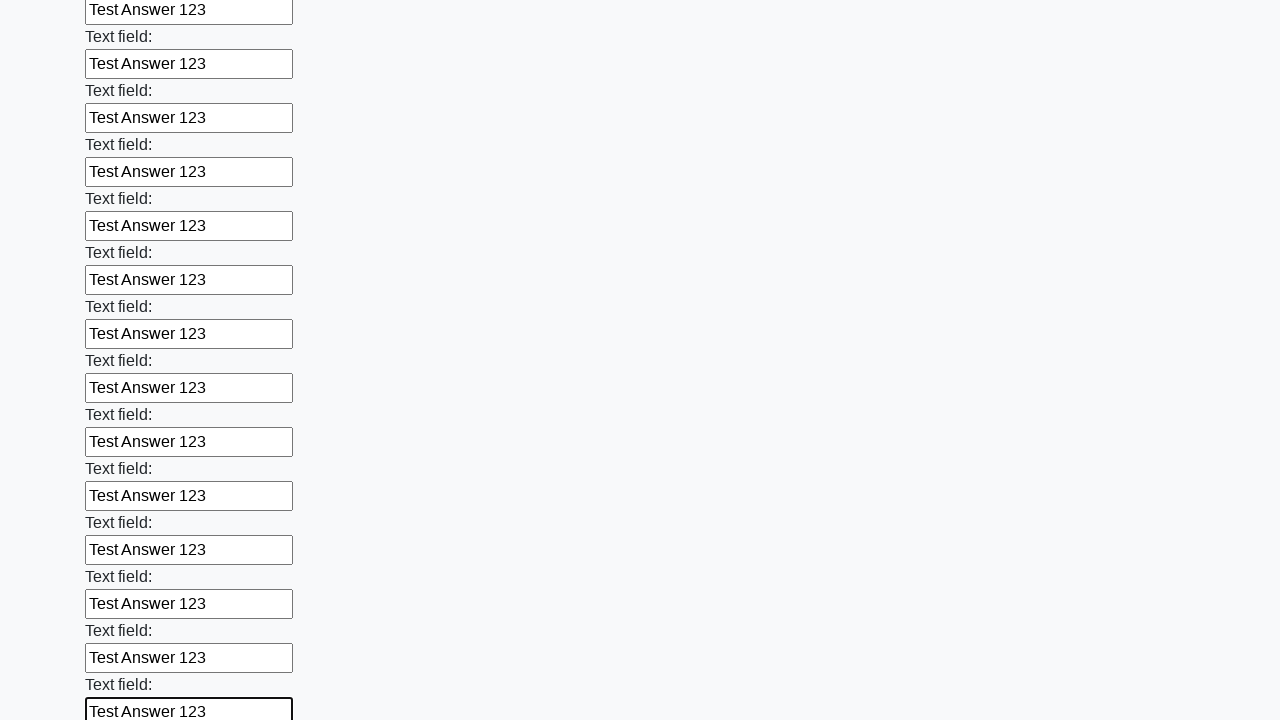

Filled an input field with test data 'Test Answer 123' on input >> nth=46
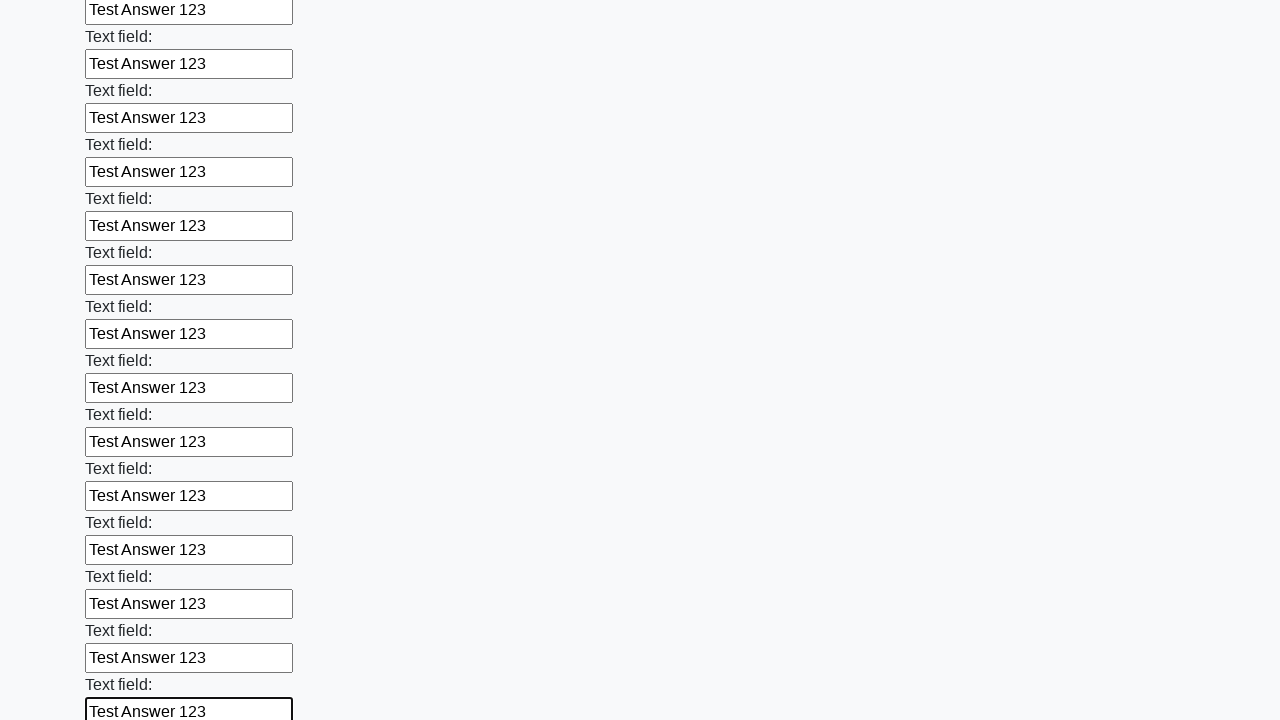

Filled an input field with test data 'Test Answer 123' on input >> nth=47
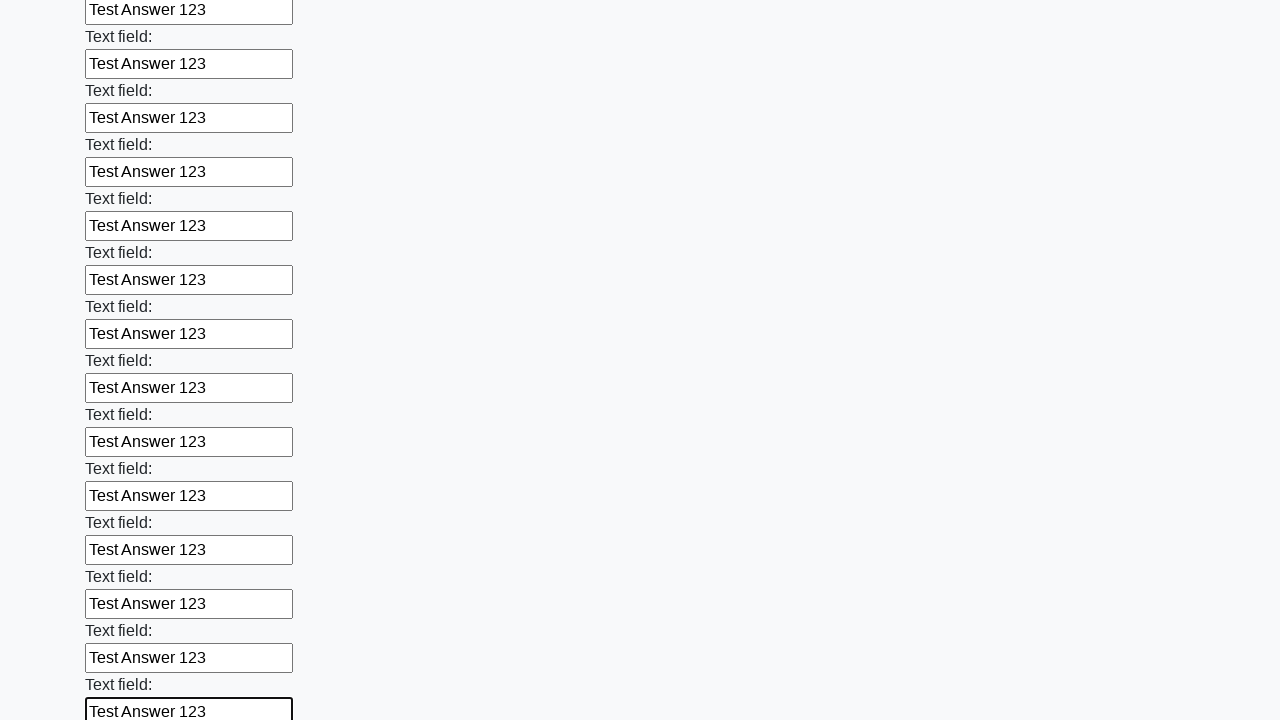

Filled an input field with test data 'Test Answer 123' on input >> nth=48
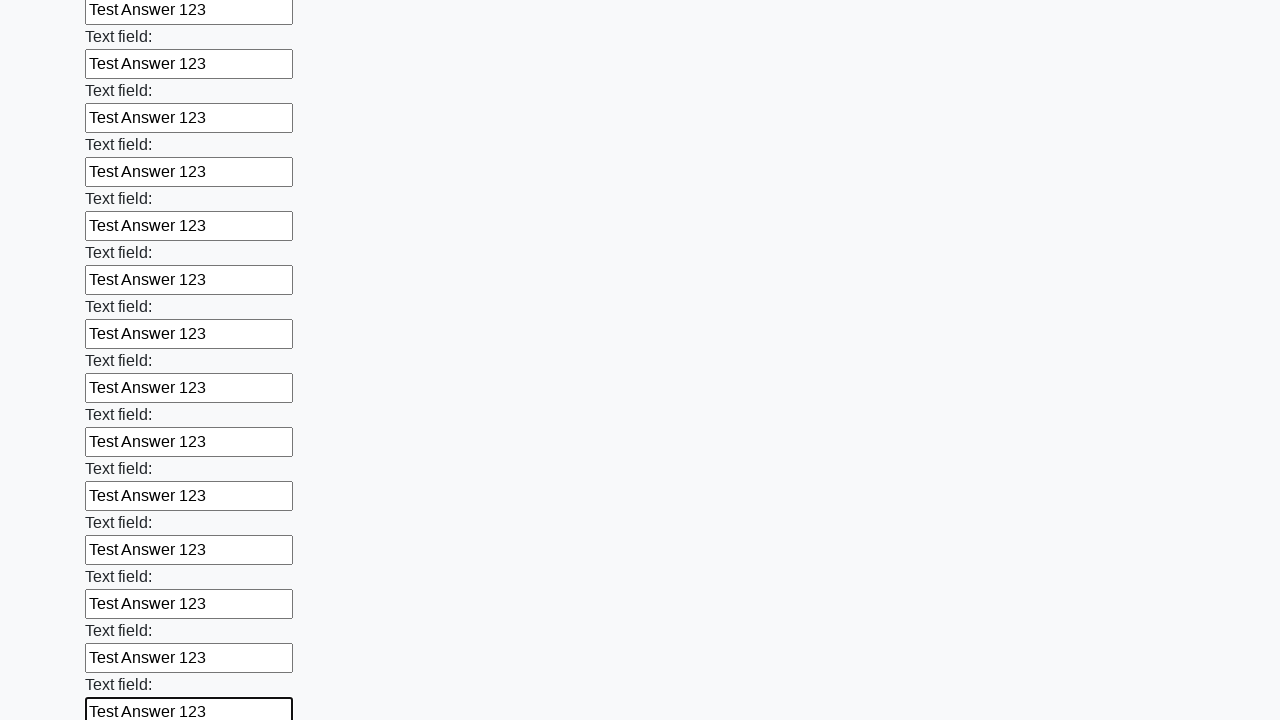

Filled an input field with test data 'Test Answer 123' on input >> nth=49
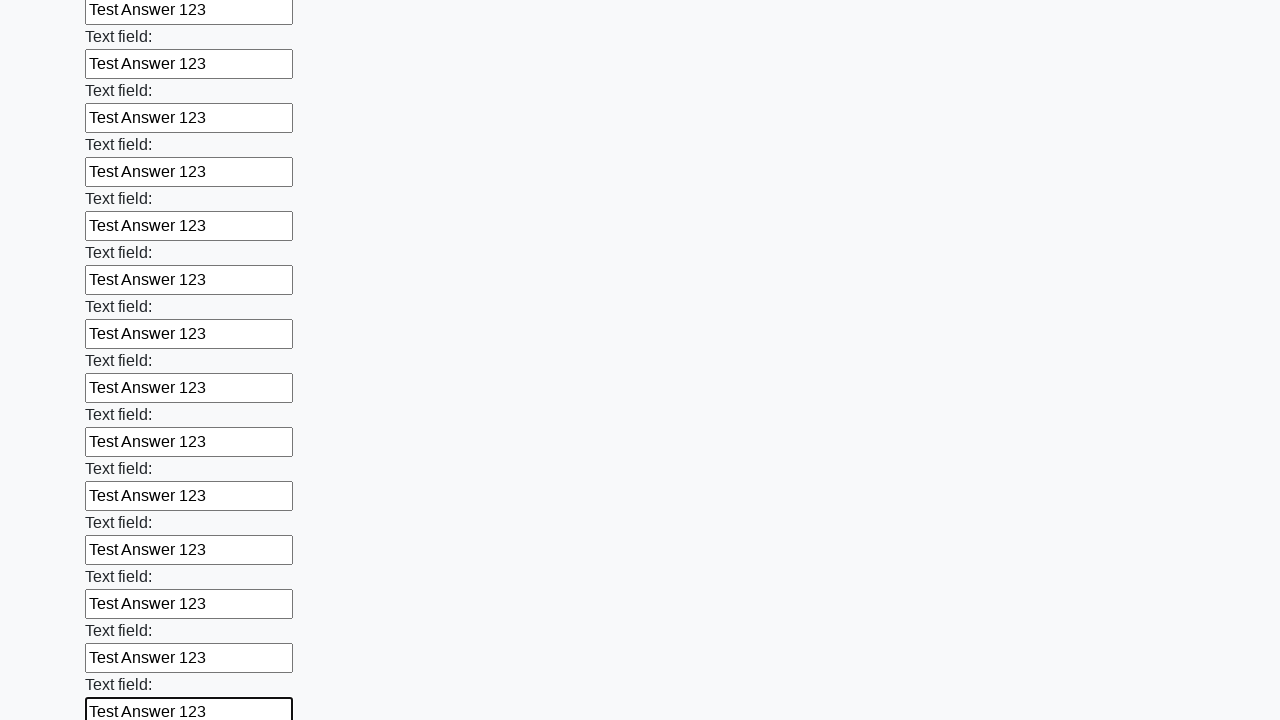

Filled an input field with test data 'Test Answer 123' on input >> nth=50
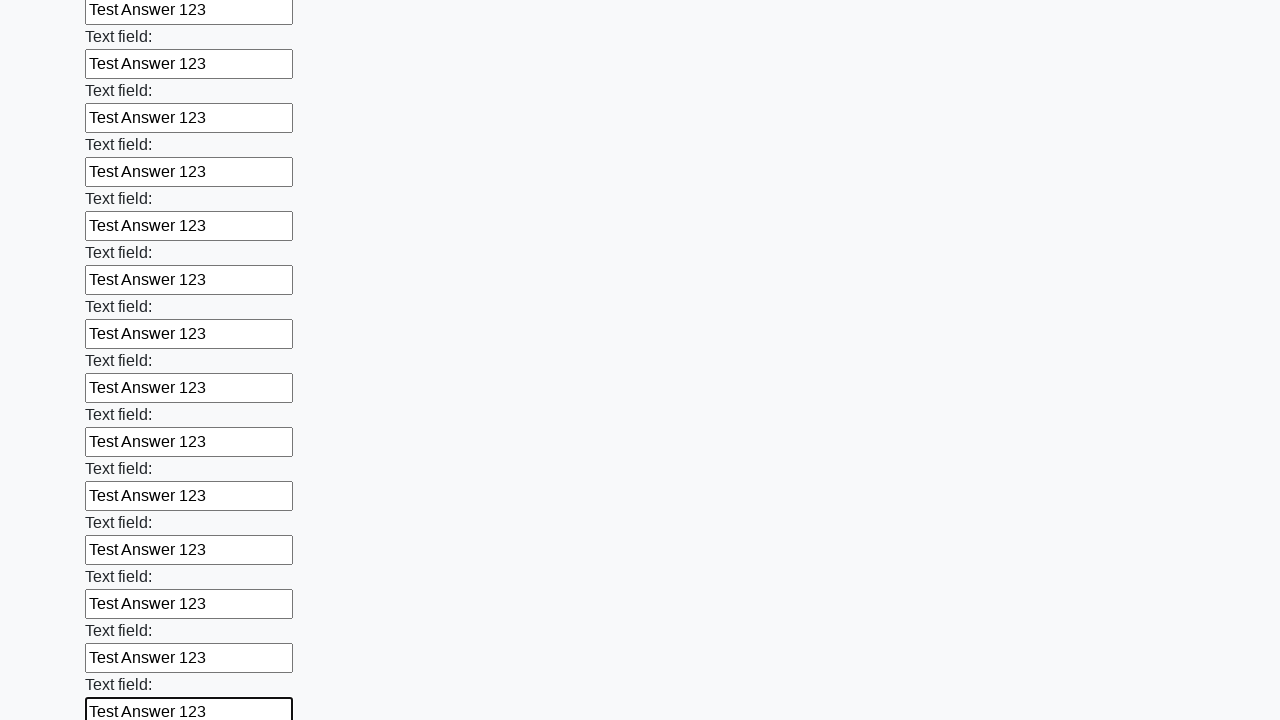

Filled an input field with test data 'Test Answer 123' on input >> nth=51
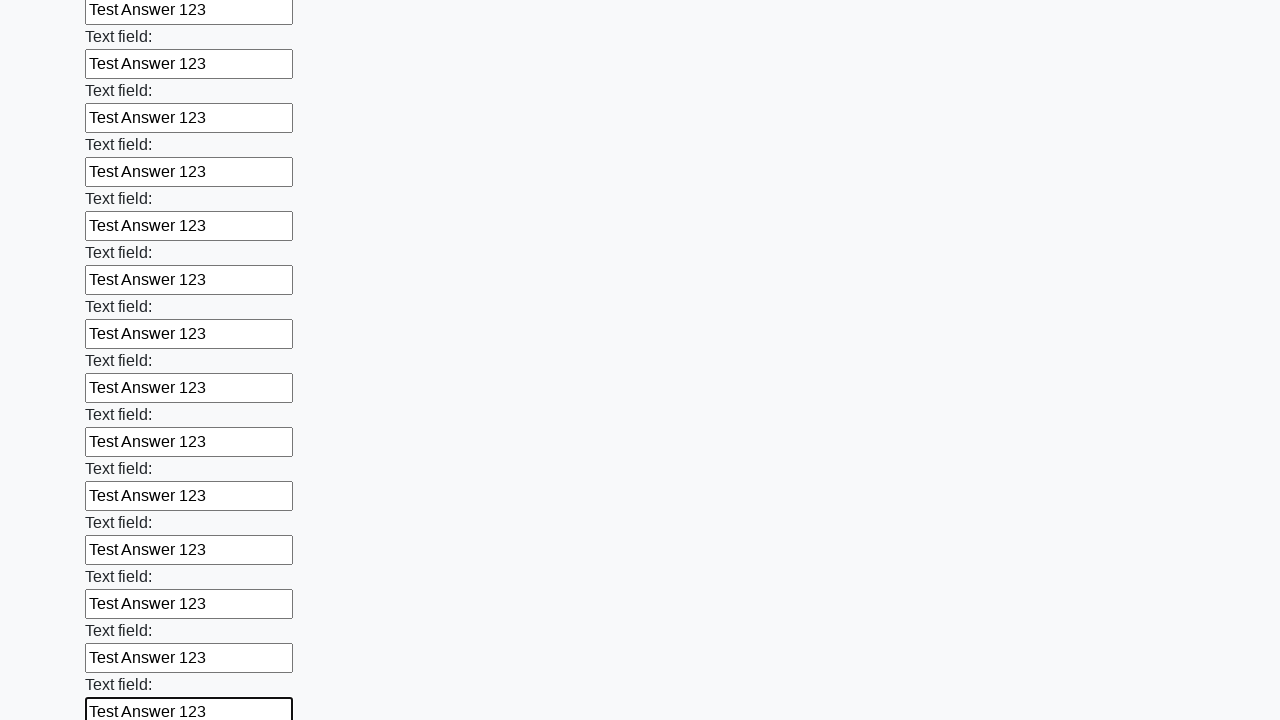

Filled an input field with test data 'Test Answer 123' on input >> nth=52
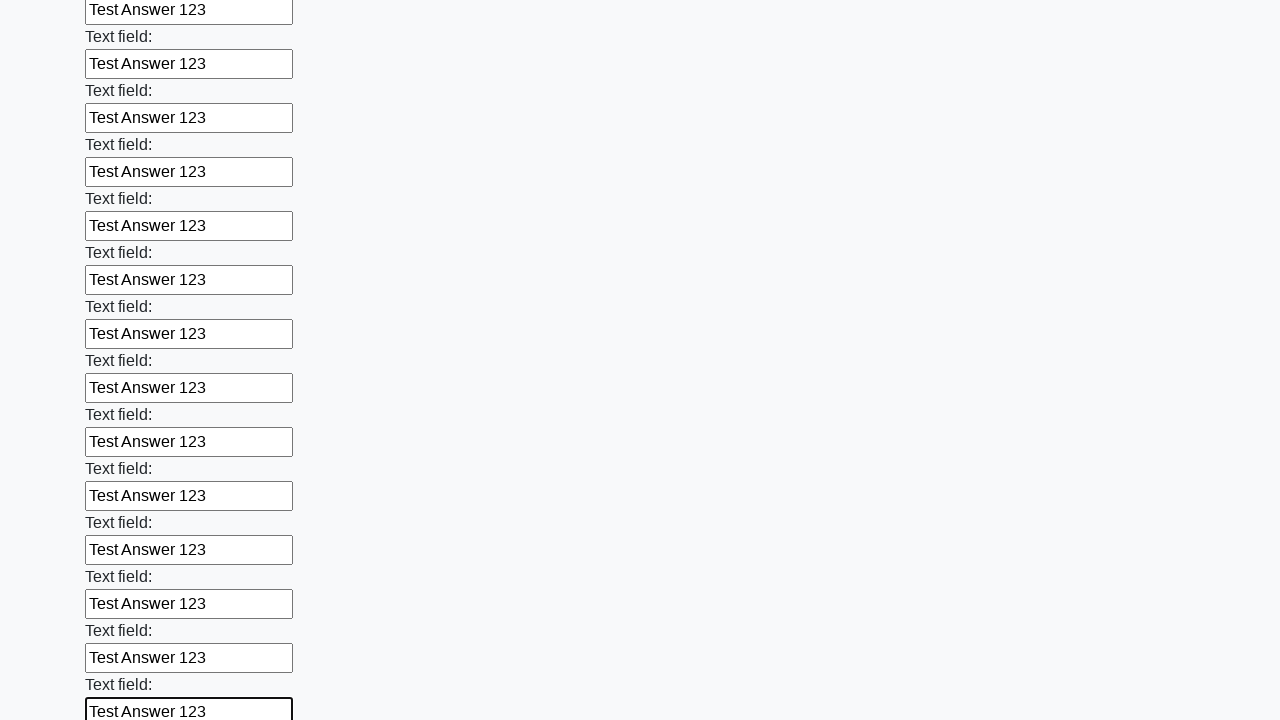

Filled an input field with test data 'Test Answer 123' on input >> nth=53
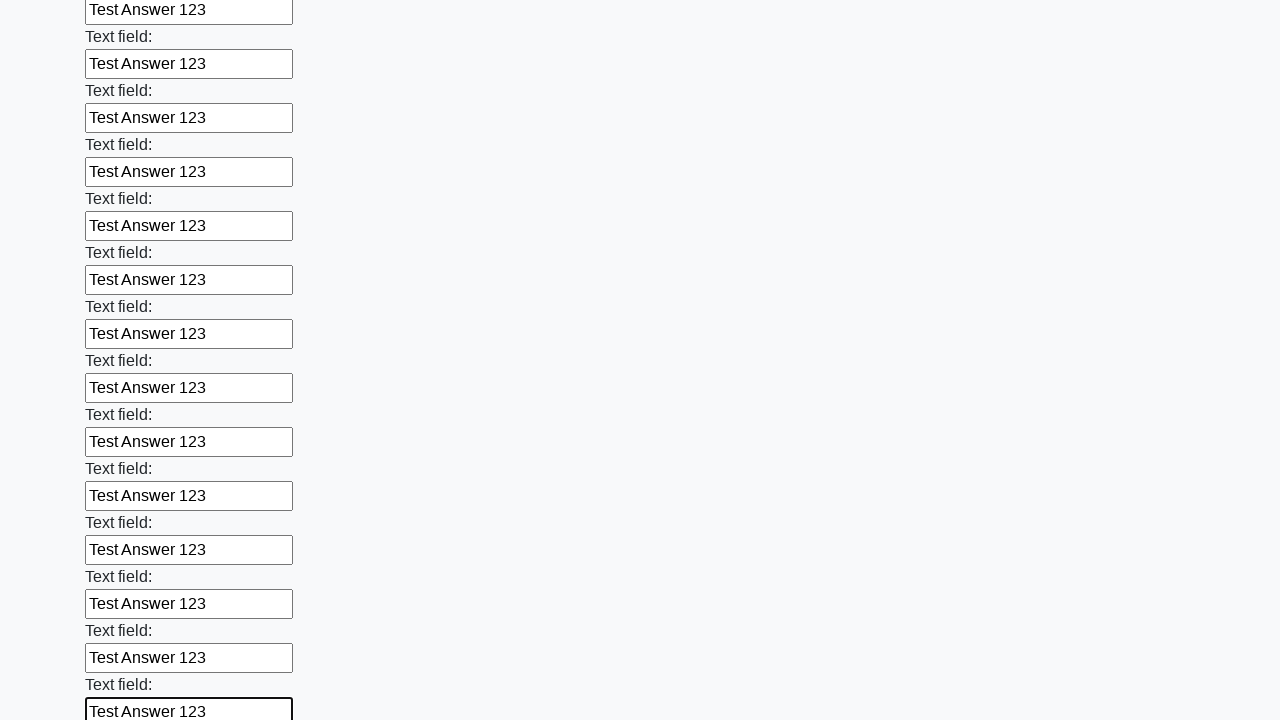

Filled an input field with test data 'Test Answer 123' on input >> nth=54
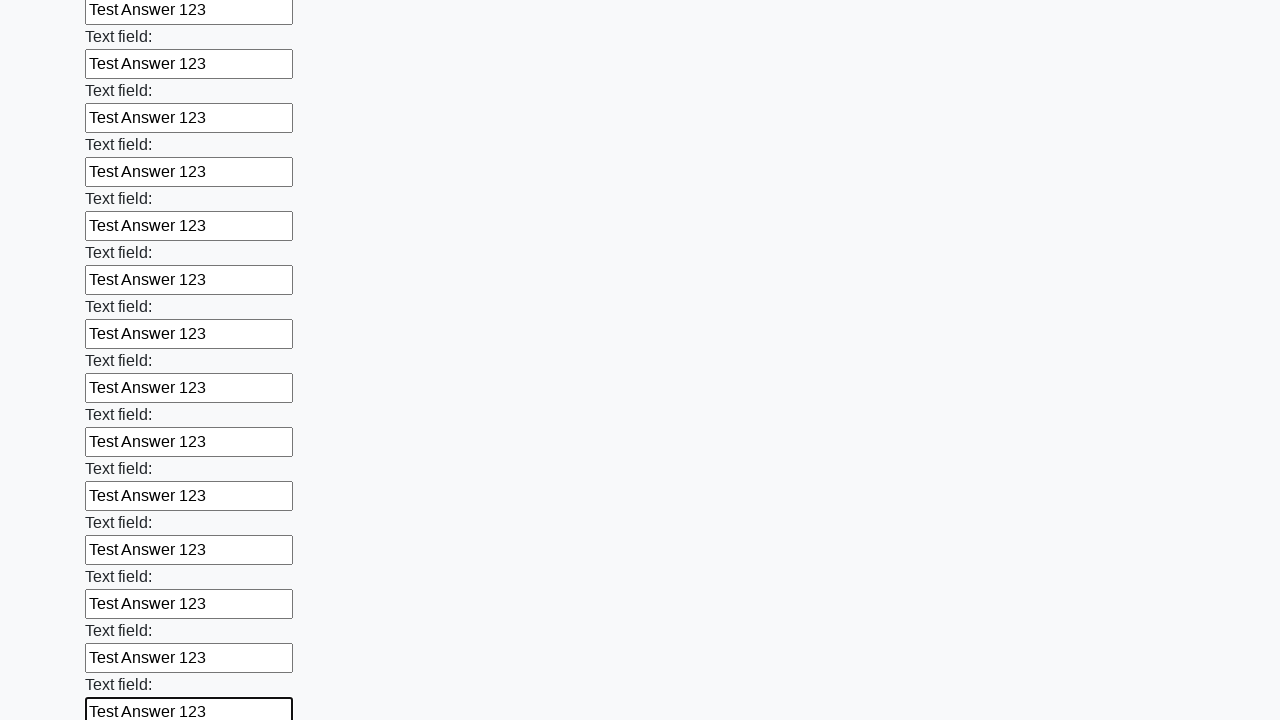

Filled an input field with test data 'Test Answer 123' on input >> nth=55
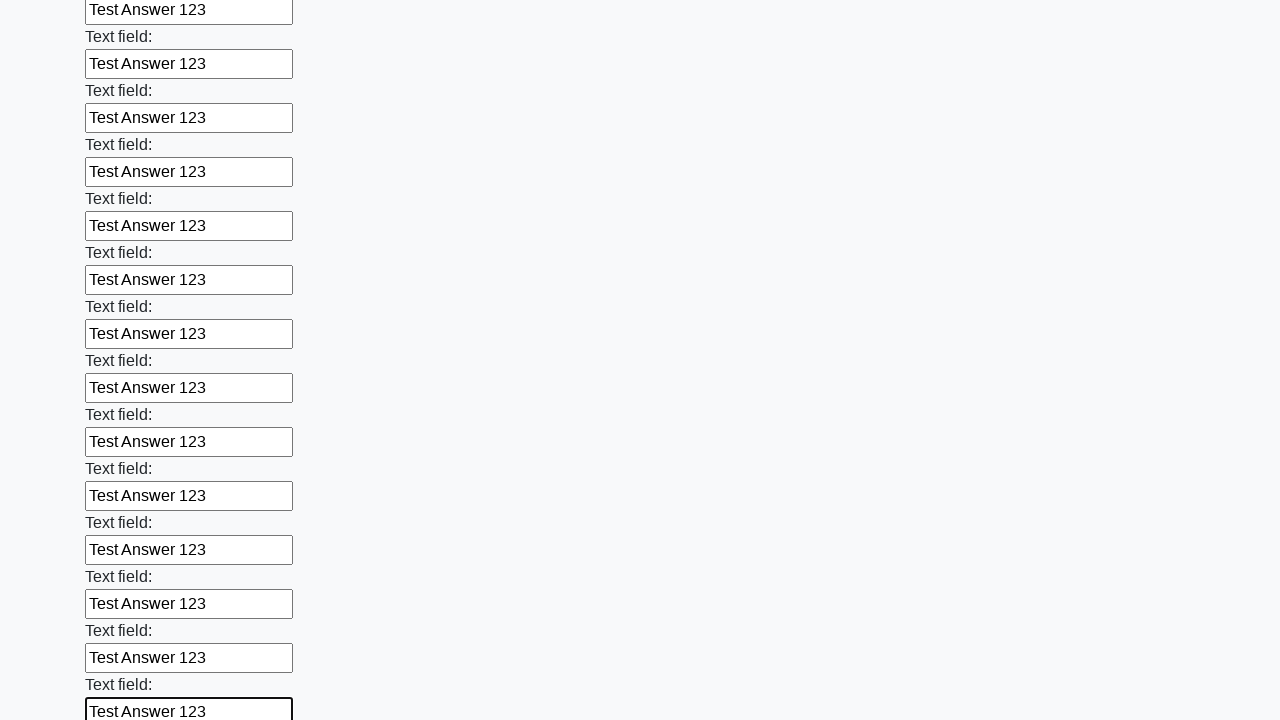

Filled an input field with test data 'Test Answer 123' on input >> nth=56
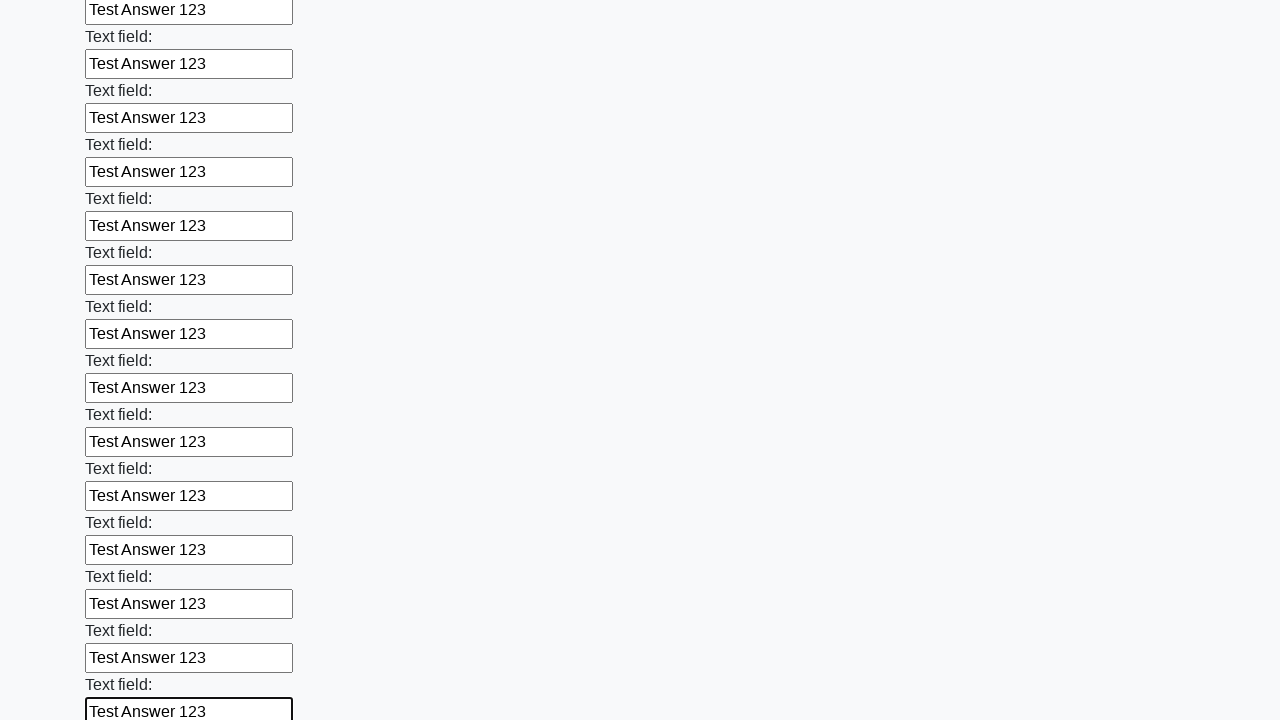

Filled an input field with test data 'Test Answer 123' on input >> nth=57
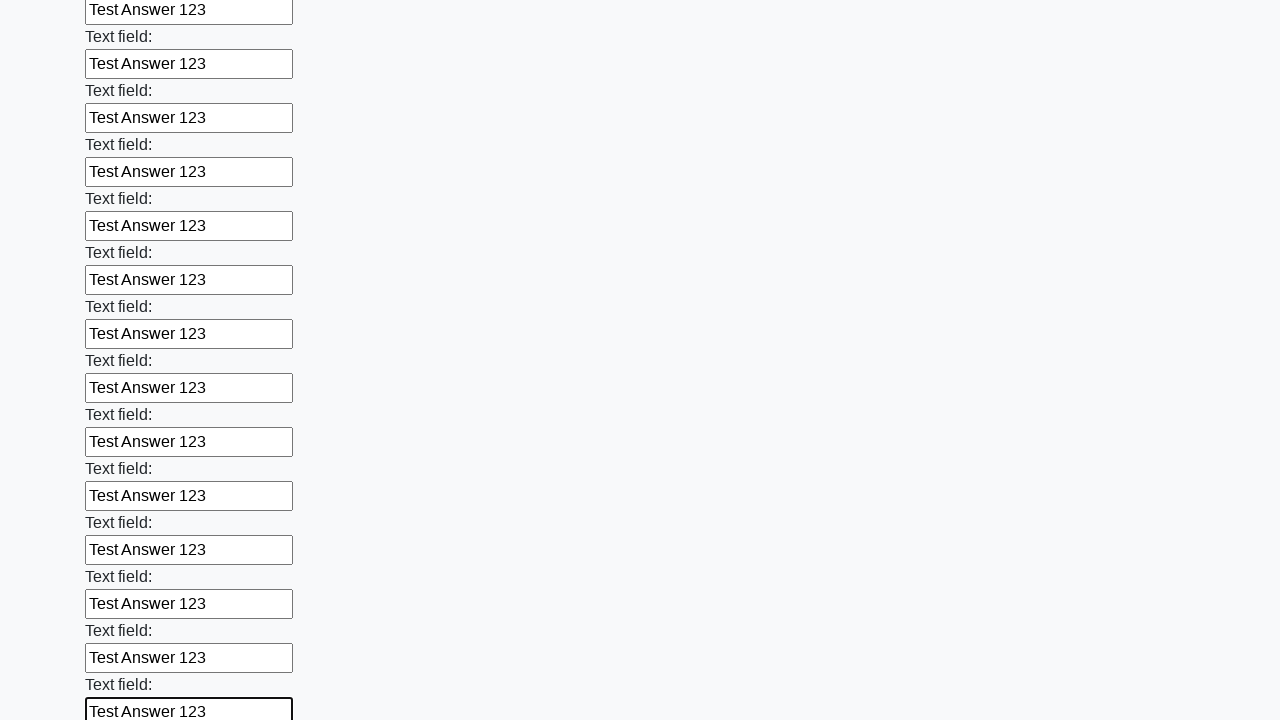

Filled an input field with test data 'Test Answer 123' on input >> nth=58
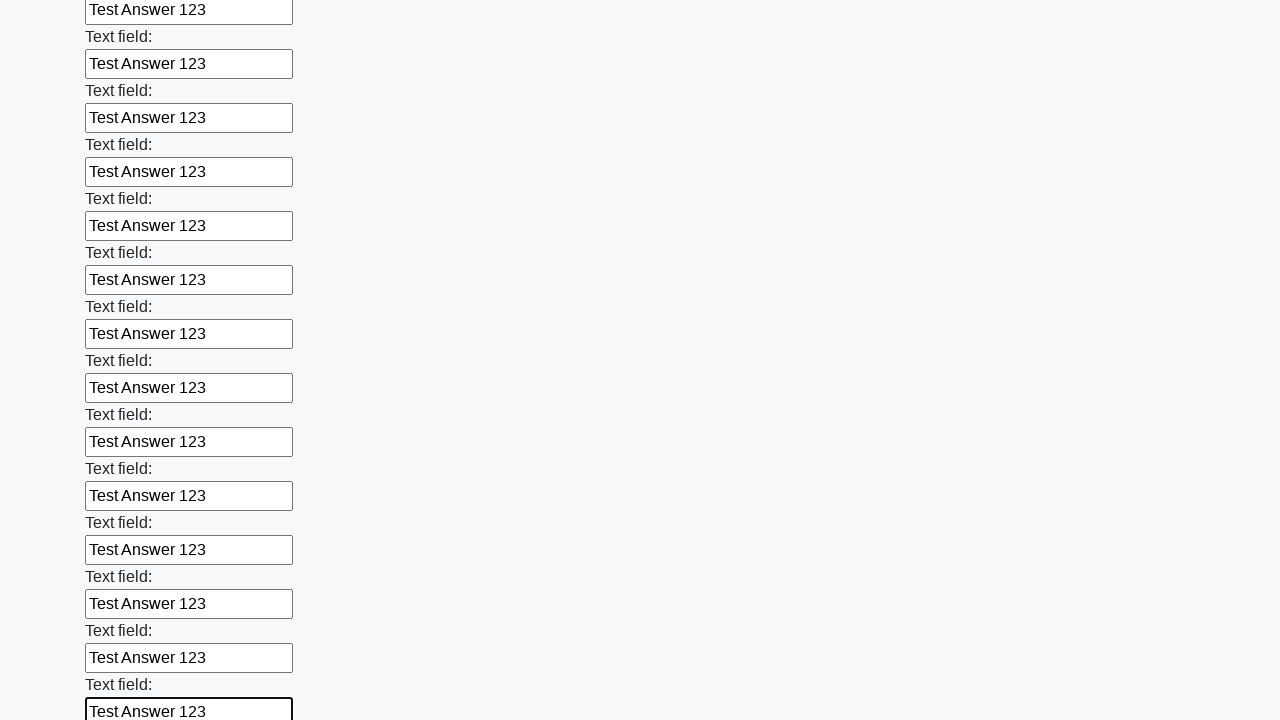

Filled an input field with test data 'Test Answer 123' on input >> nth=59
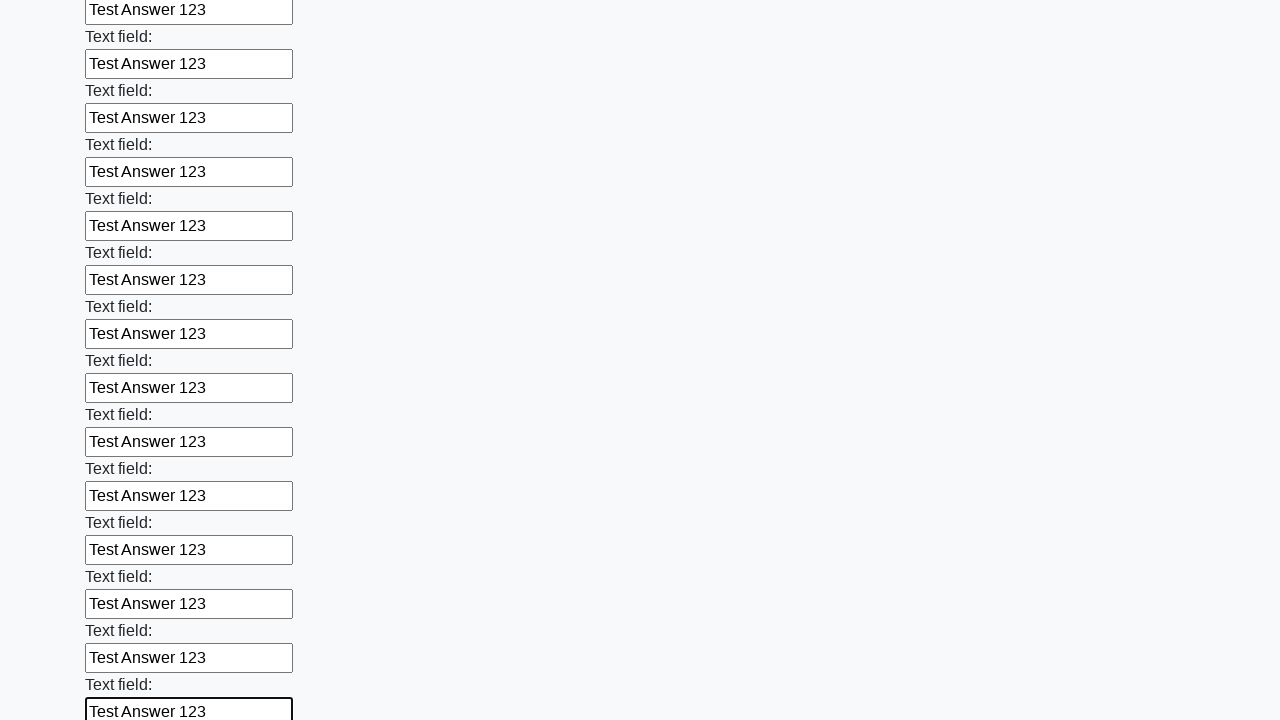

Filled an input field with test data 'Test Answer 123' on input >> nth=60
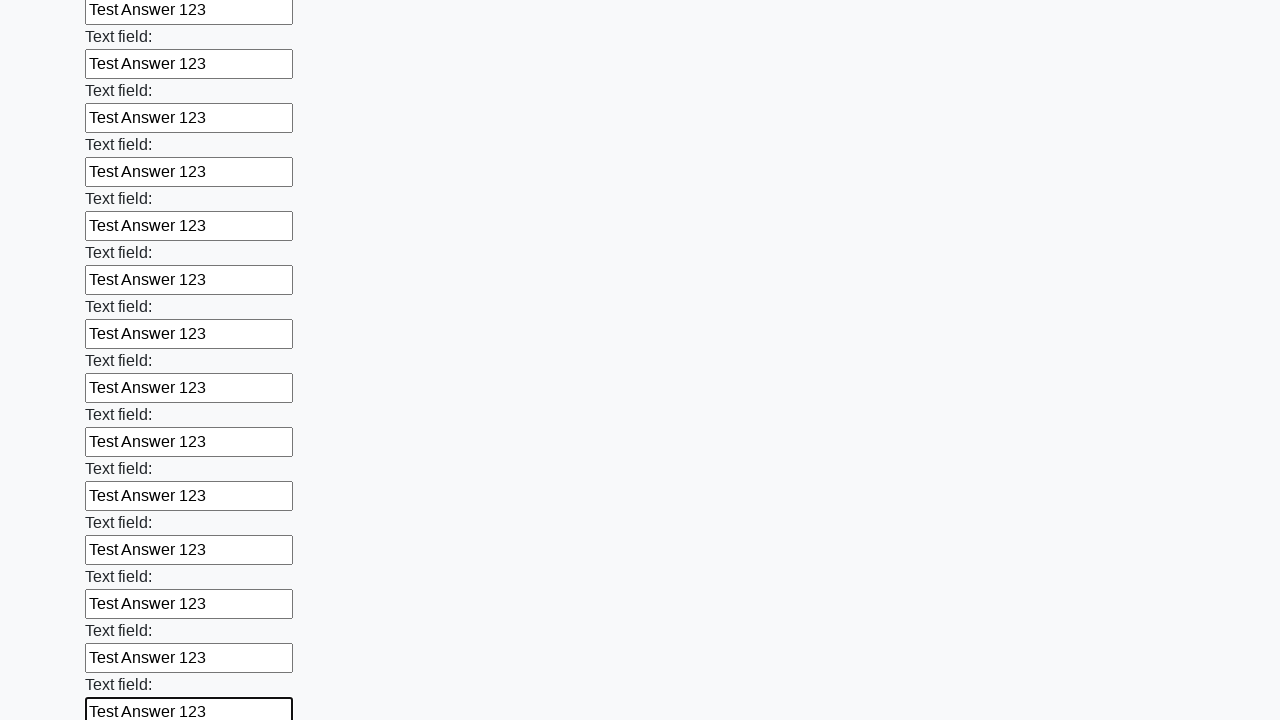

Filled an input field with test data 'Test Answer 123' on input >> nth=61
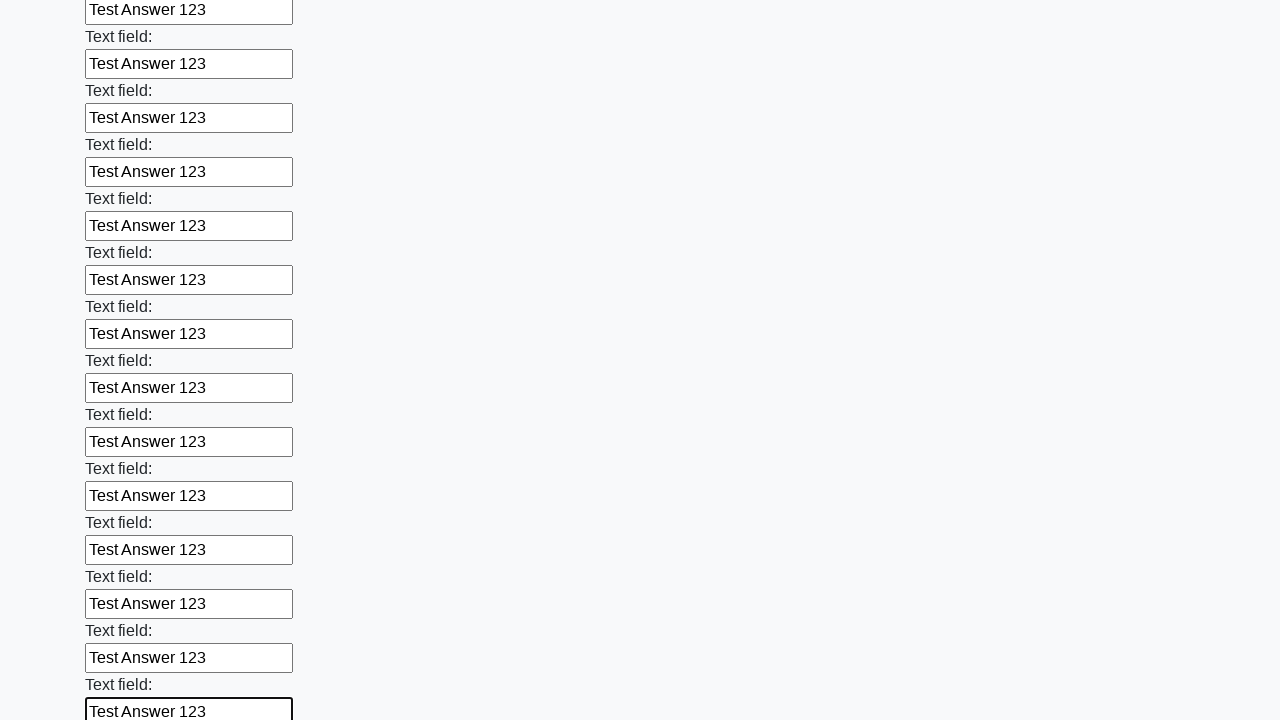

Filled an input field with test data 'Test Answer 123' on input >> nth=62
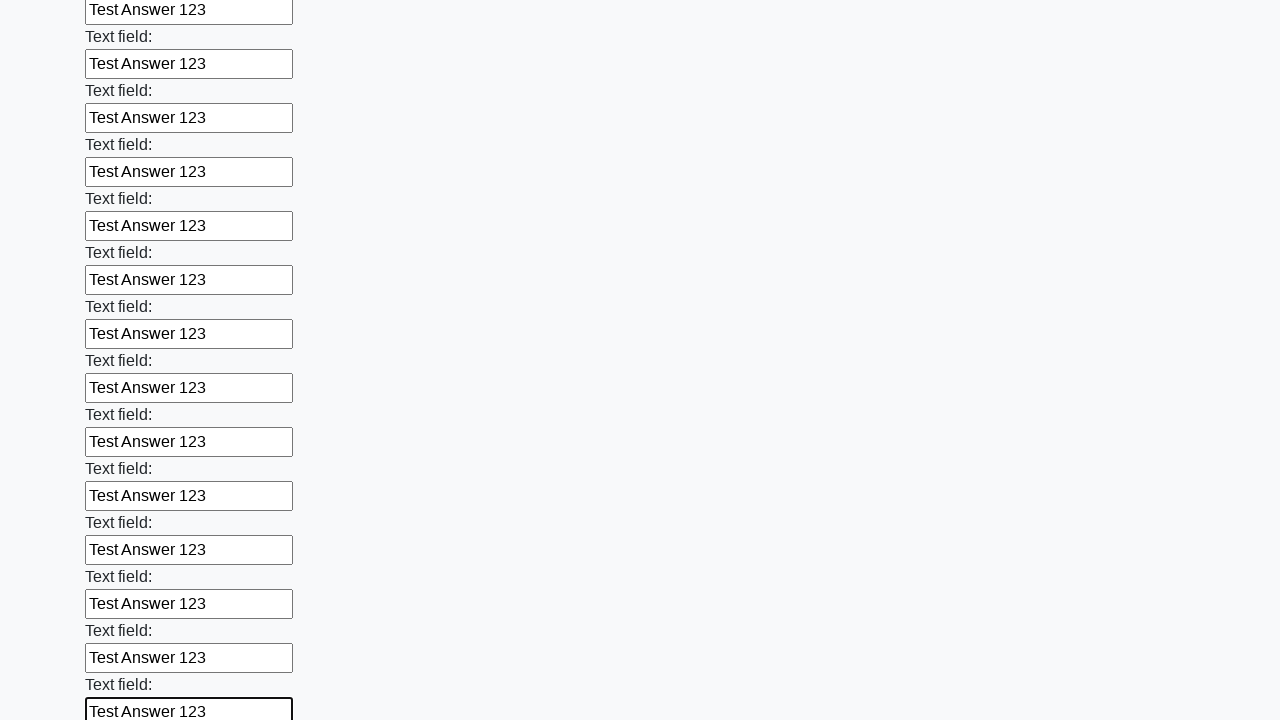

Filled an input field with test data 'Test Answer 123' on input >> nth=63
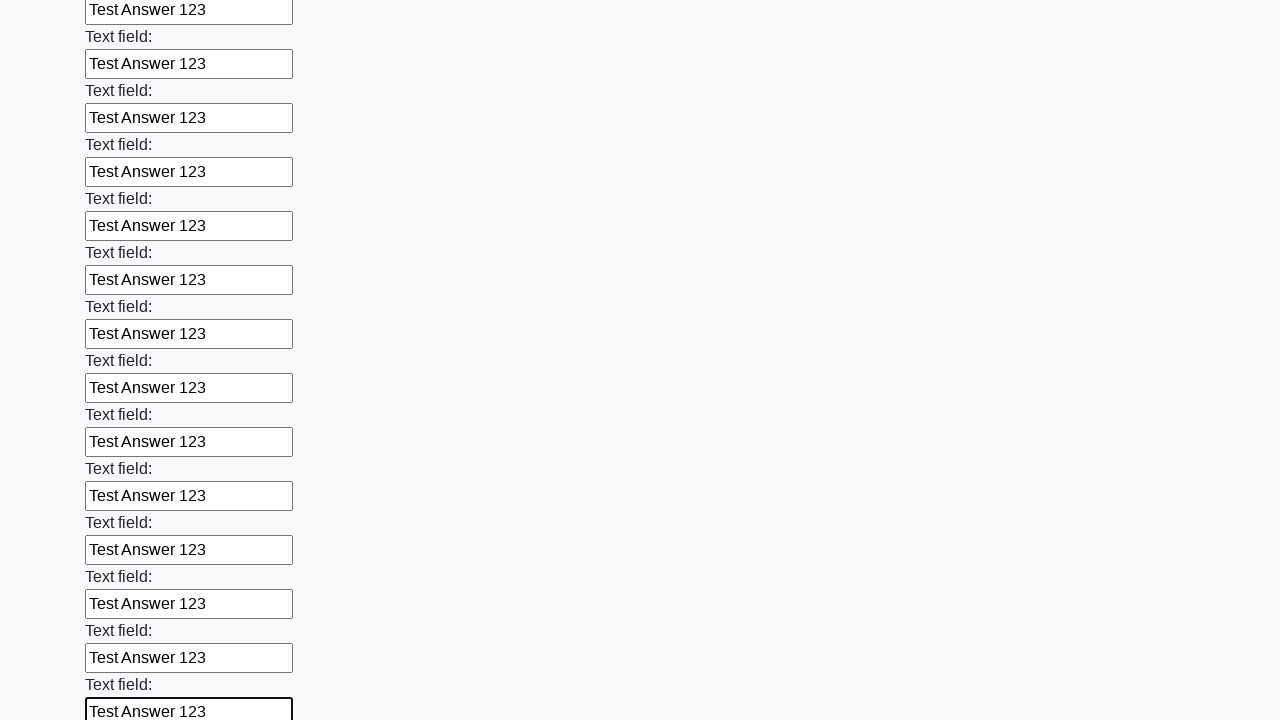

Filled an input field with test data 'Test Answer 123' on input >> nth=64
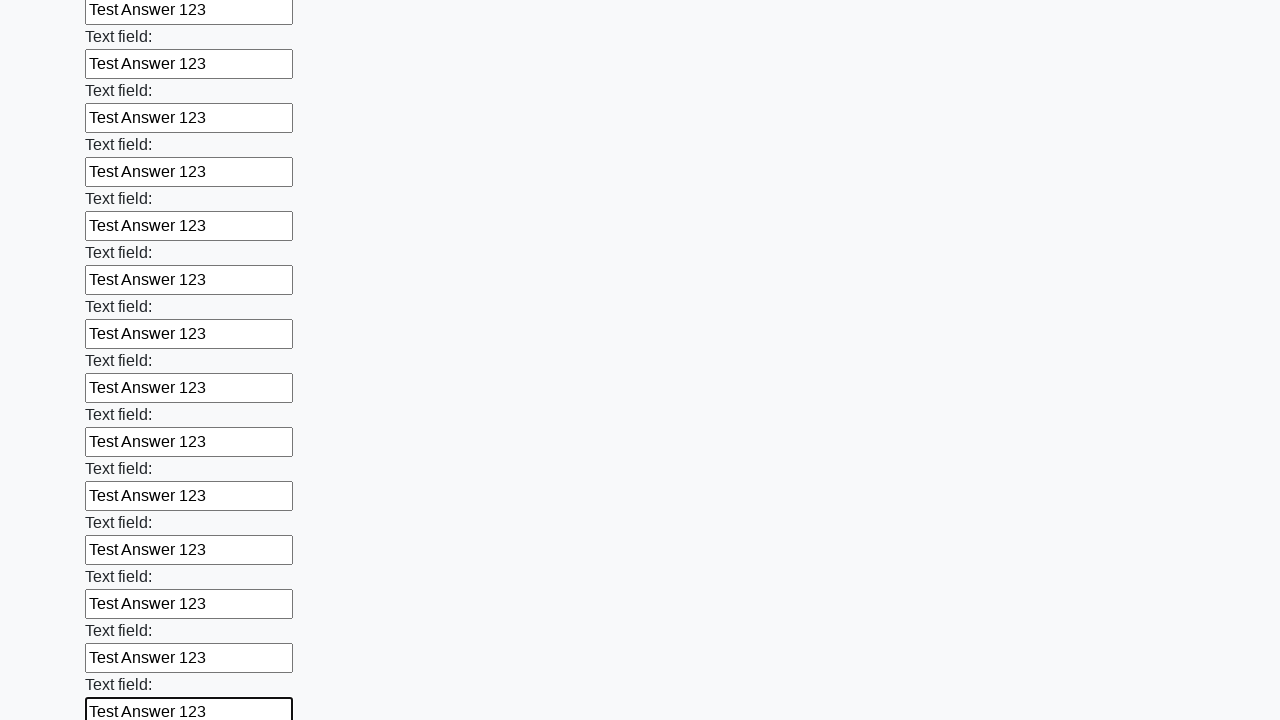

Filled an input field with test data 'Test Answer 123' on input >> nth=65
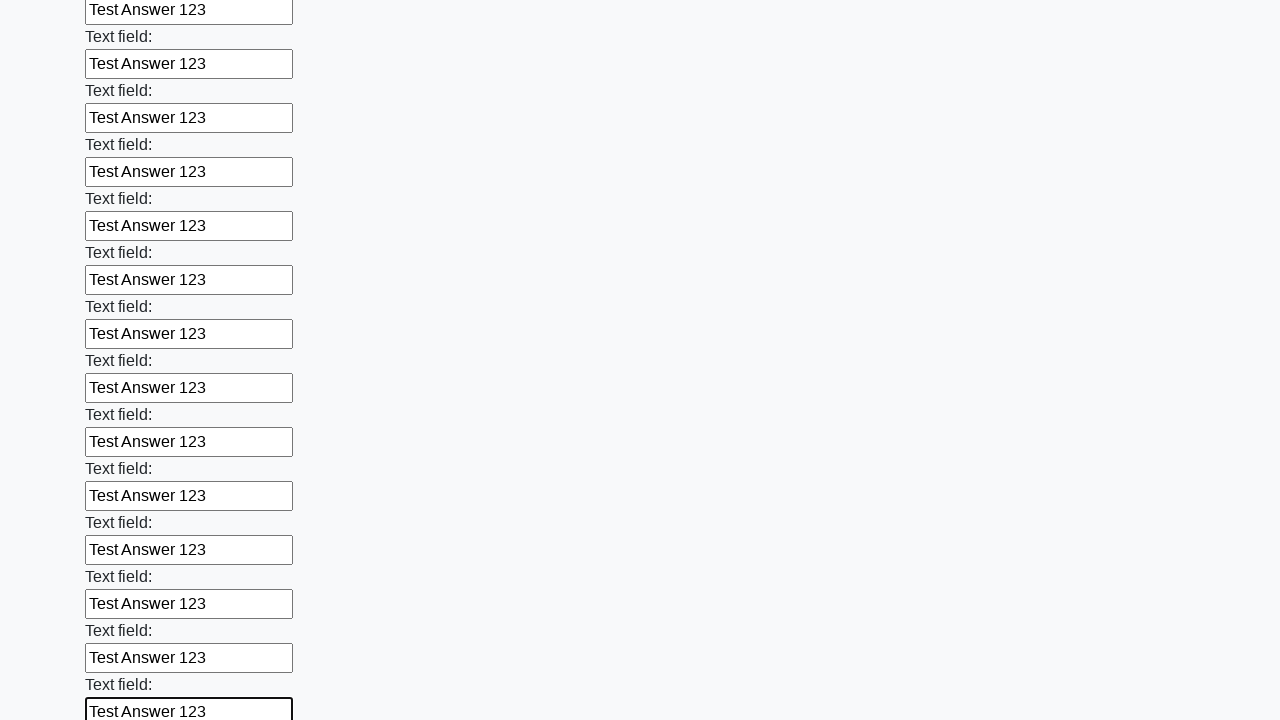

Filled an input field with test data 'Test Answer 123' on input >> nth=66
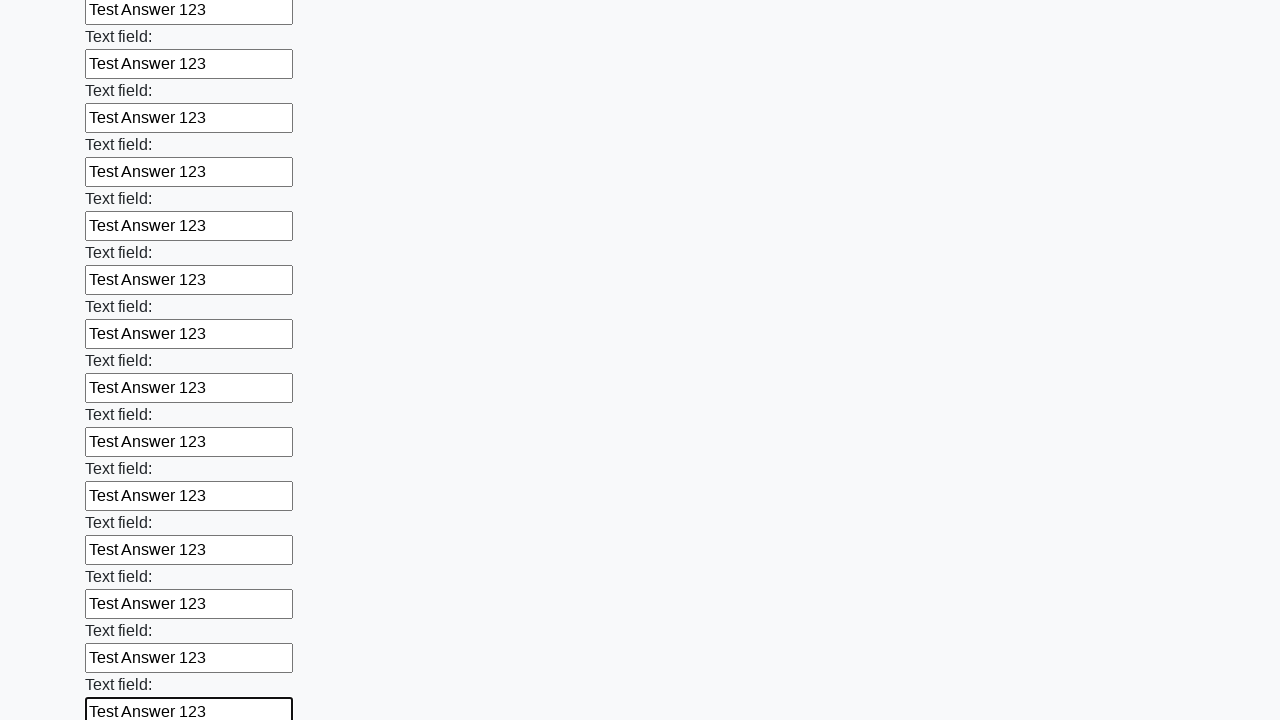

Filled an input field with test data 'Test Answer 123' on input >> nth=67
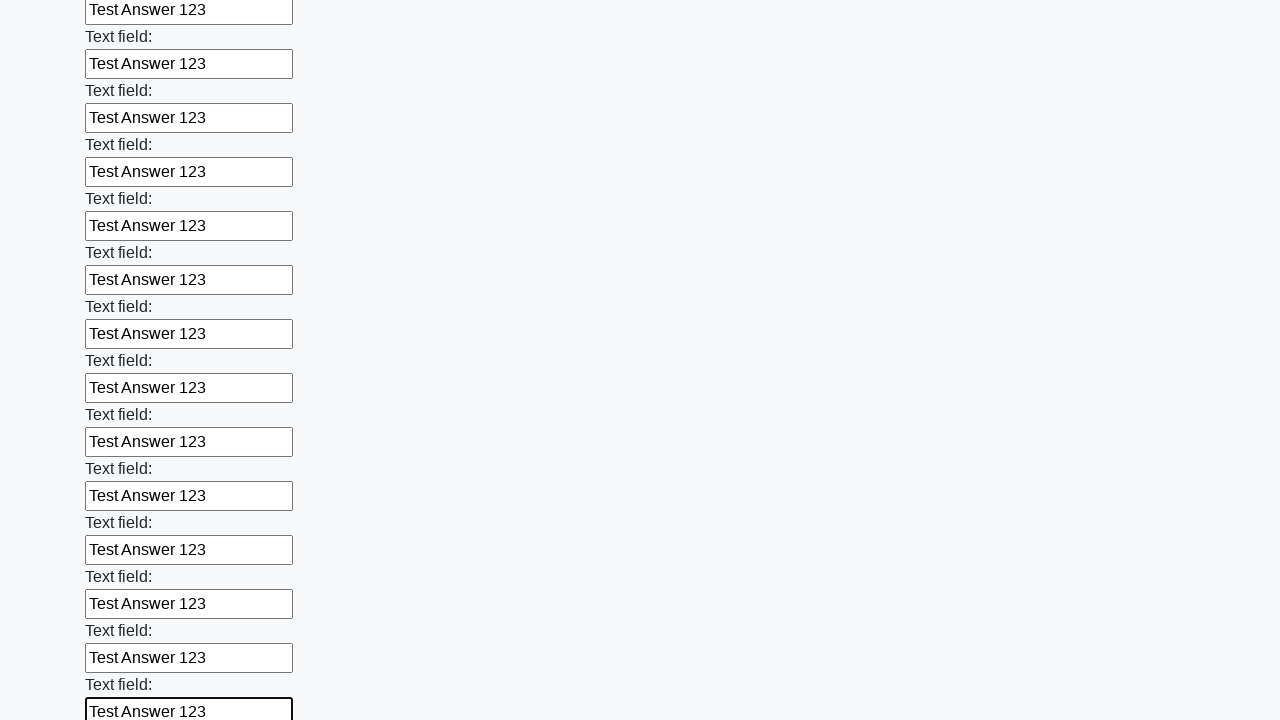

Filled an input field with test data 'Test Answer 123' on input >> nth=68
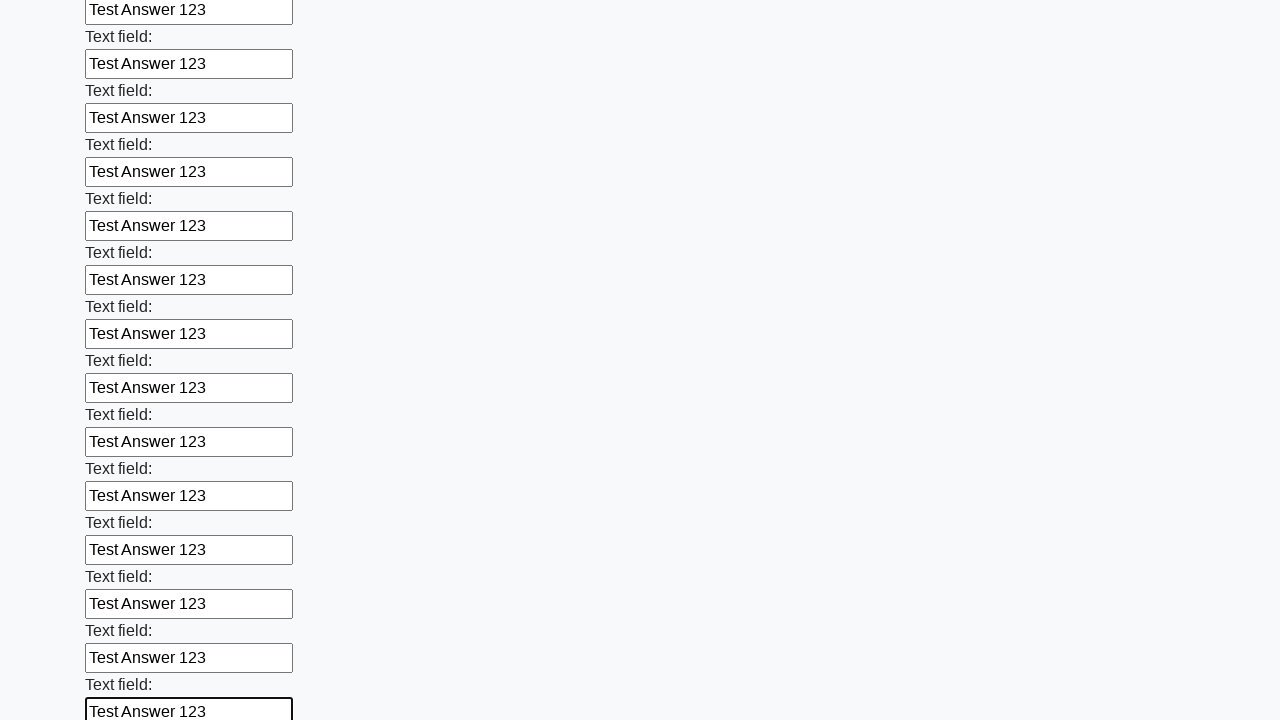

Filled an input field with test data 'Test Answer 123' on input >> nth=69
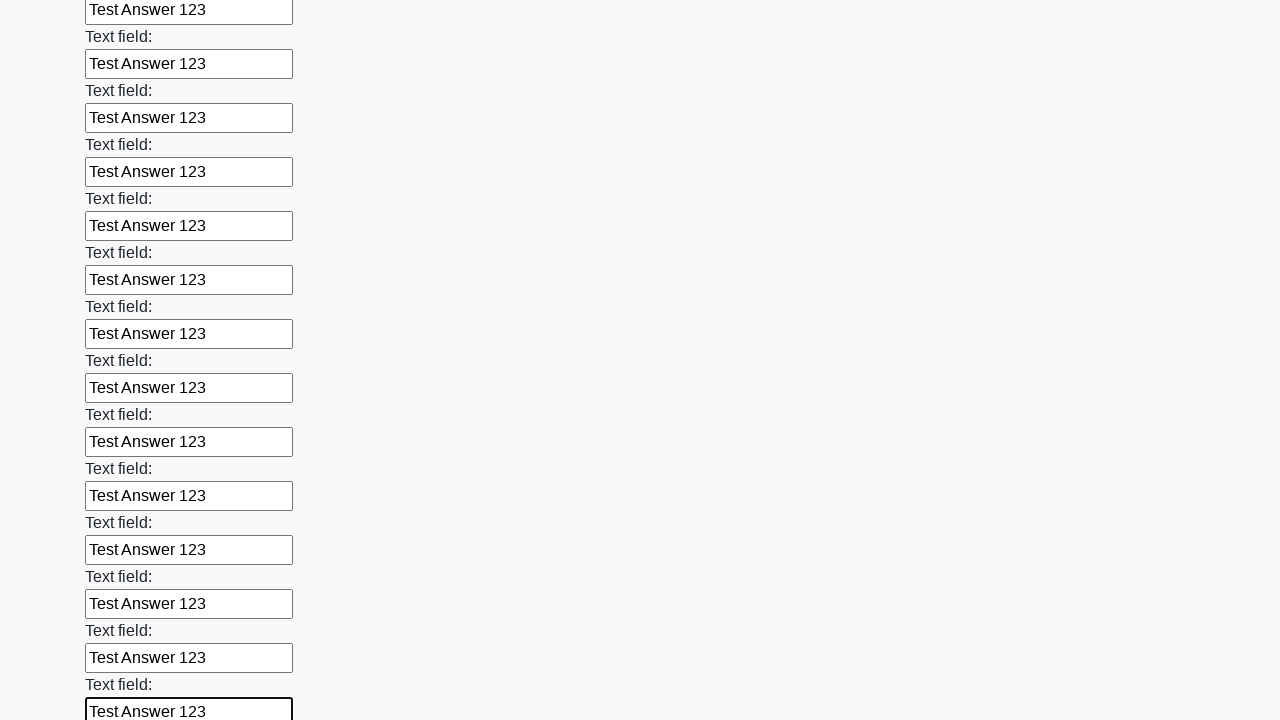

Filled an input field with test data 'Test Answer 123' on input >> nth=70
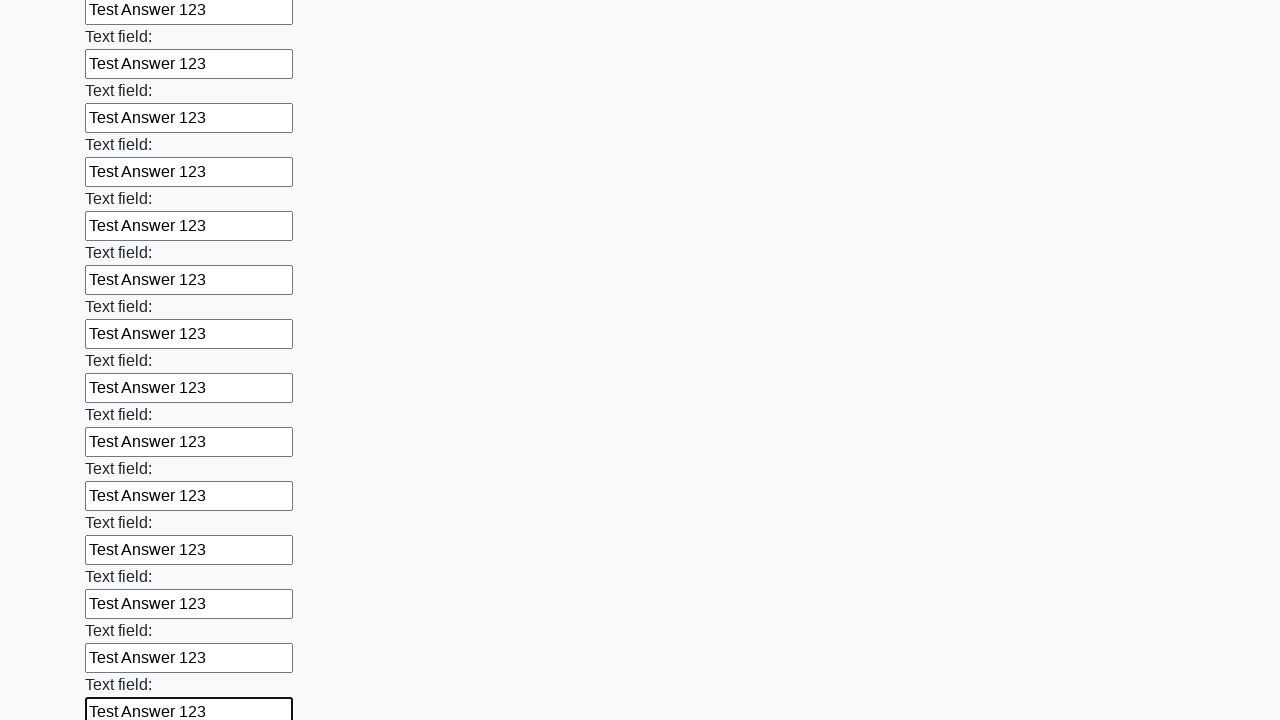

Filled an input field with test data 'Test Answer 123' on input >> nth=71
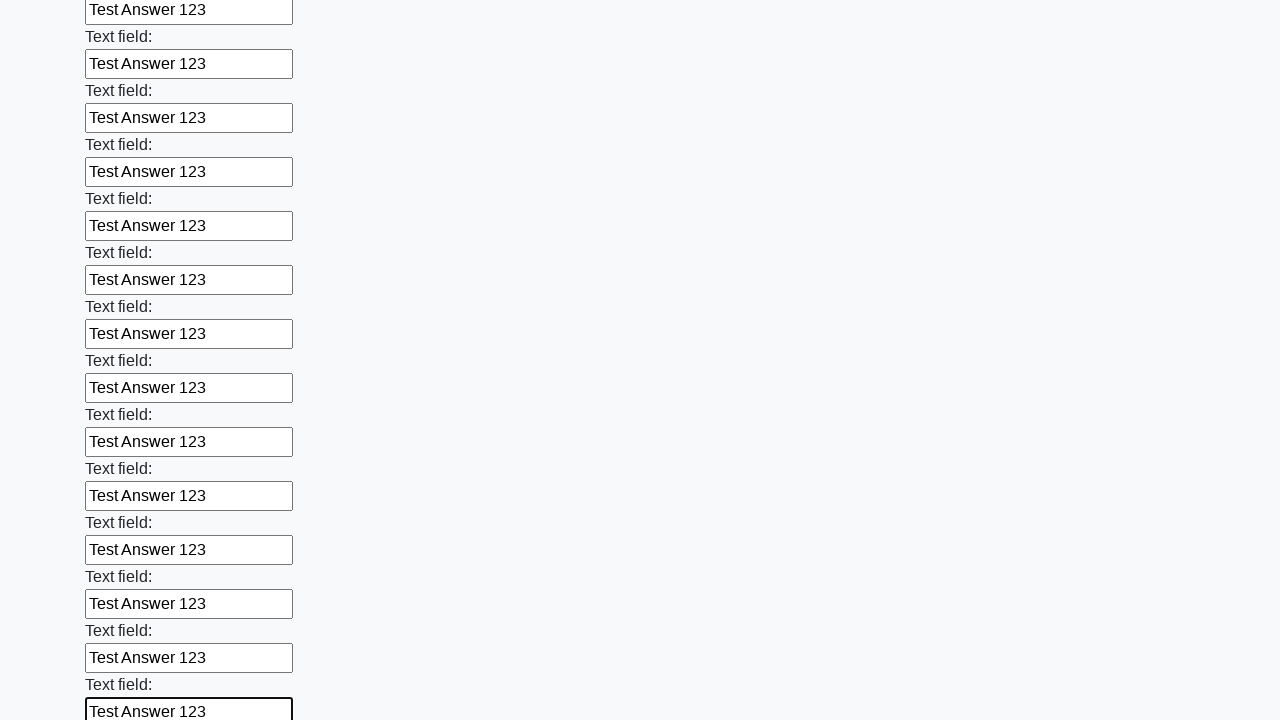

Filled an input field with test data 'Test Answer 123' on input >> nth=72
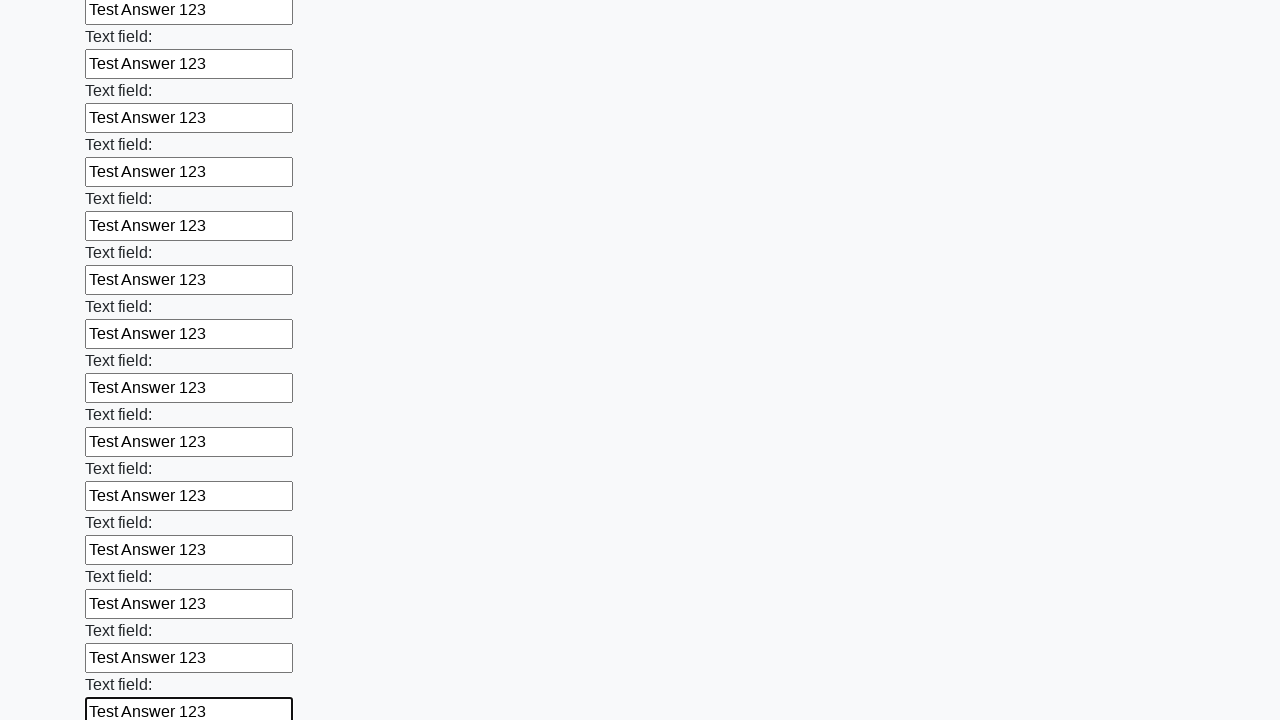

Filled an input field with test data 'Test Answer 123' on input >> nth=73
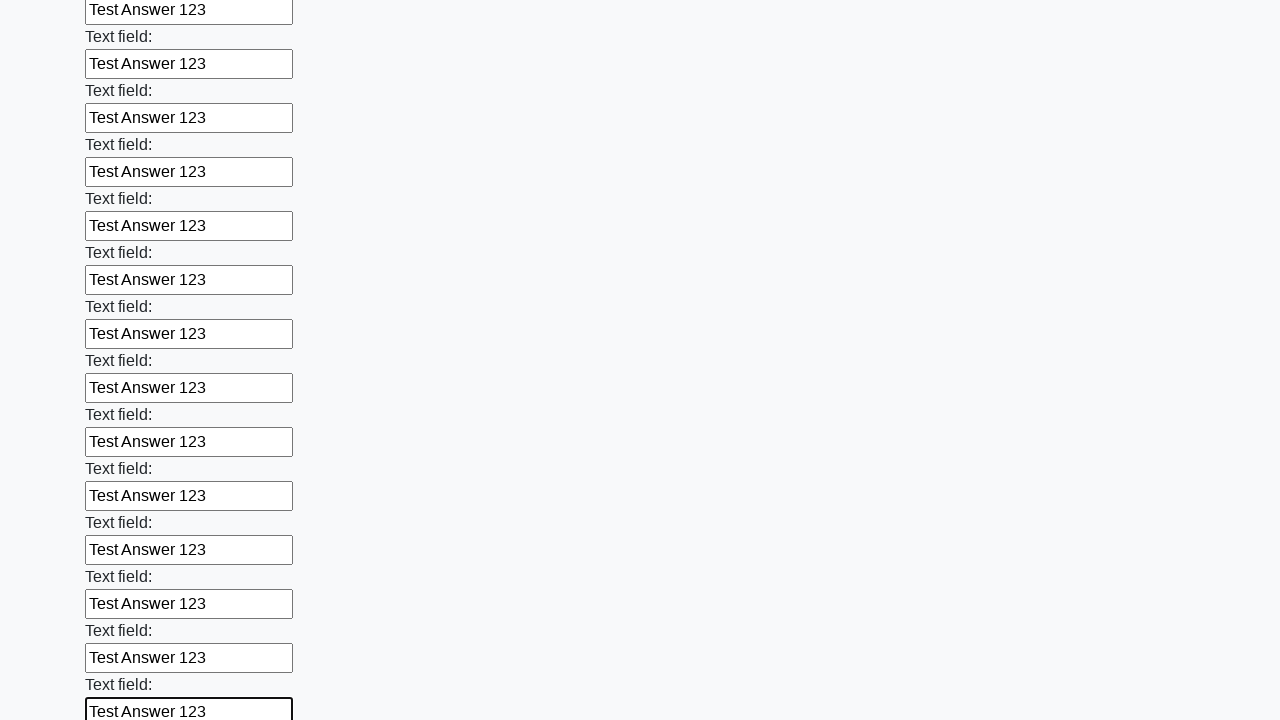

Filled an input field with test data 'Test Answer 123' on input >> nth=74
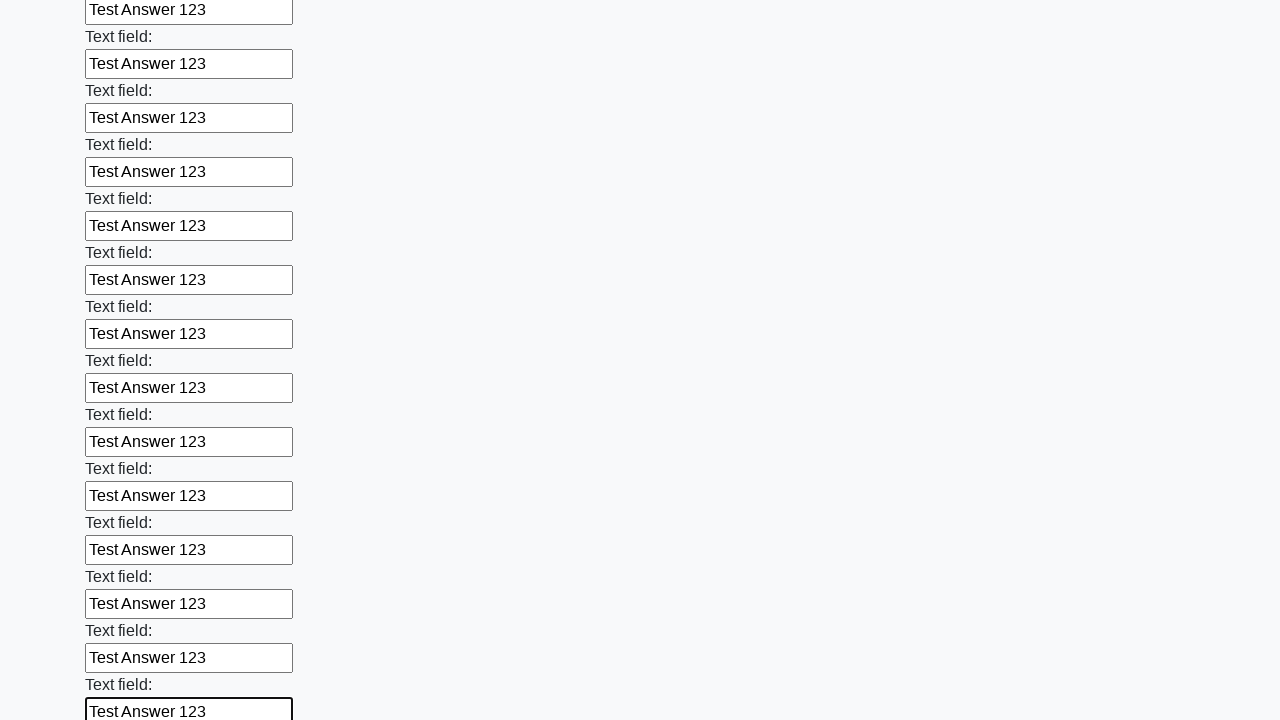

Filled an input field with test data 'Test Answer 123' on input >> nth=75
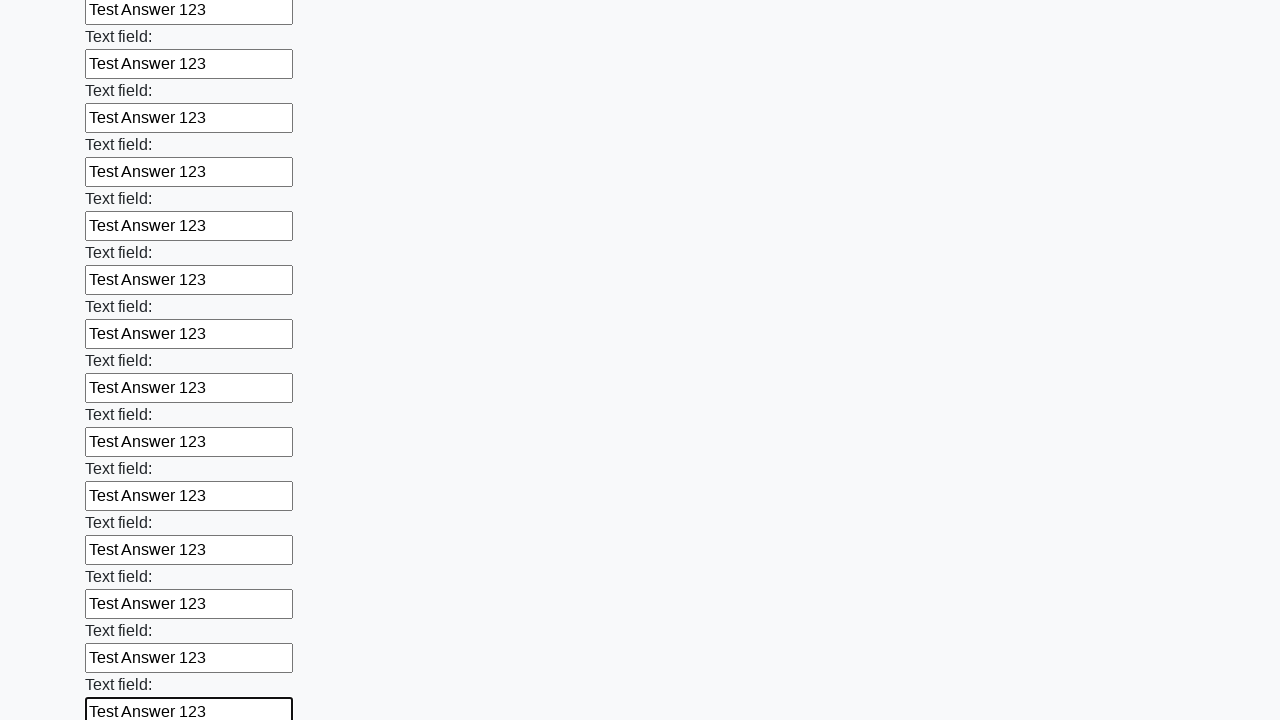

Filled an input field with test data 'Test Answer 123' on input >> nth=76
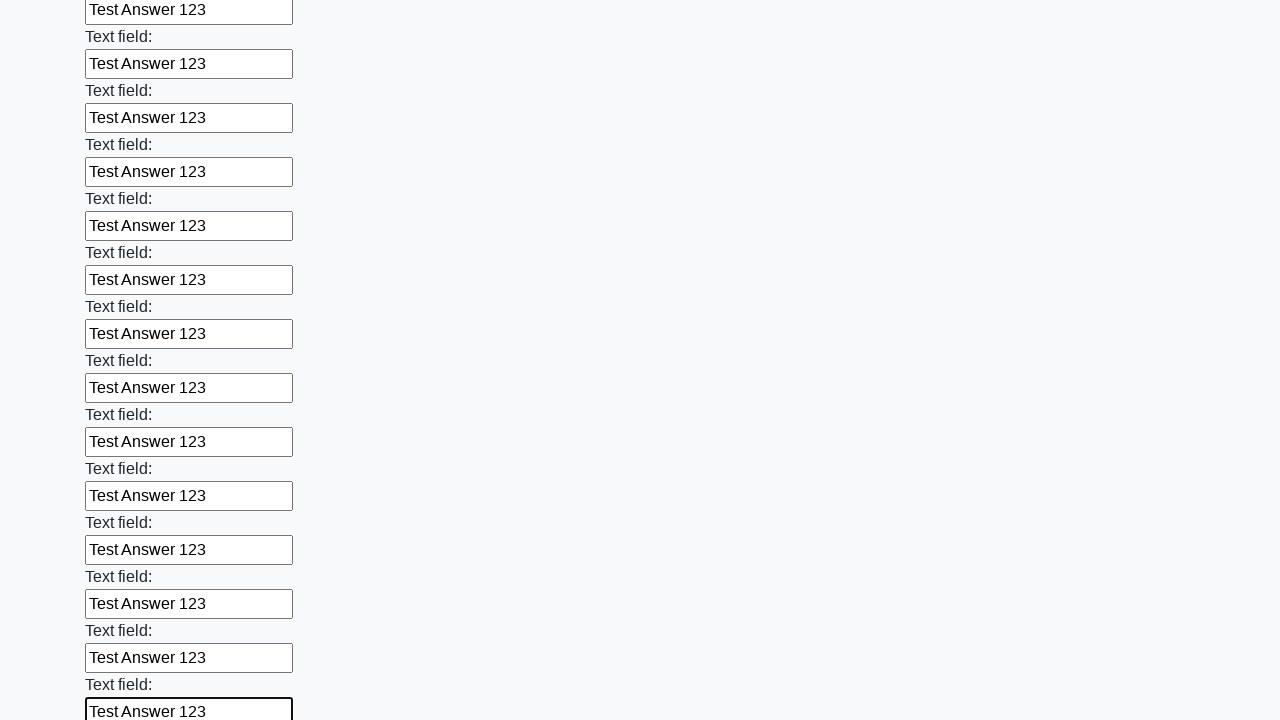

Filled an input field with test data 'Test Answer 123' on input >> nth=77
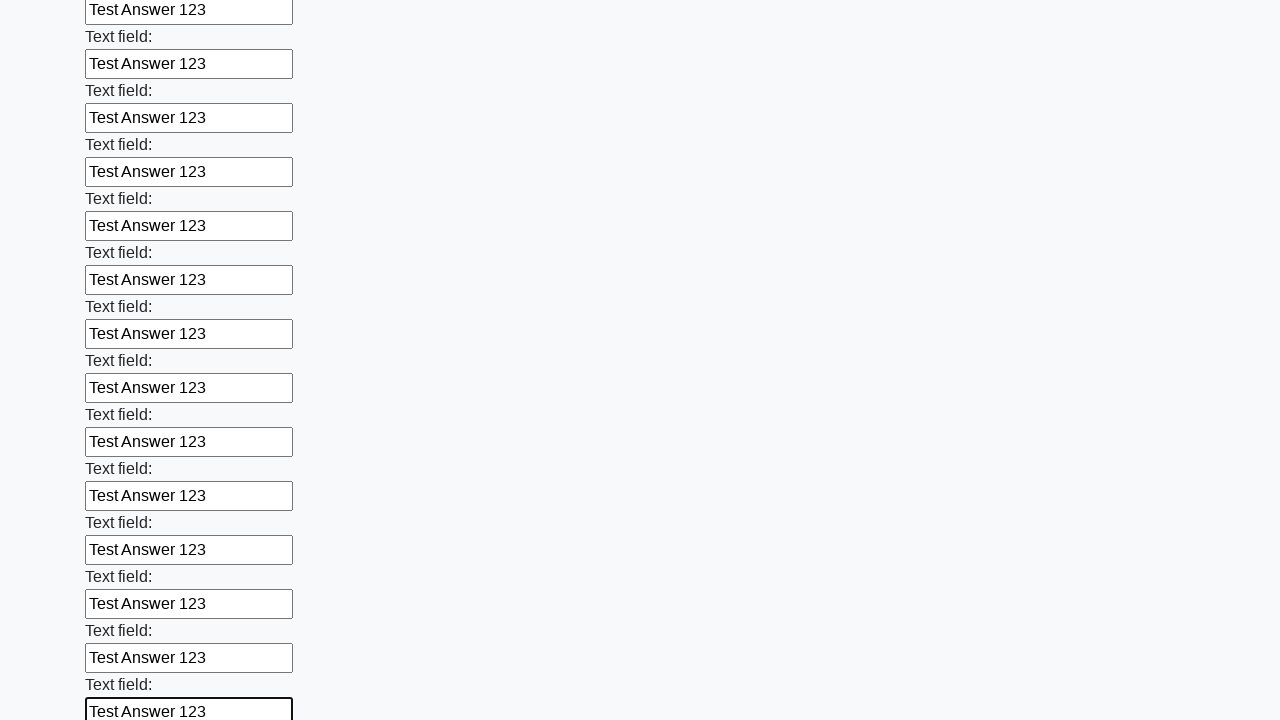

Filled an input field with test data 'Test Answer 123' on input >> nth=78
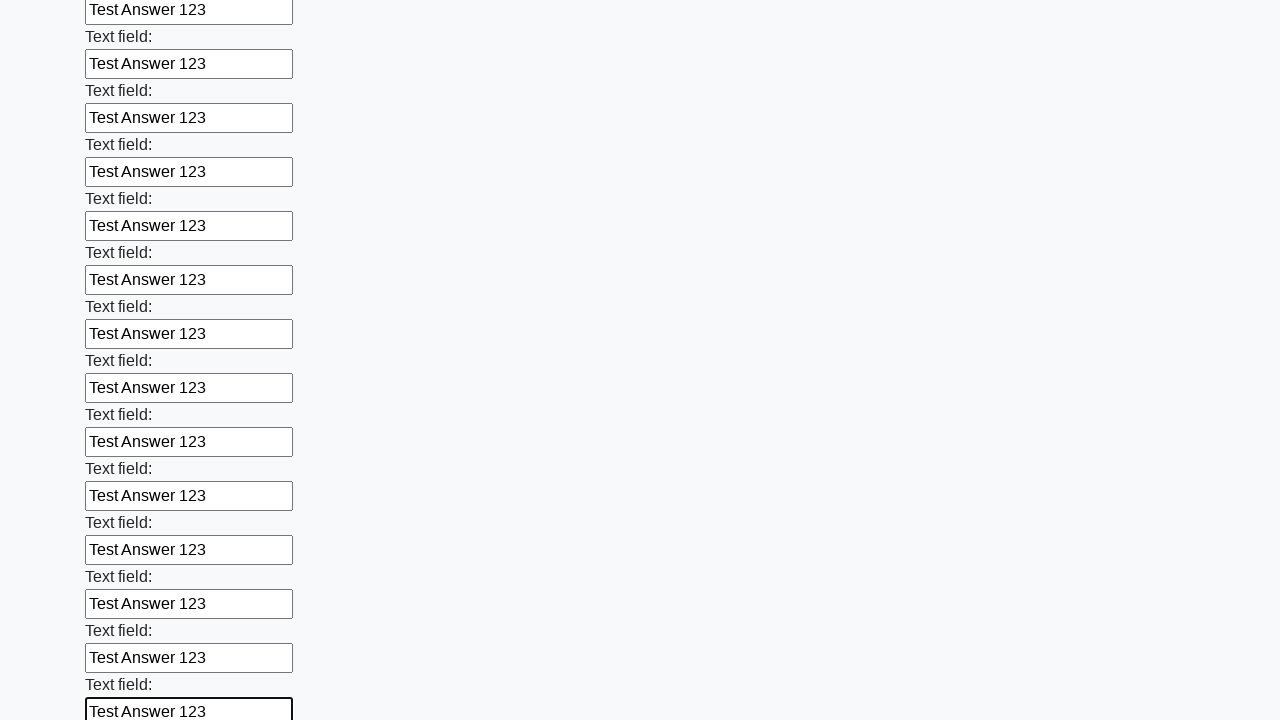

Filled an input field with test data 'Test Answer 123' on input >> nth=79
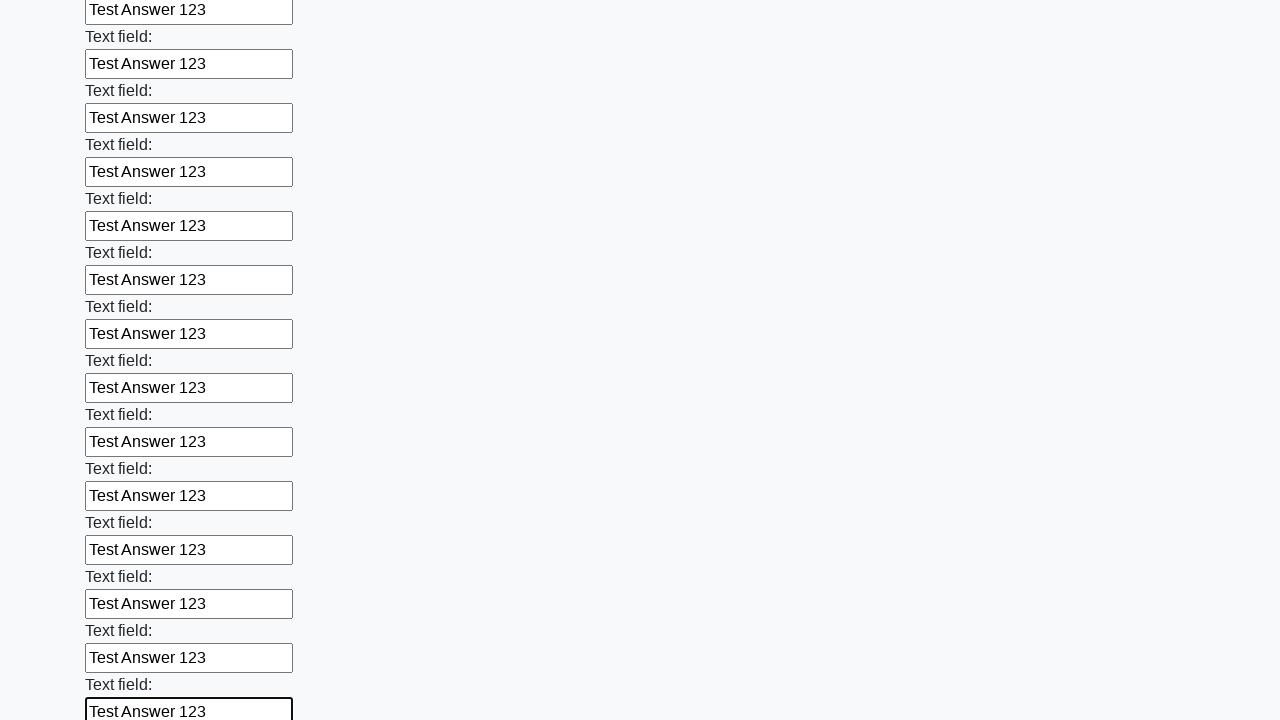

Filled an input field with test data 'Test Answer 123' on input >> nth=80
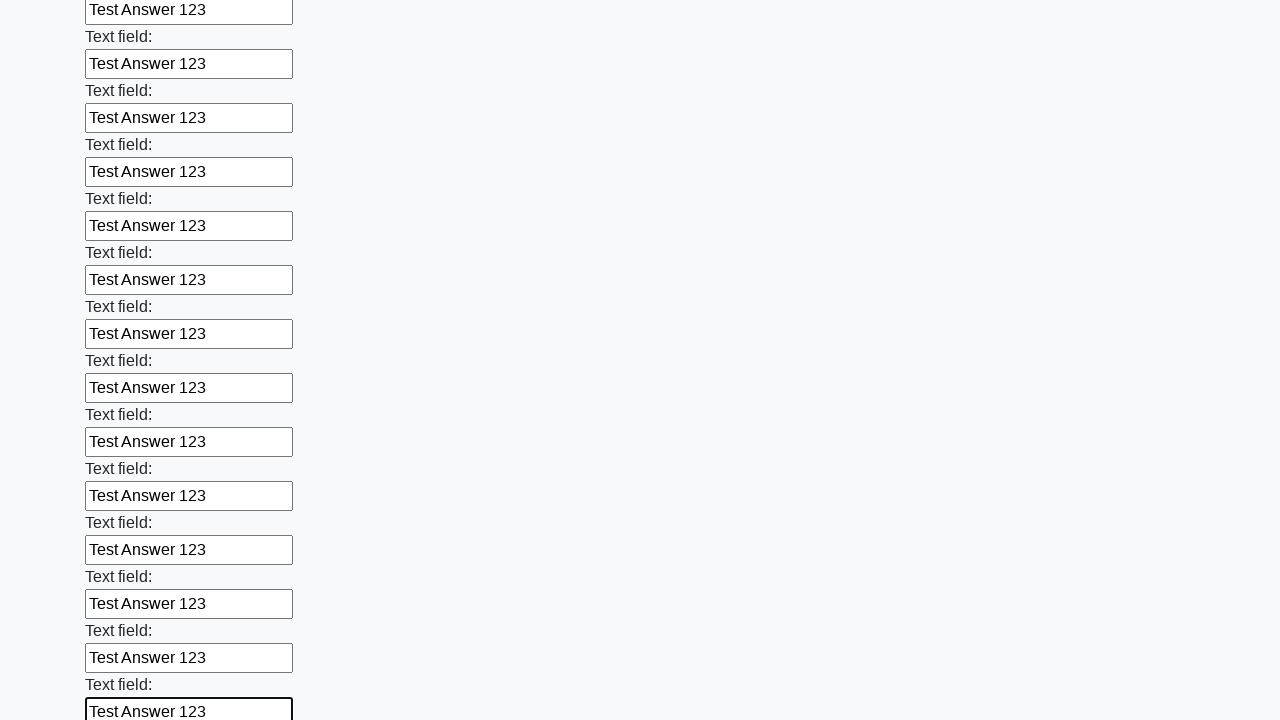

Filled an input field with test data 'Test Answer 123' on input >> nth=81
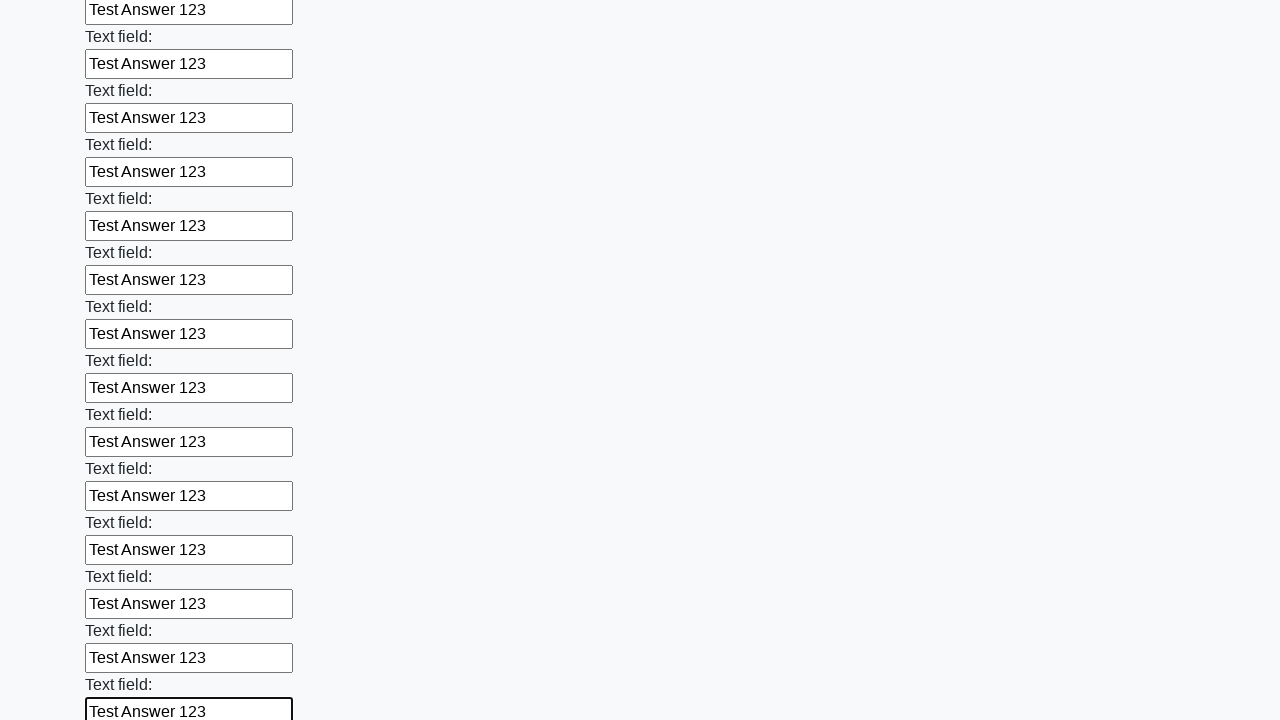

Filled an input field with test data 'Test Answer 123' on input >> nth=82
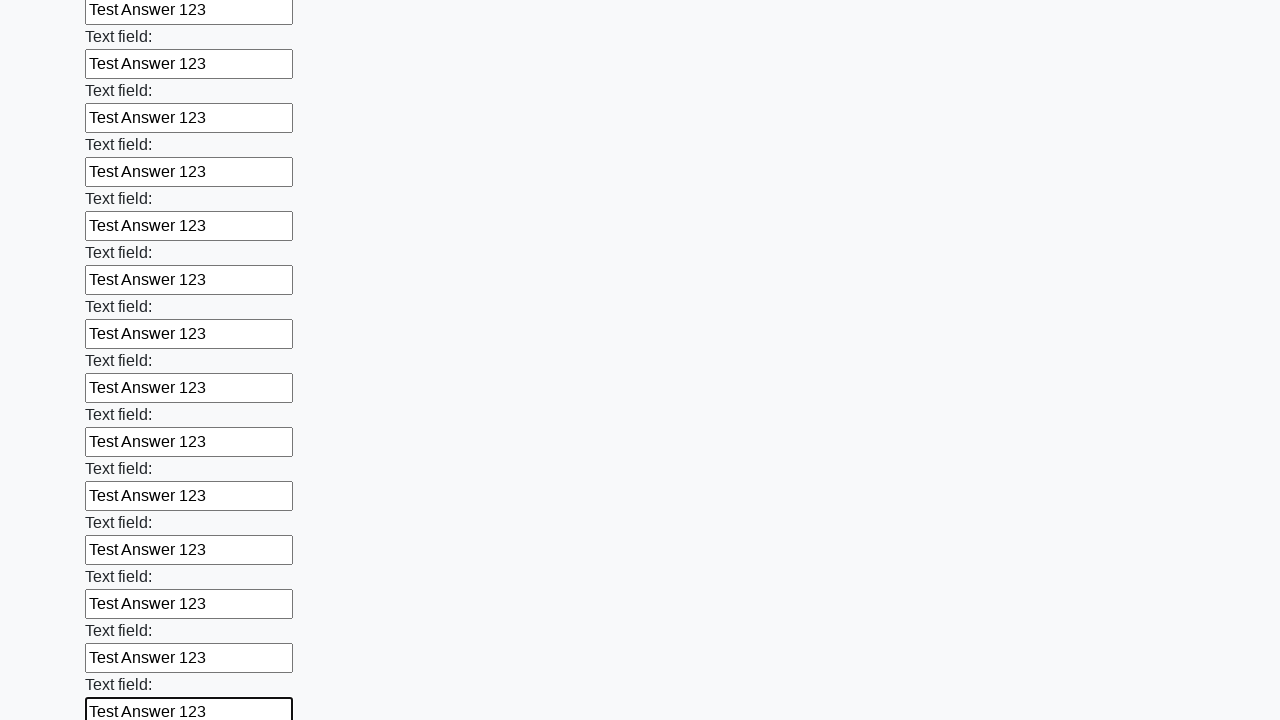

Filled an input field with test data 'Test Answer 123' on input >> nth=83
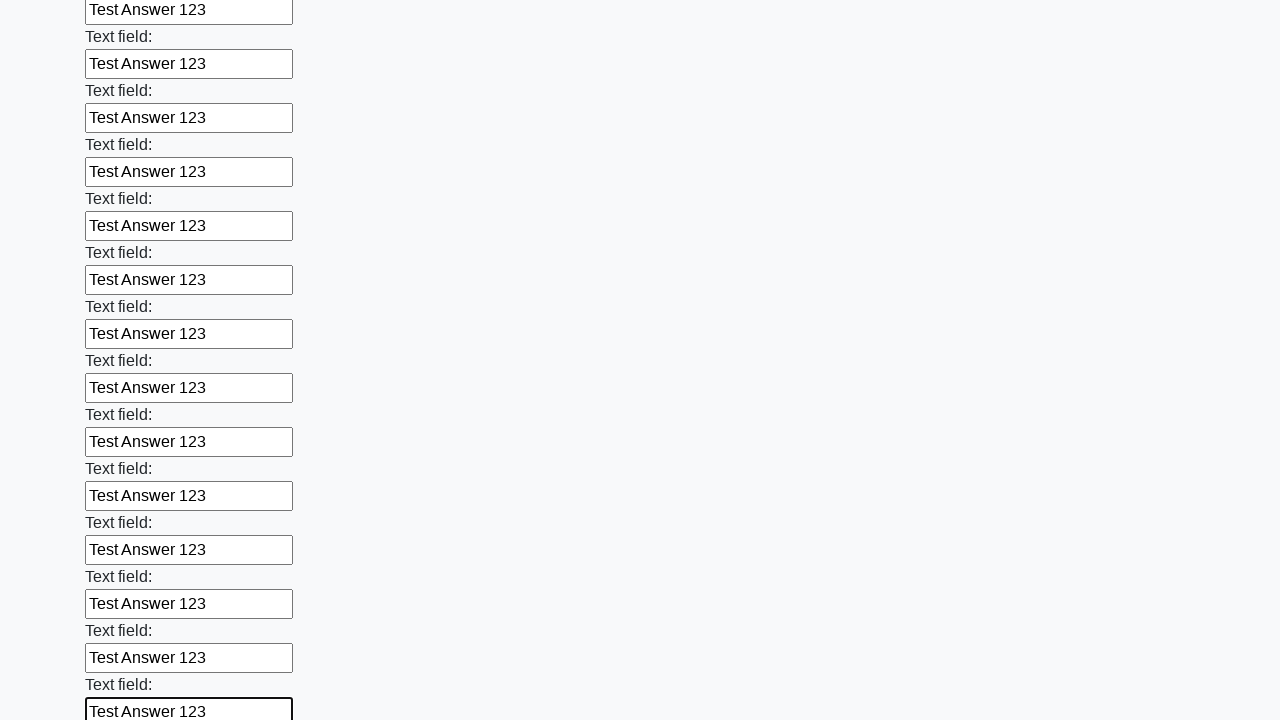

Filled an input field with test data 'Test Answer 123' on input >> nth=84
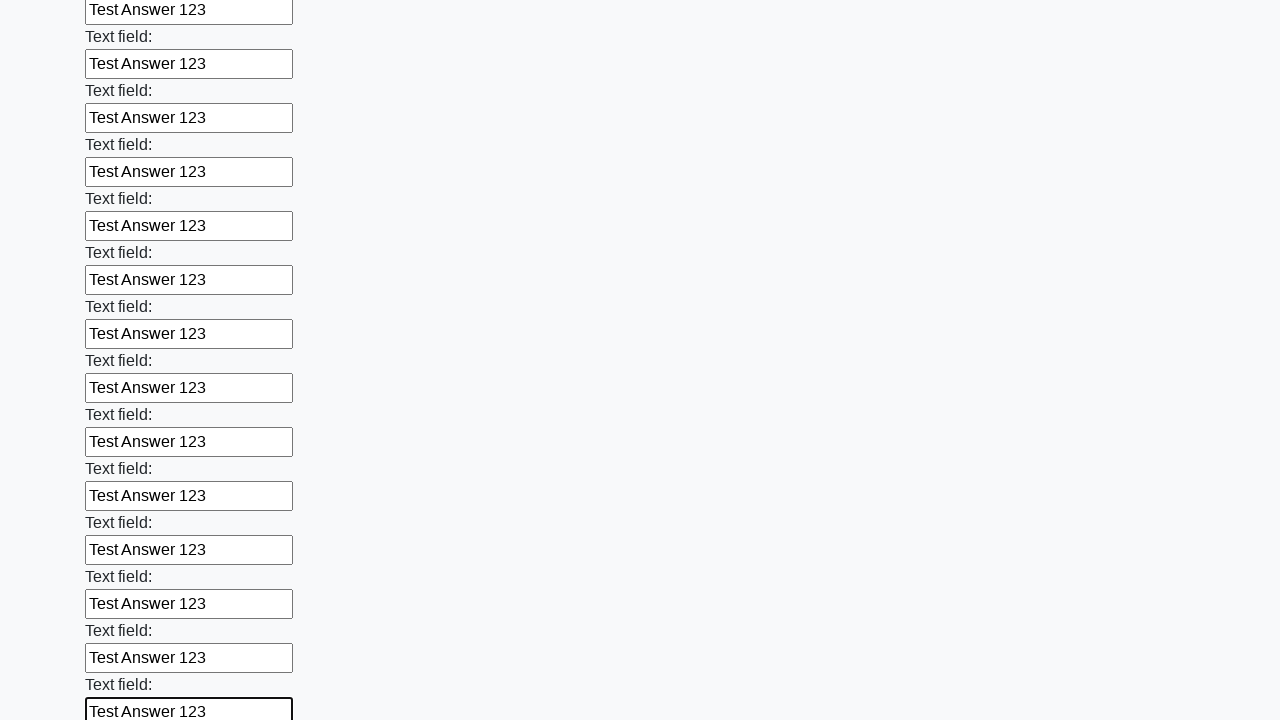

Filled an input field with test data 'Test Answer 123' on input >> nth=85
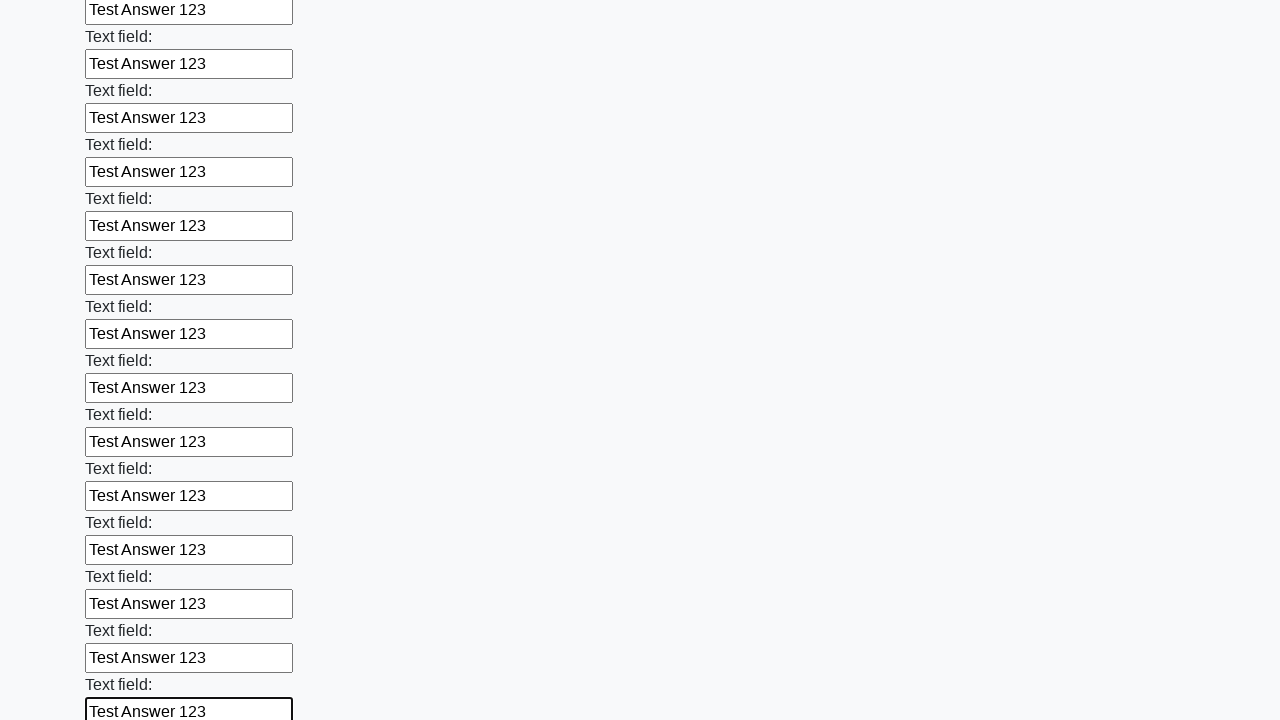

Filled an input field with test data 'Test Answer 123' on input >> nth=86
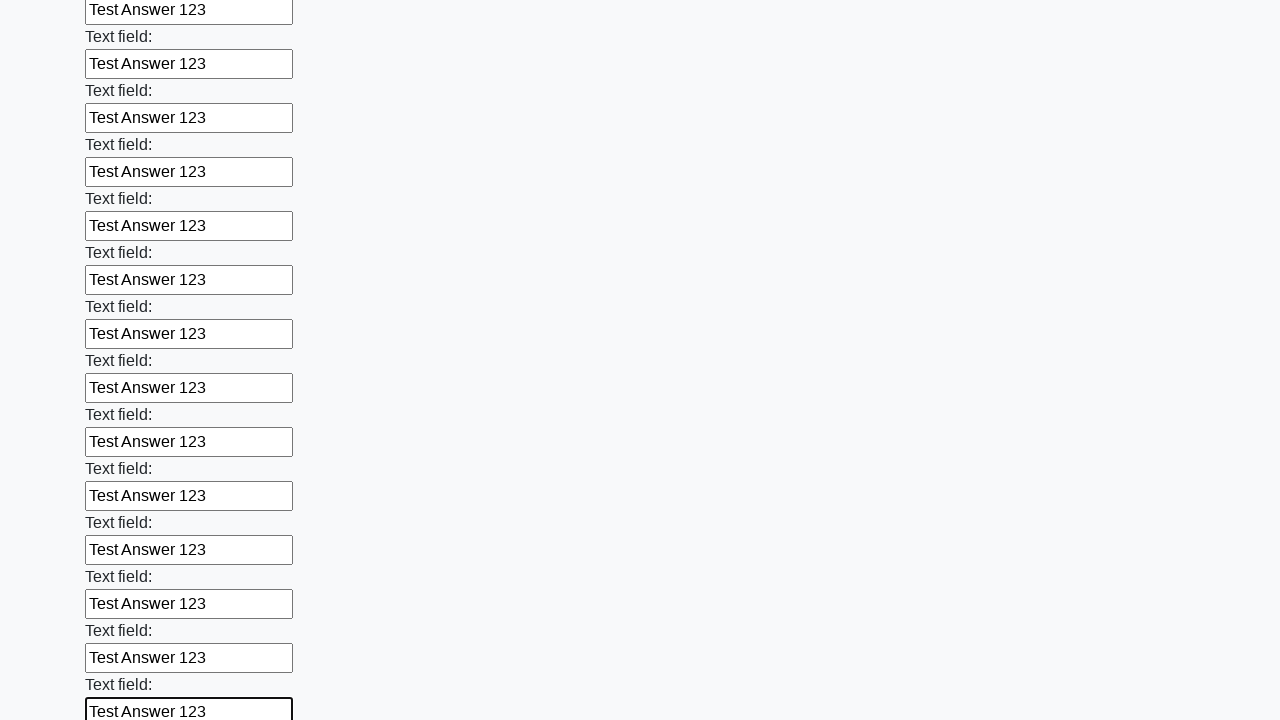

Filled an input field with test data 'Test Answer 123' on input >> nth=87
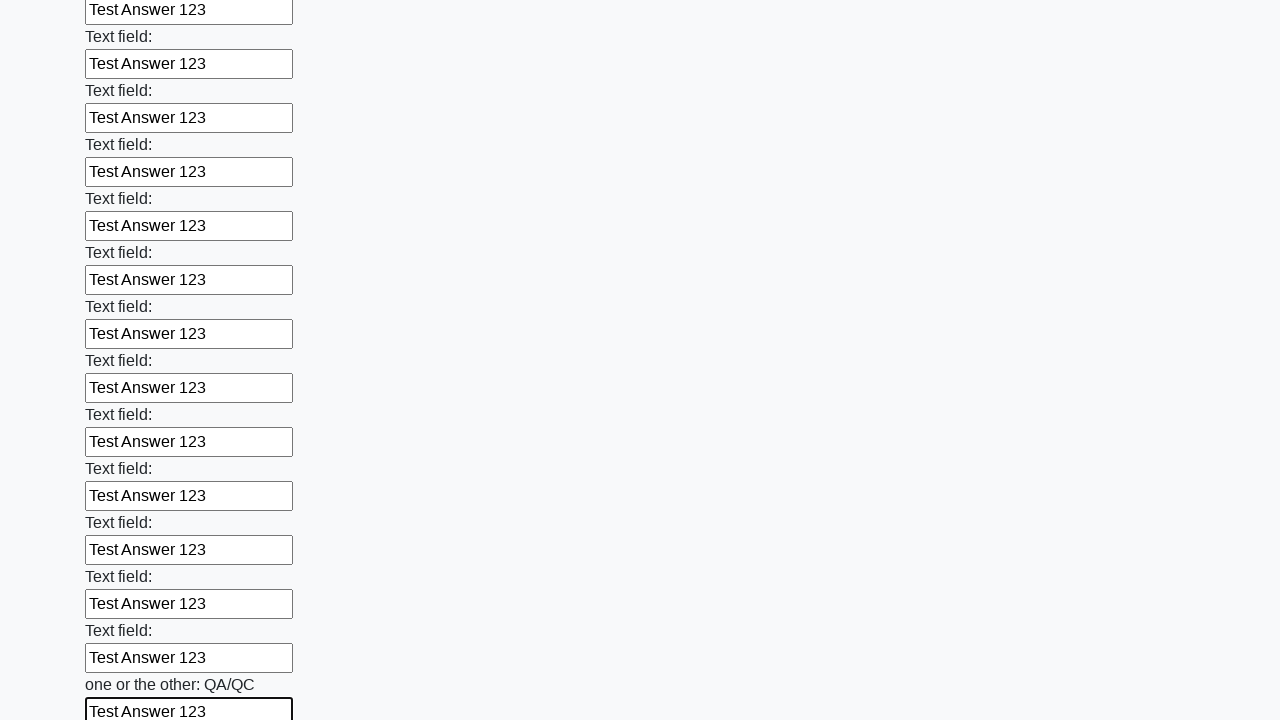

Filled an input field with test data 'Test Answer 123' on input >> nth=88
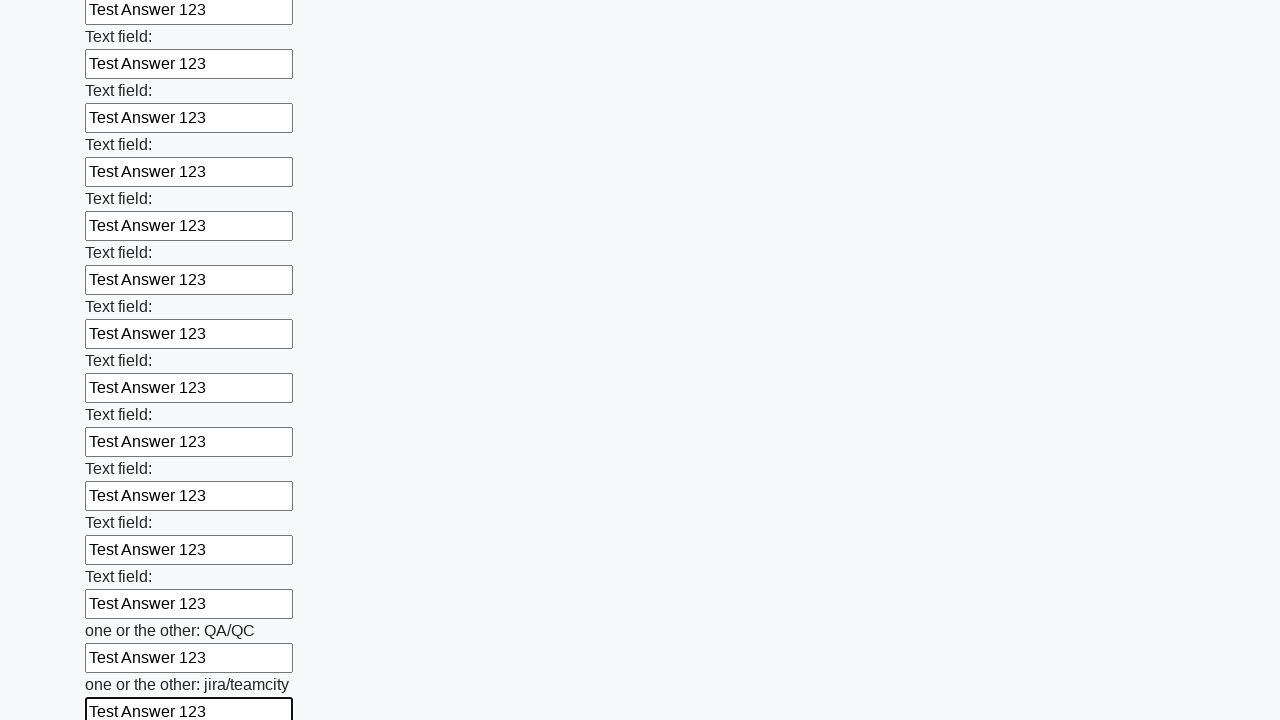

Filled an input field with test data 'Test Answer 123' on input >> nth=89
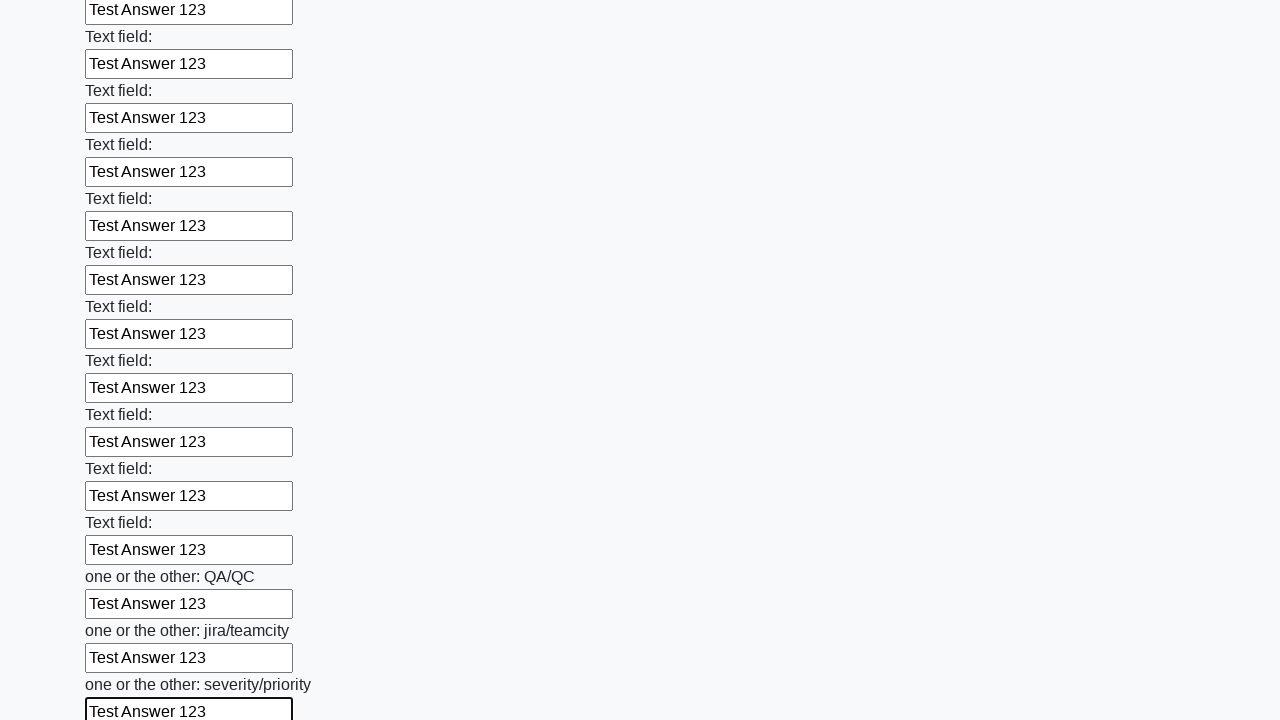

Filled an input field with test data 'Test Answer 123' on input >> nth=90
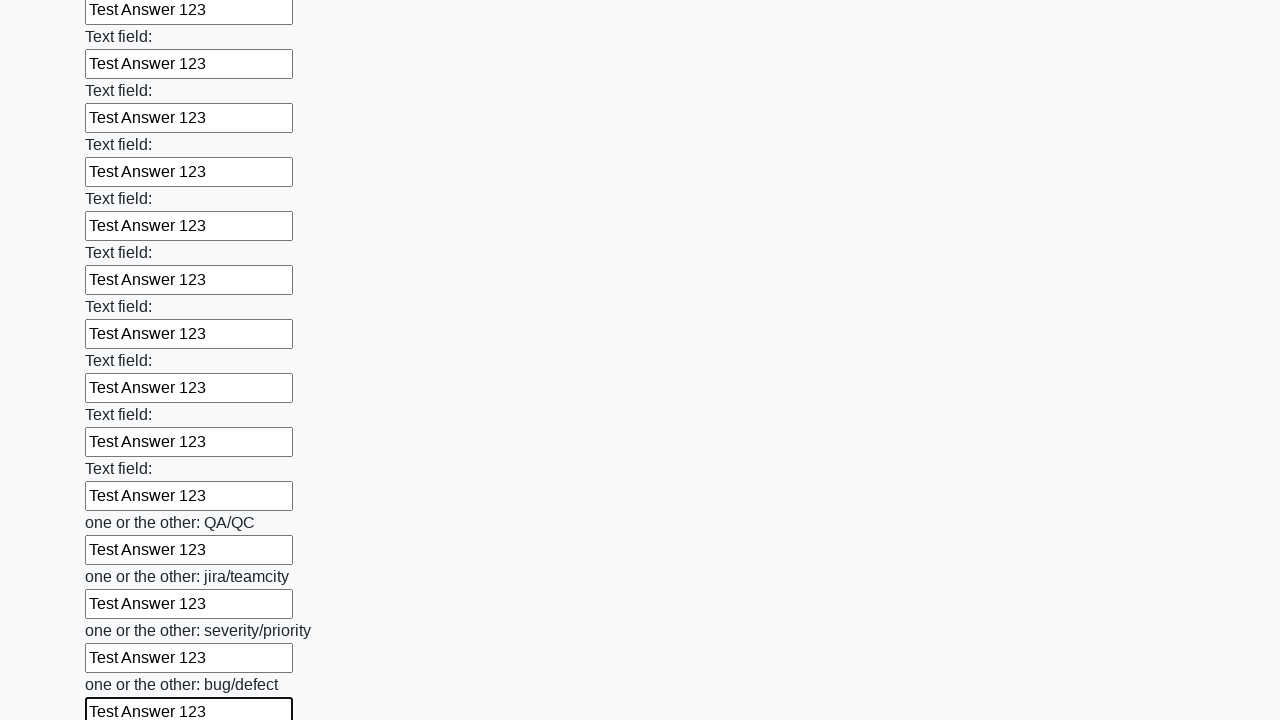

Filled an input field with test data 'Test Answer 123' on input >> nth=91
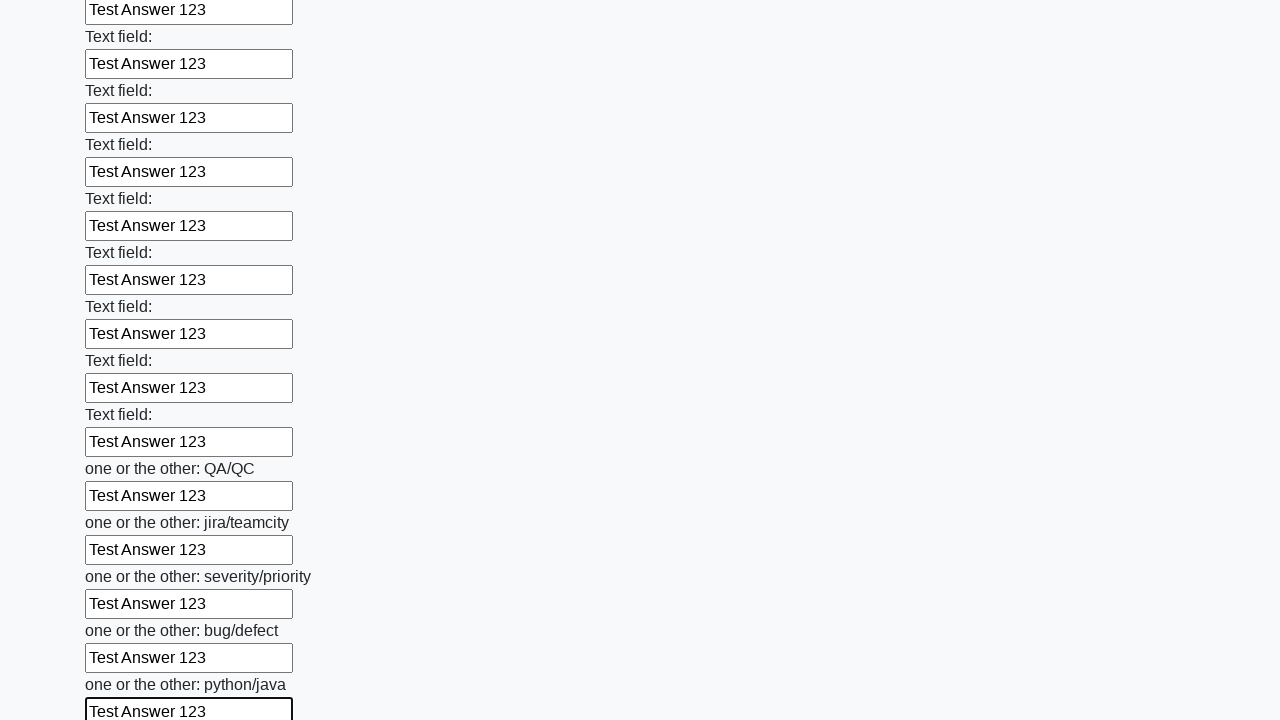

Filled an input field with test data 'Test Answer 123' on input >> nth=92
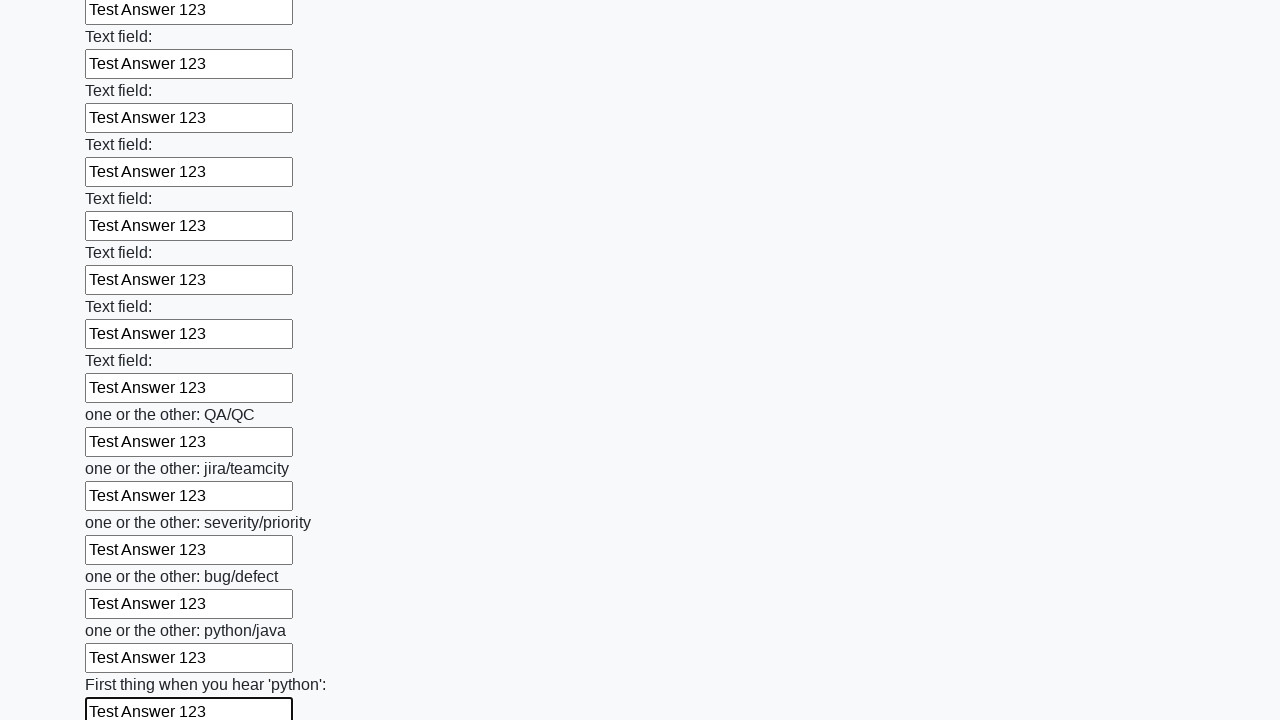

Filled an input field with test data 'Test Answer 123' on input >> nth=93
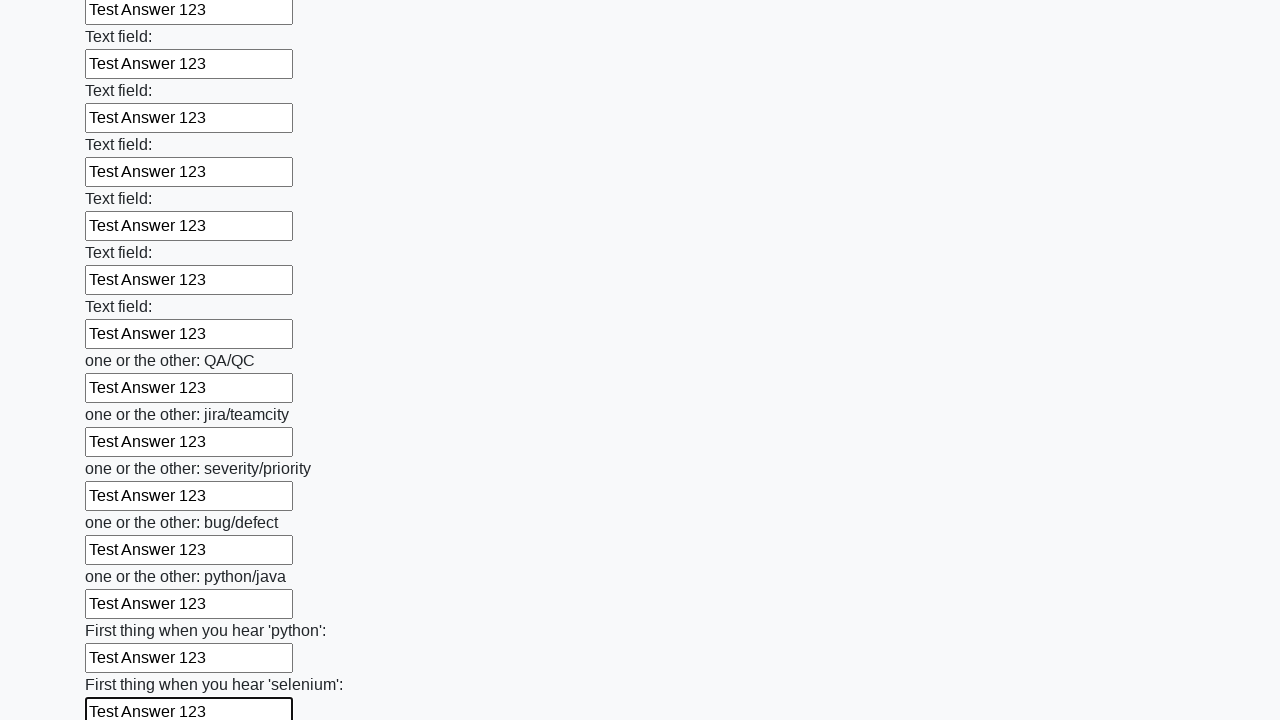

Filled an input field with test data 'Test Answer 123' on input >> nth=94
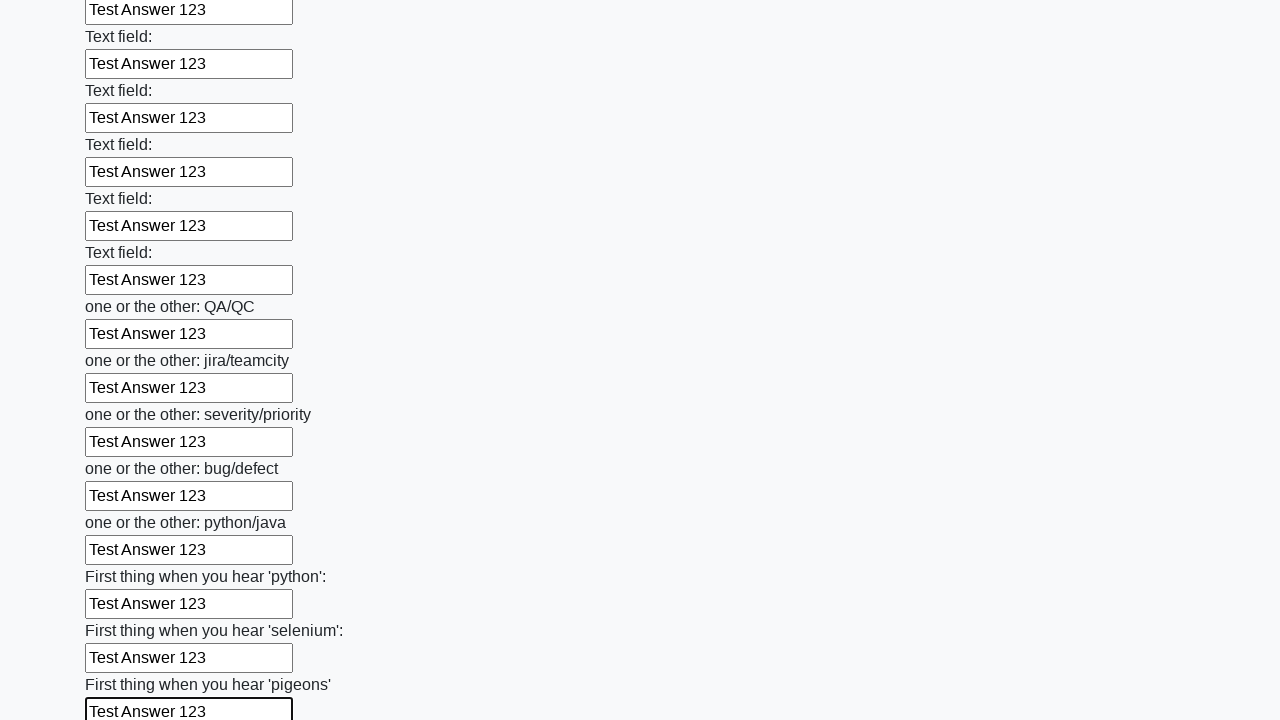

Filled an input field with test data 'Test Answer 123' on input >> nth=95
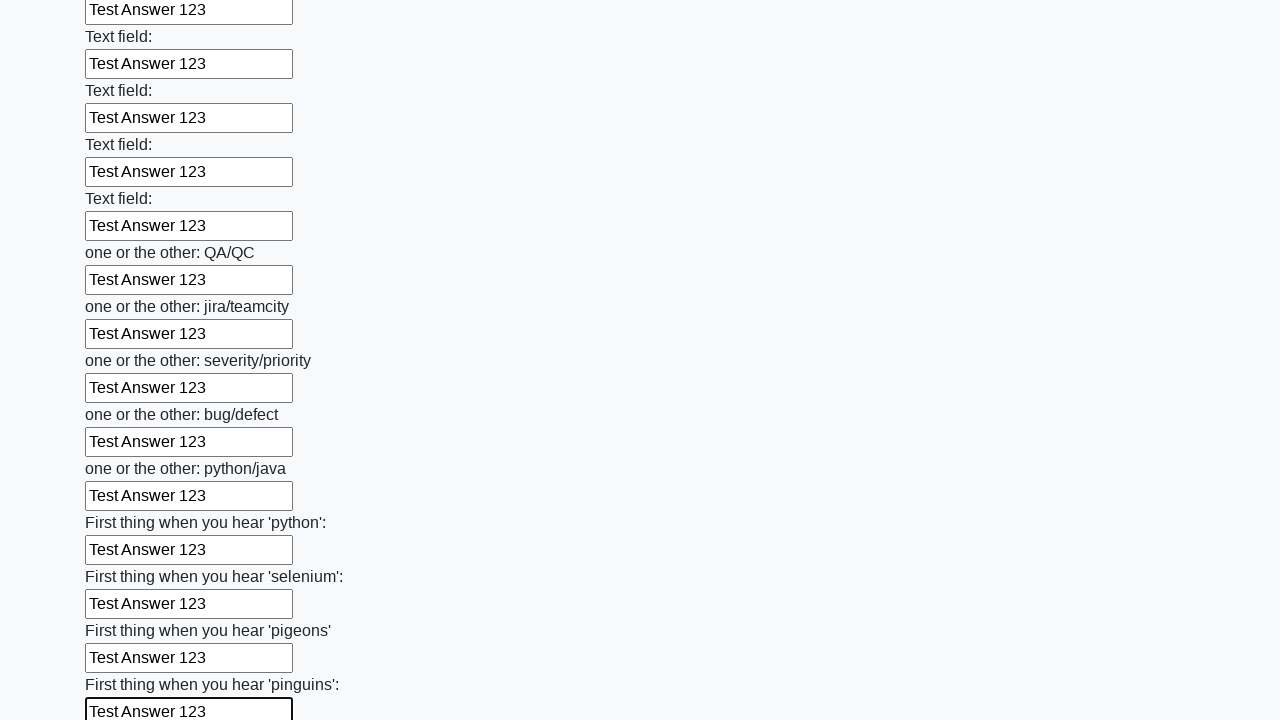

Filled an input field with test data 'Test Answer 123' on input >> nth=96
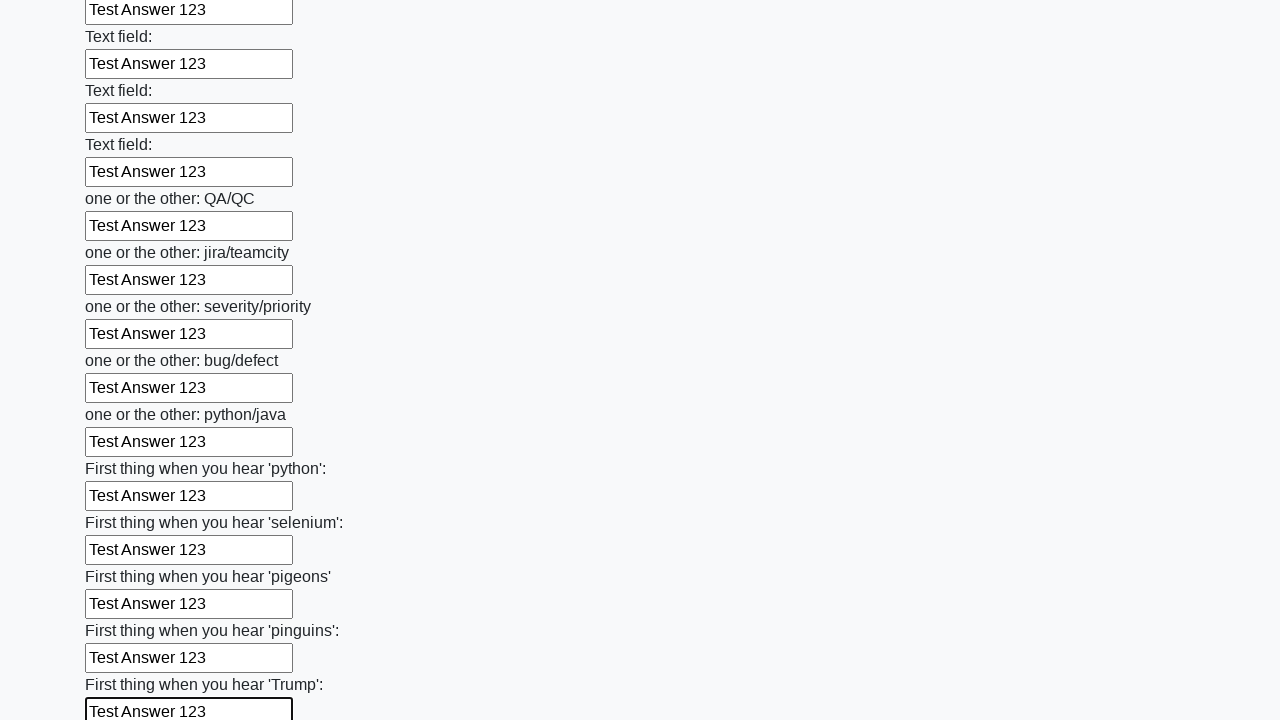

Filled an input field with test data 'Test Answer 123' on input >> nth=97
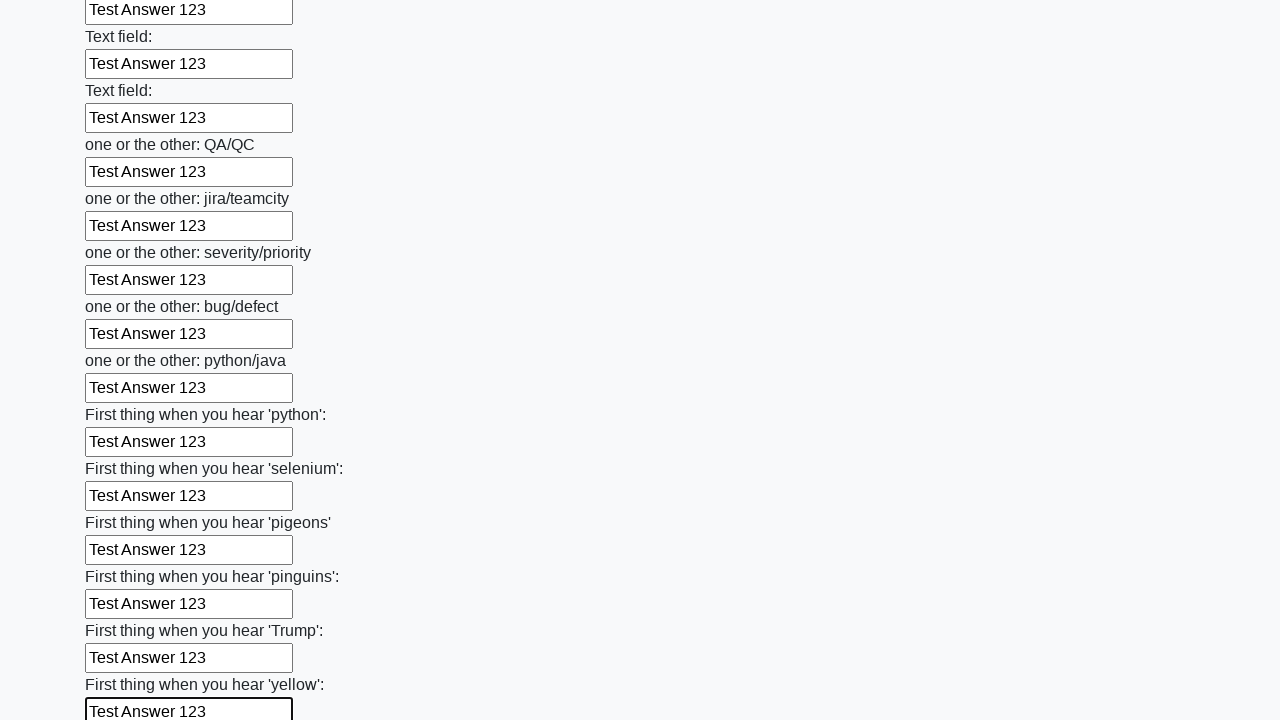

Filled an input field with test data 'Test Answer 123' on input >> nth=98
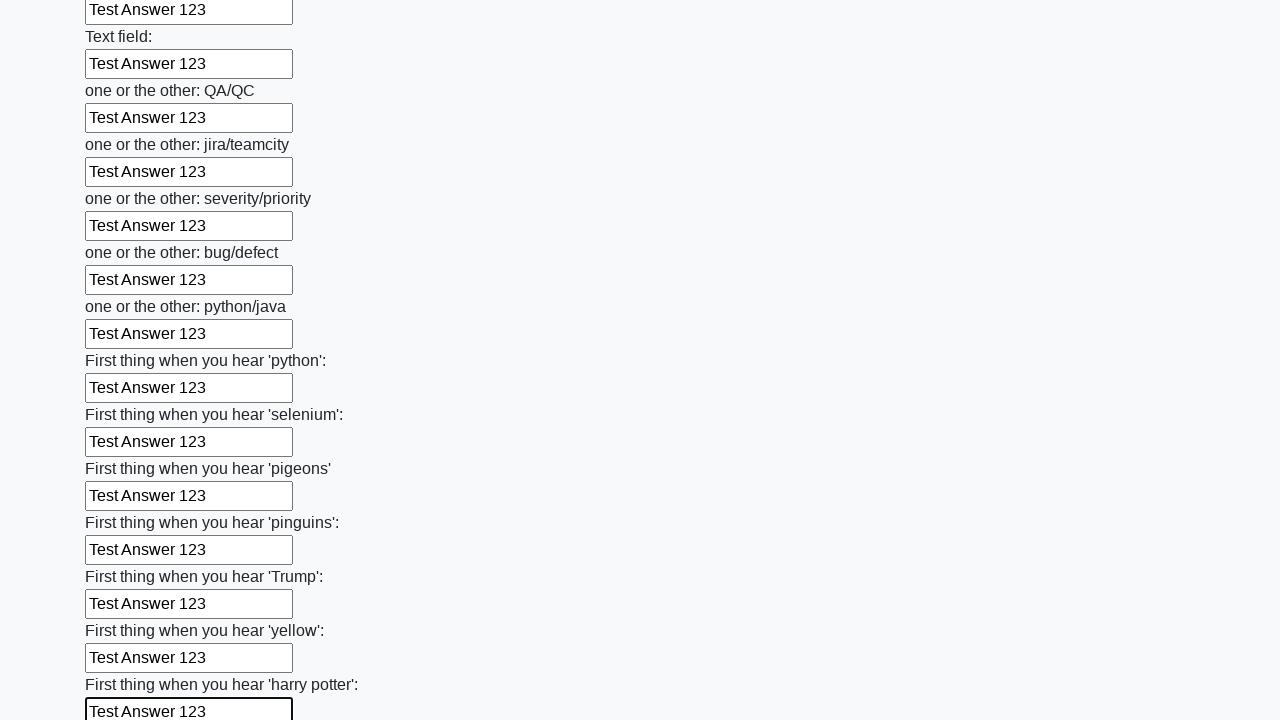

Filled an input field with test data 'Test Answer 123' on input >> nth=99
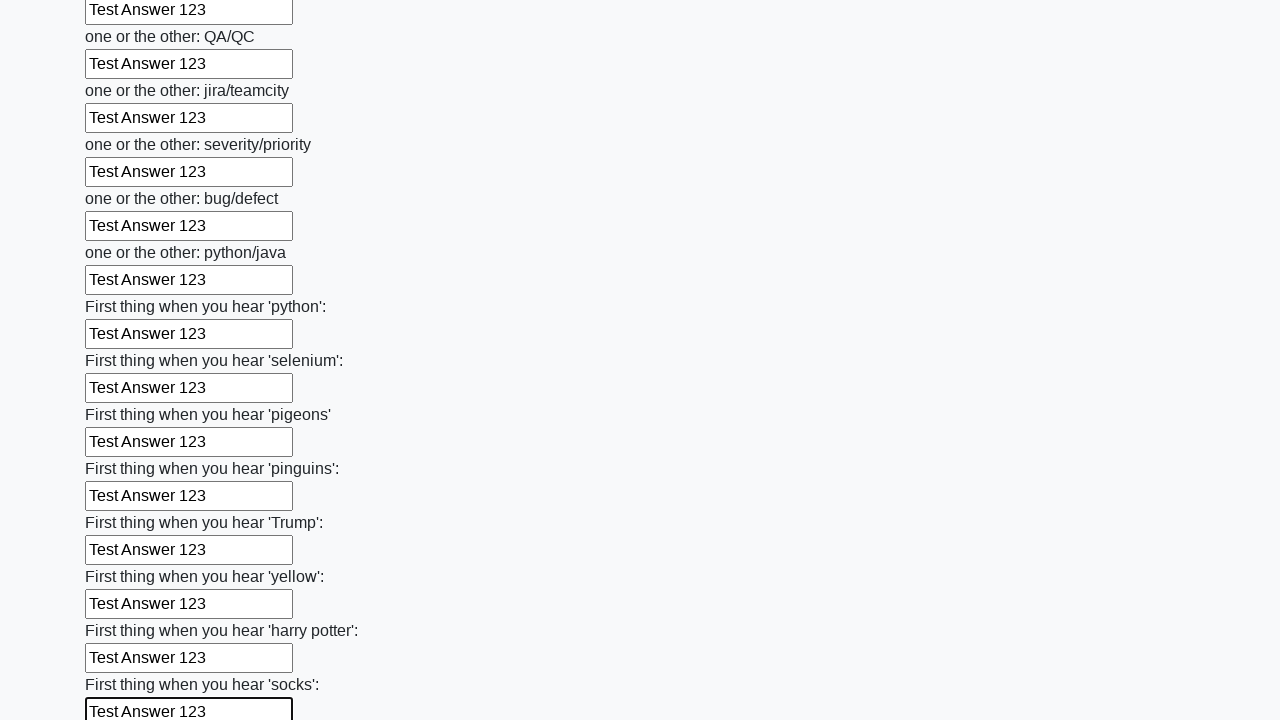

Clicked the submit button to submit the form at (123, 611) on button.btn
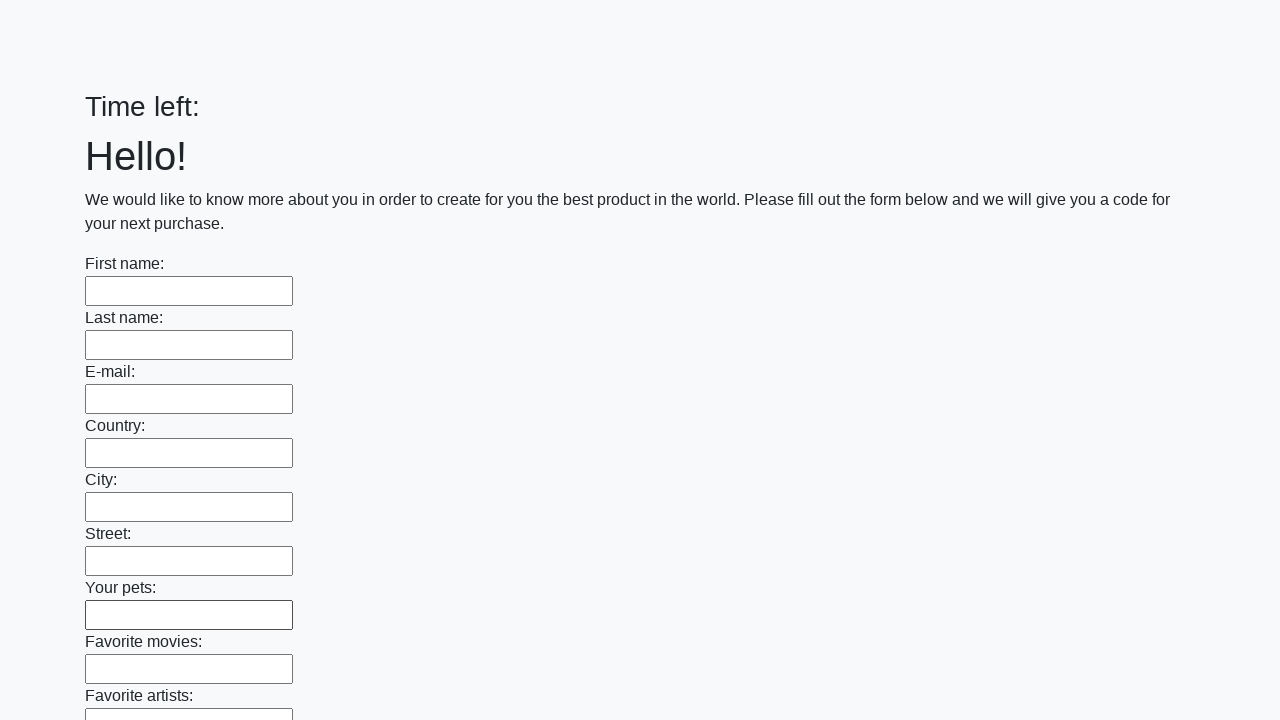

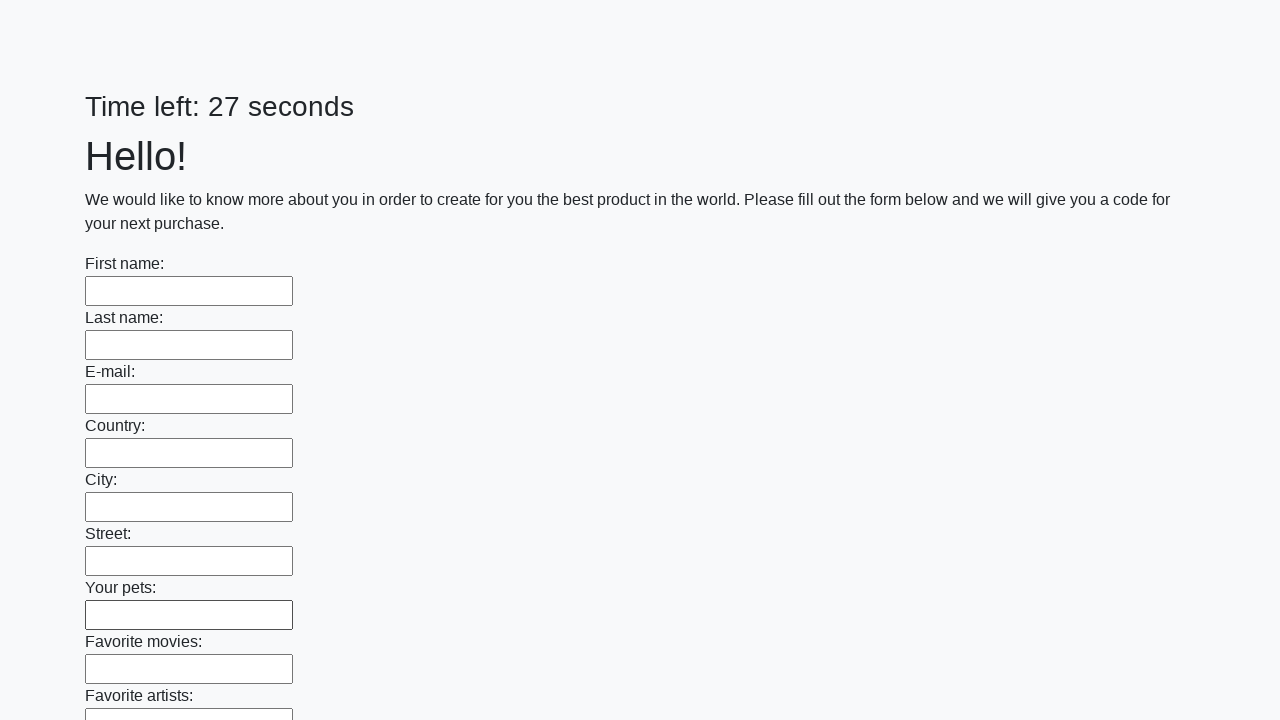